Navigates to a book listing page and scrolls to the bottom to load all products dynamically, counting the total number of books displayed

Starting URL: https://booksbykilo.in/new-books

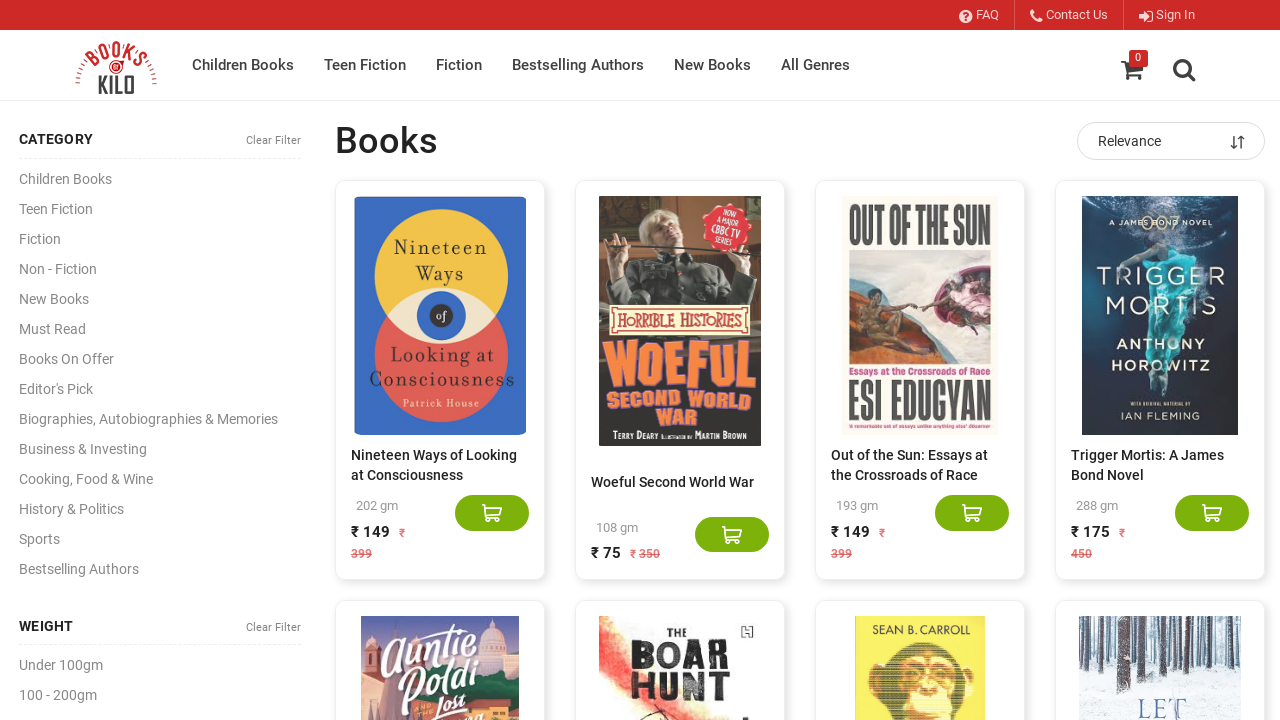

Navigated to book listing page at https://booksbykilo.in/new-books
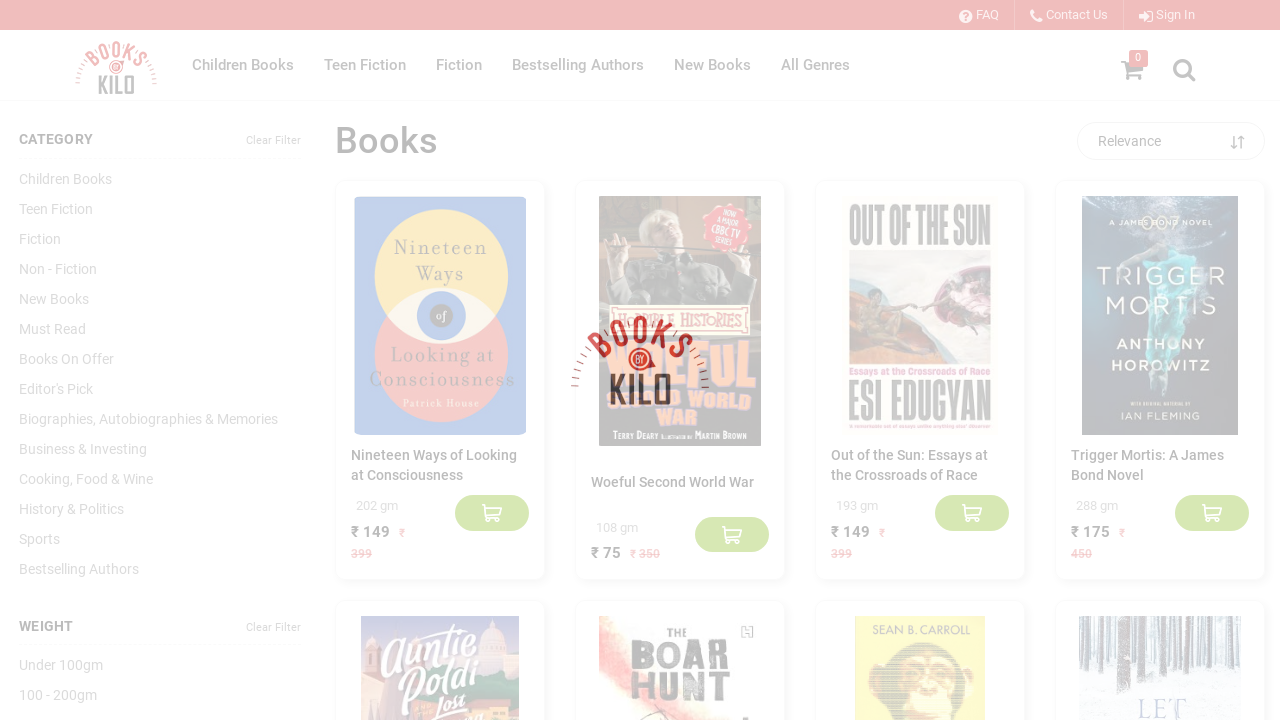

Located 20 book elements on the page
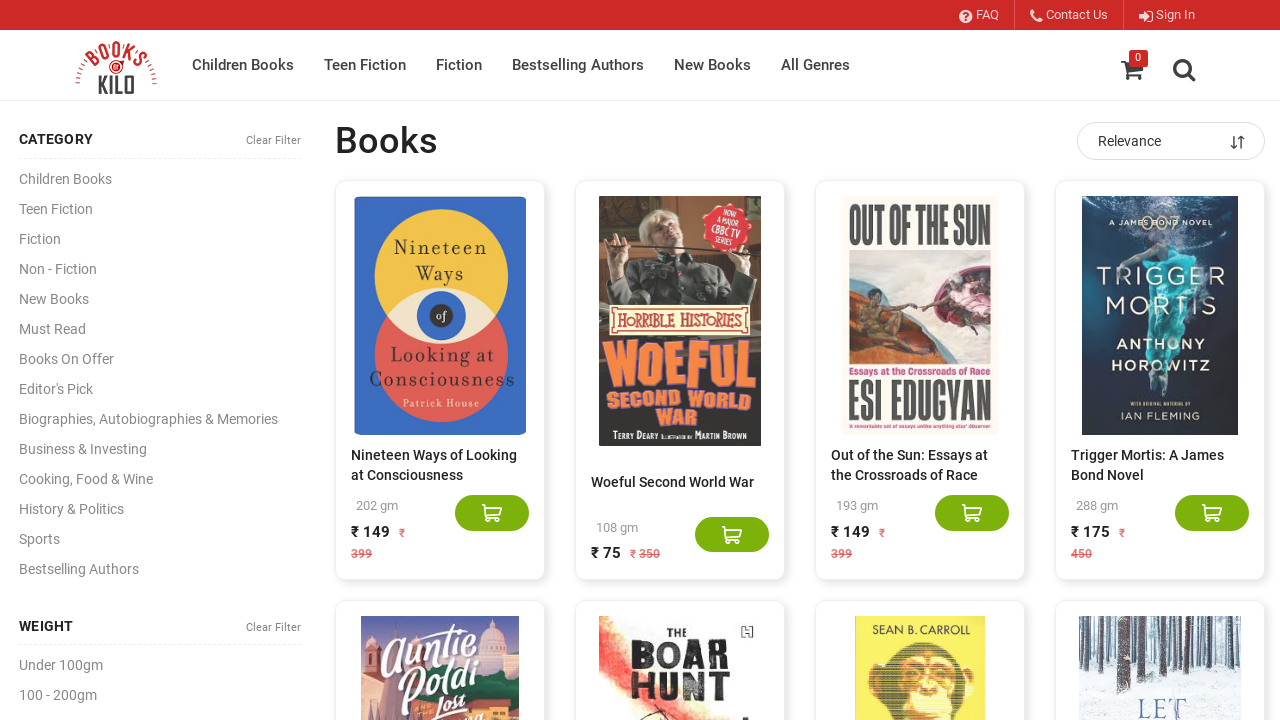

Pressed End key to scroll to bottom of page
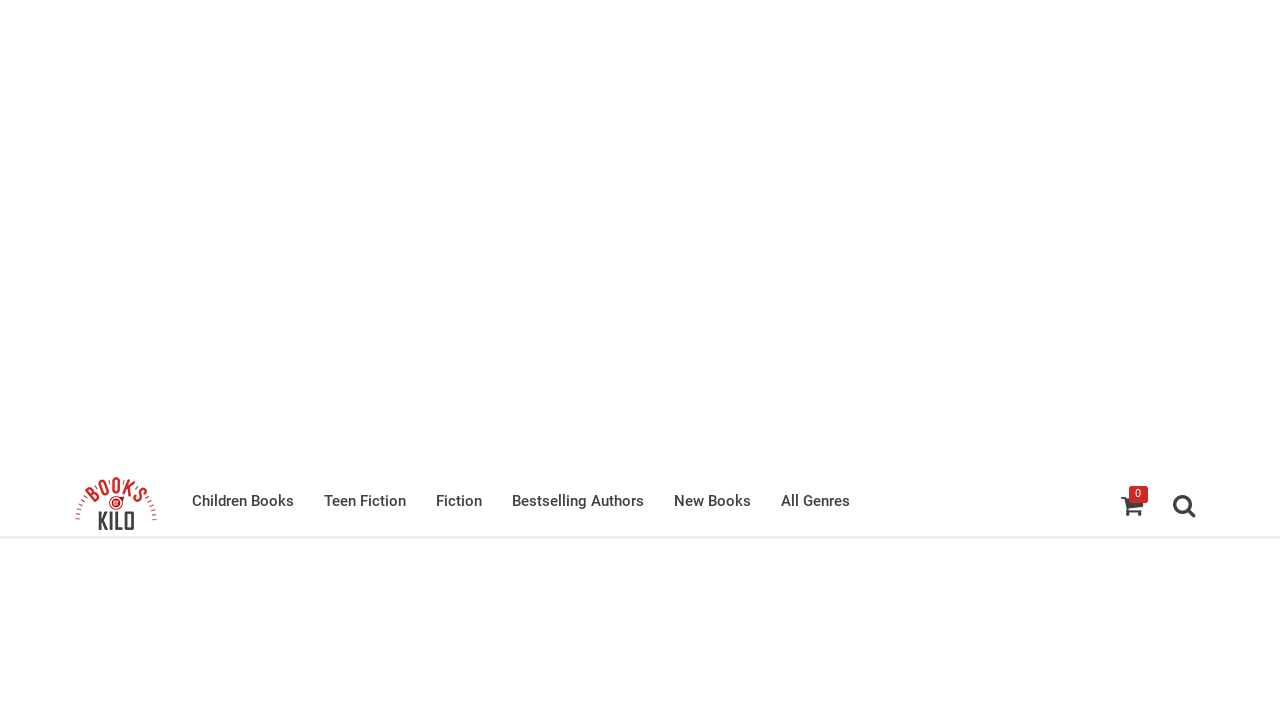

Waited 3 seconds for new content to load dynamically
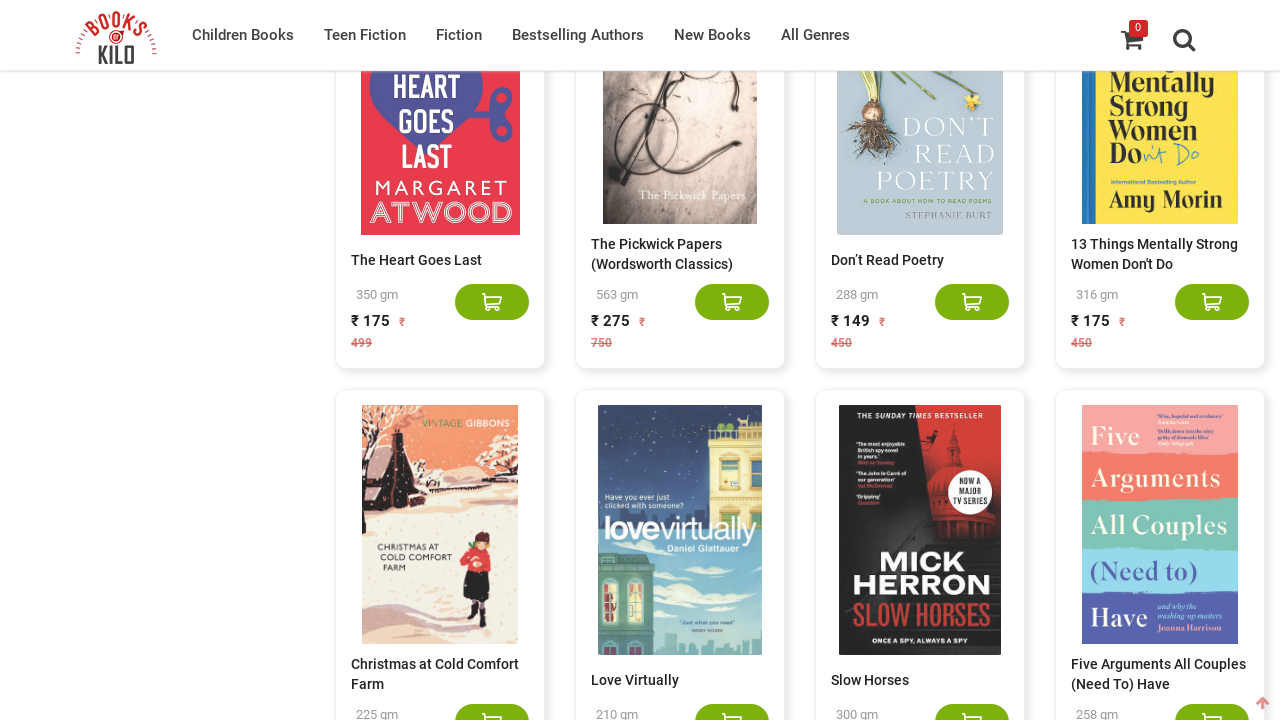

Located 40 book elements on the page
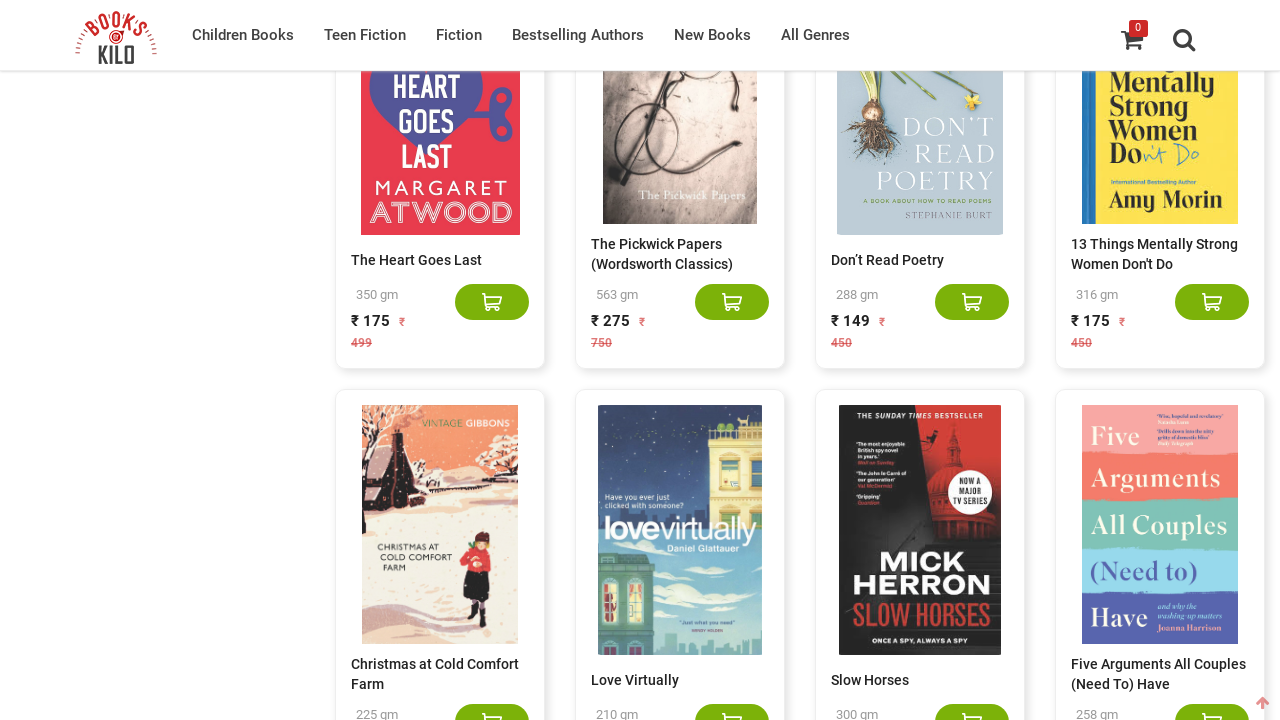

Pressed End key to scroll to bottom of page
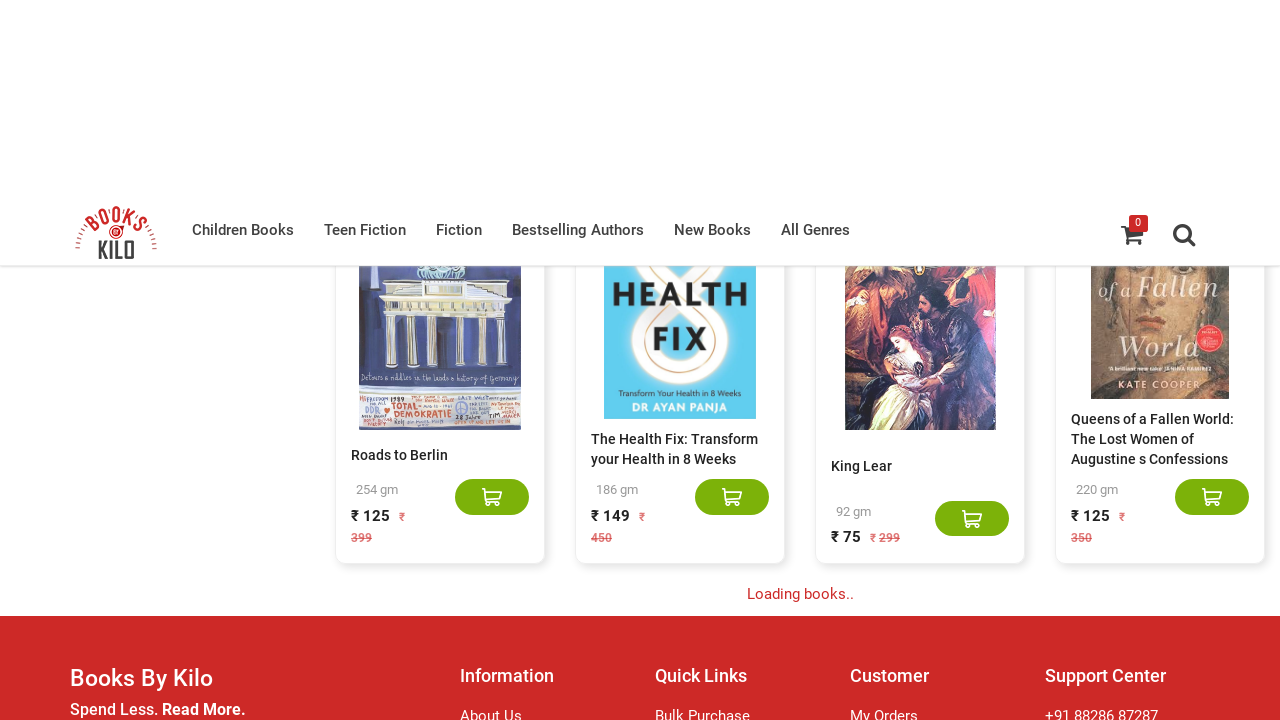

Waited 3 seconds for new content to load dynamically
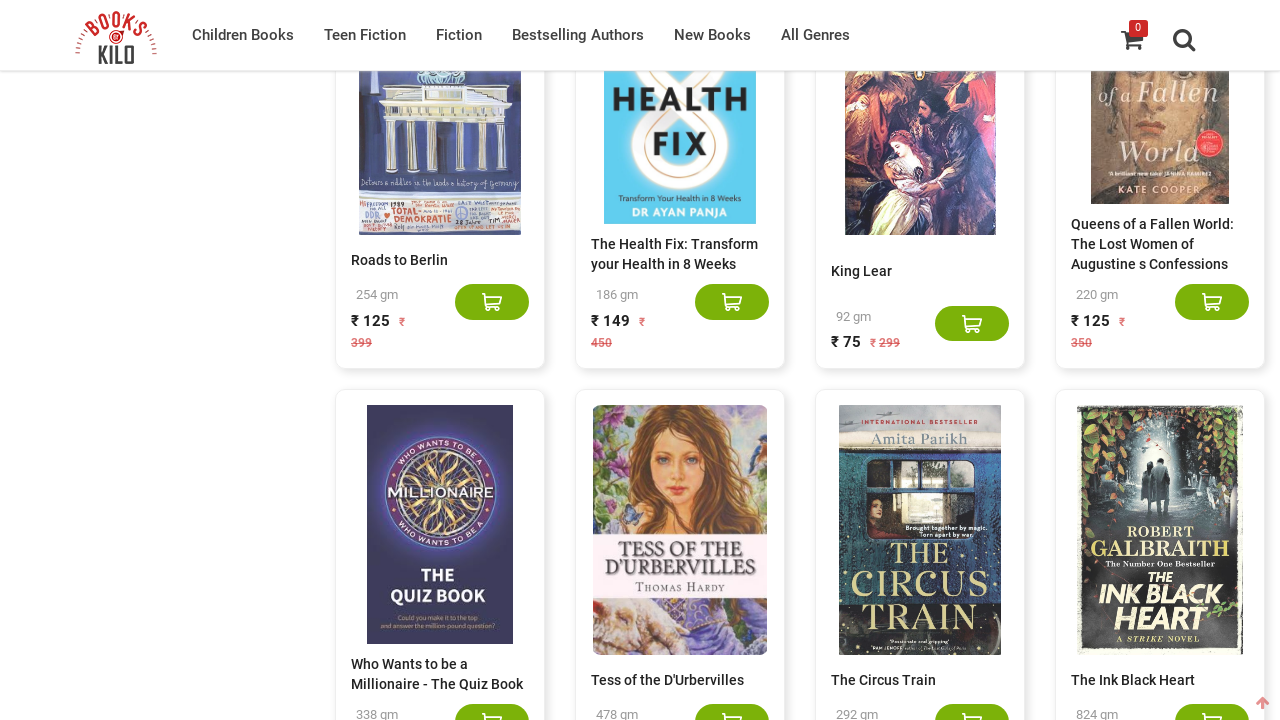

Located 60 book elements on the page
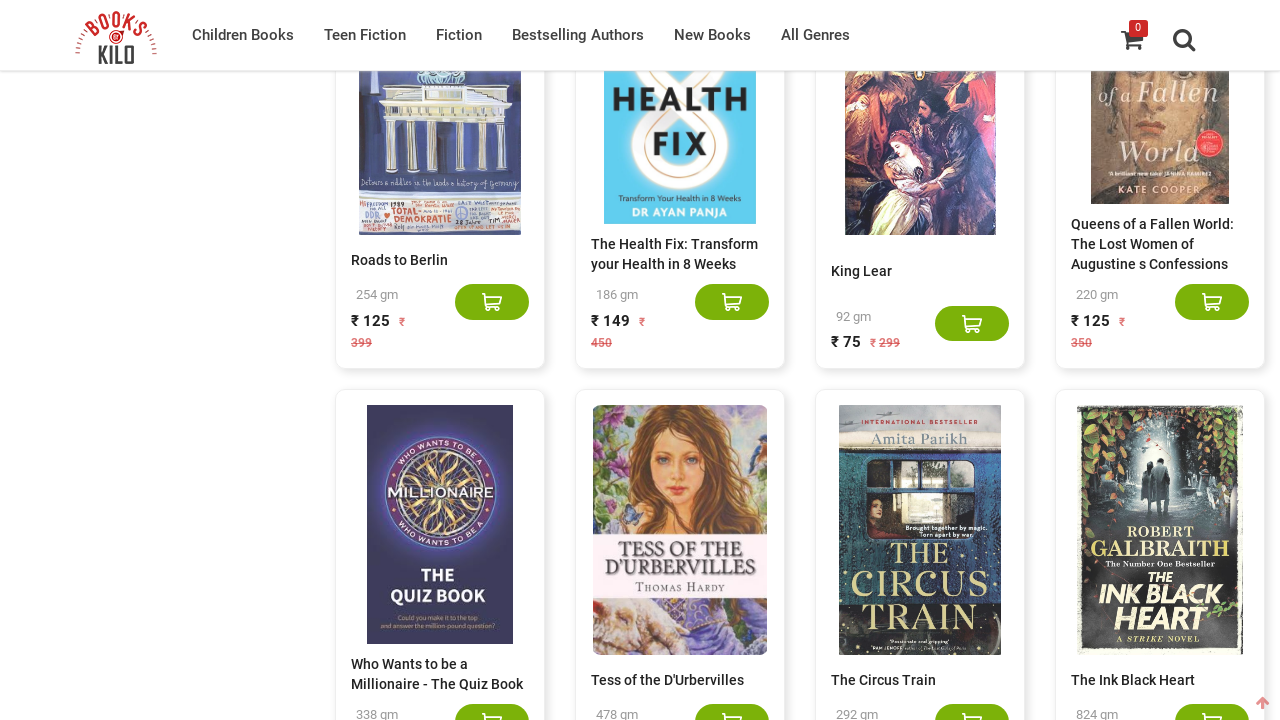

Pressed End key to scroll to bottom of page
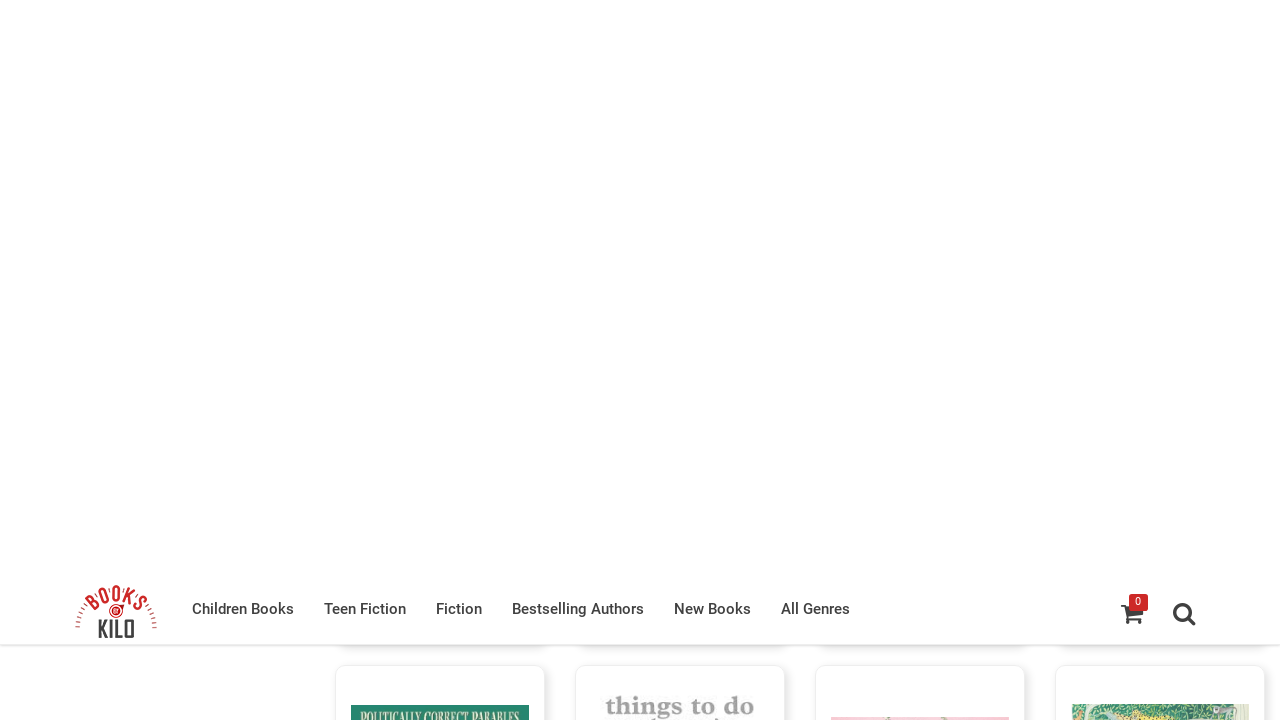

Waited 3 seconds for new content to load dynamically
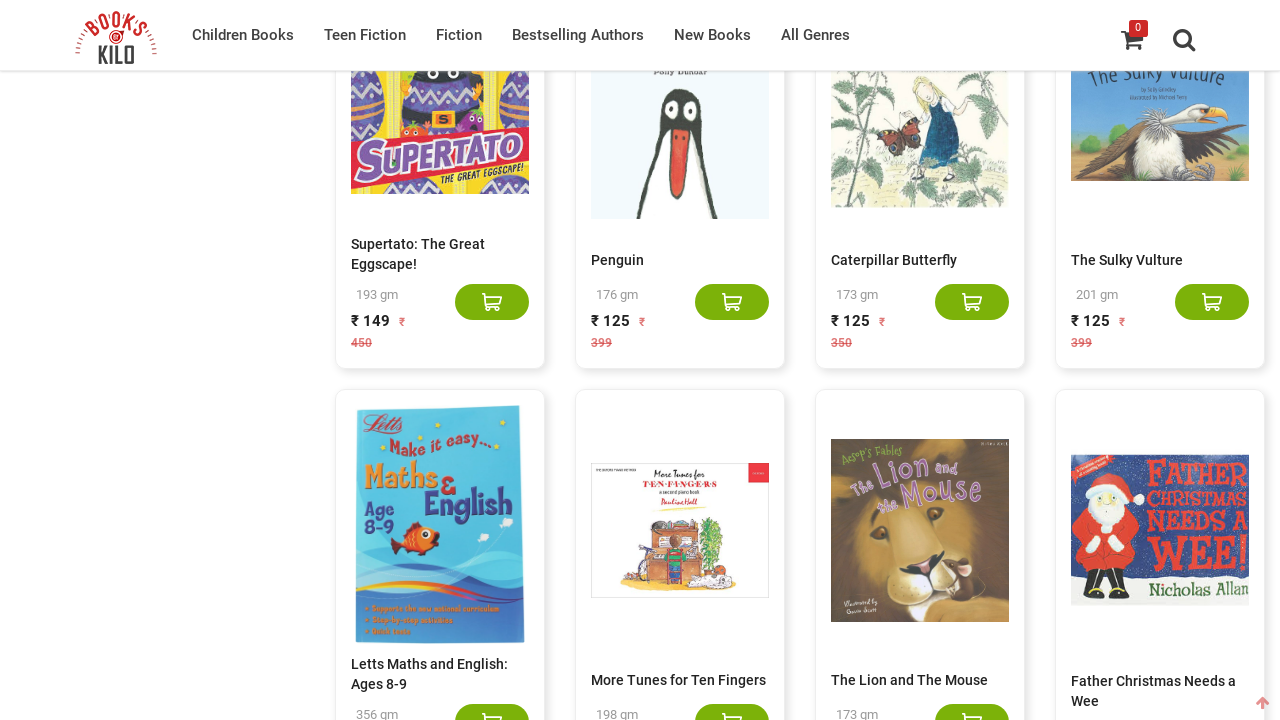

Located 80 book elements on the page
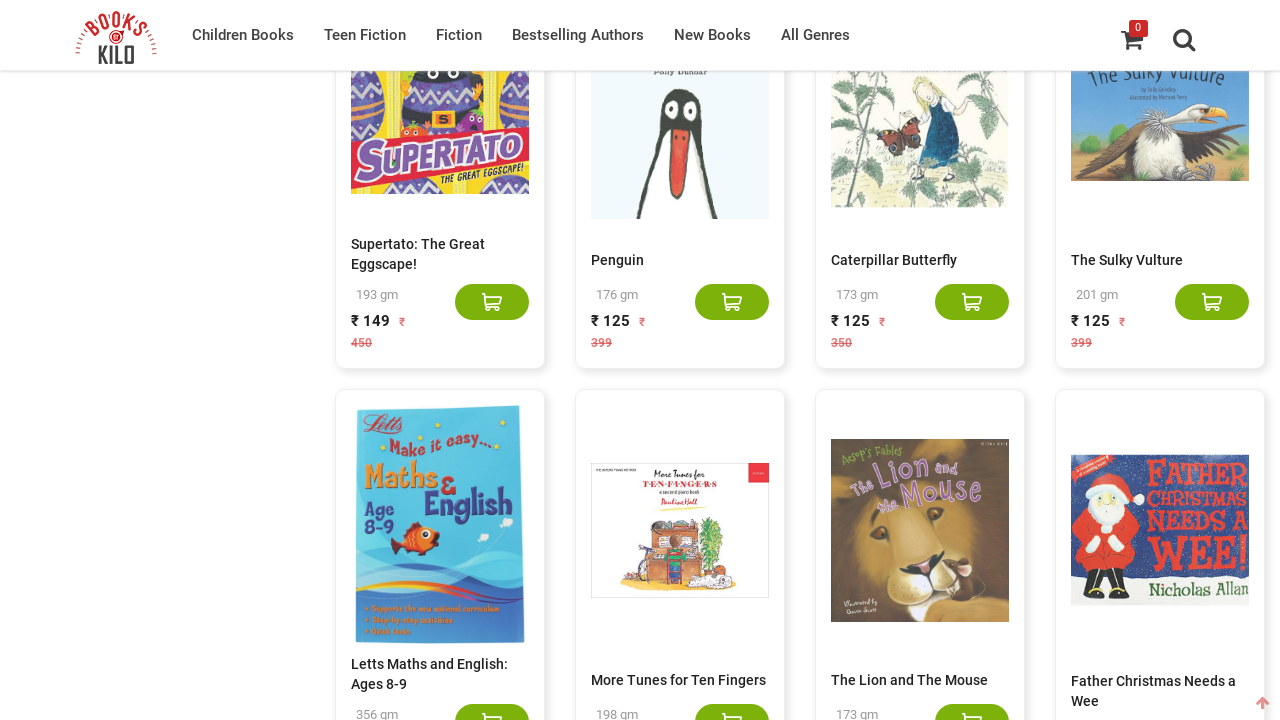

Pressed End key to scroll to bottom of page
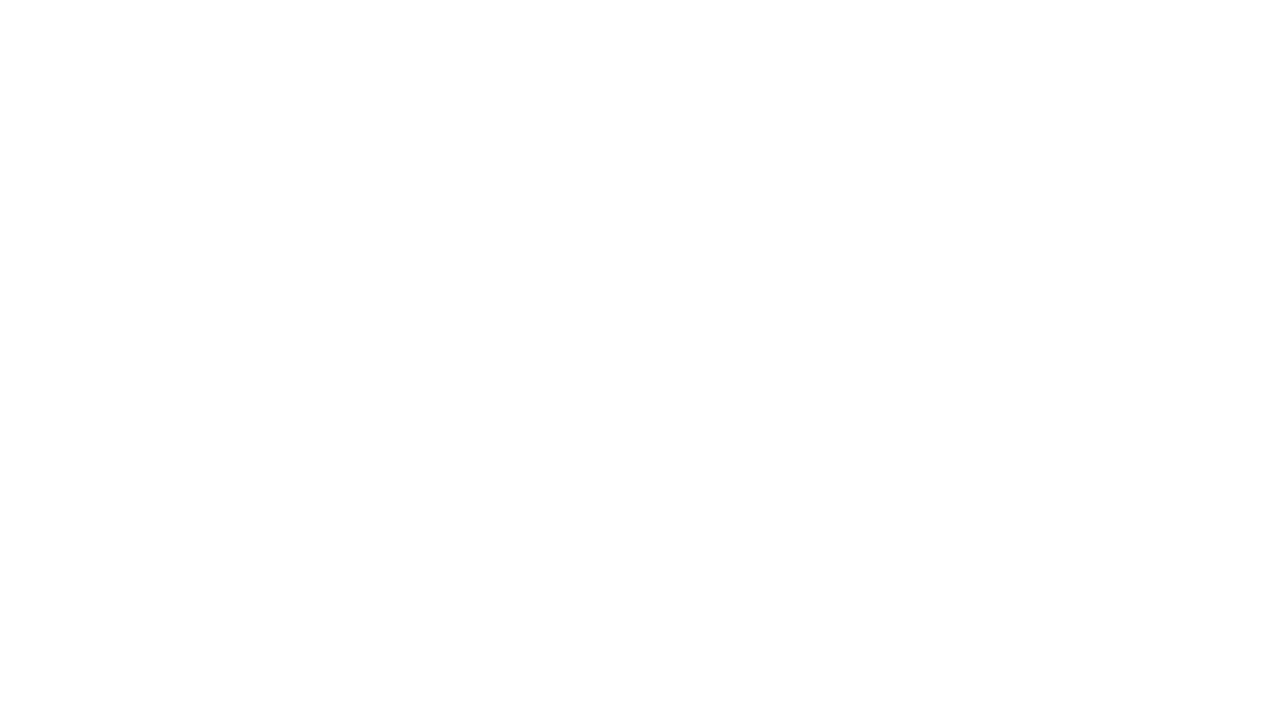

Waited 3 seconds for new content to load dynamically
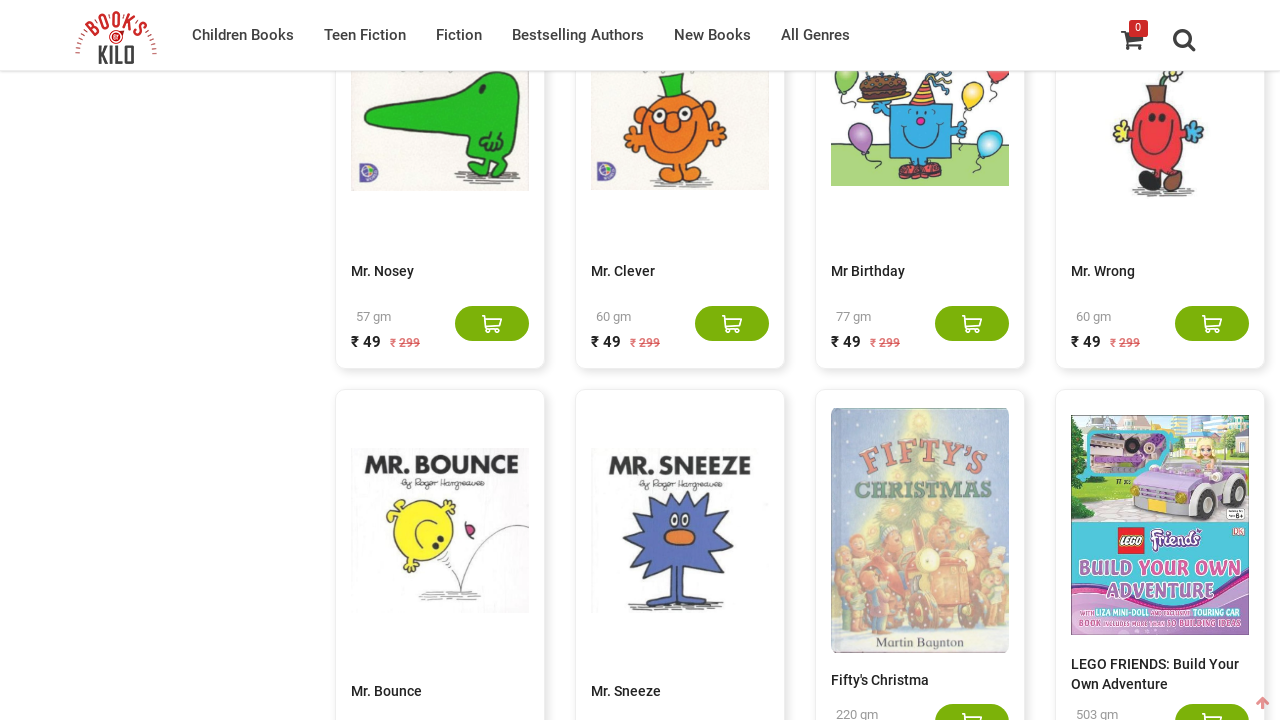

Located 100 book elements on the page
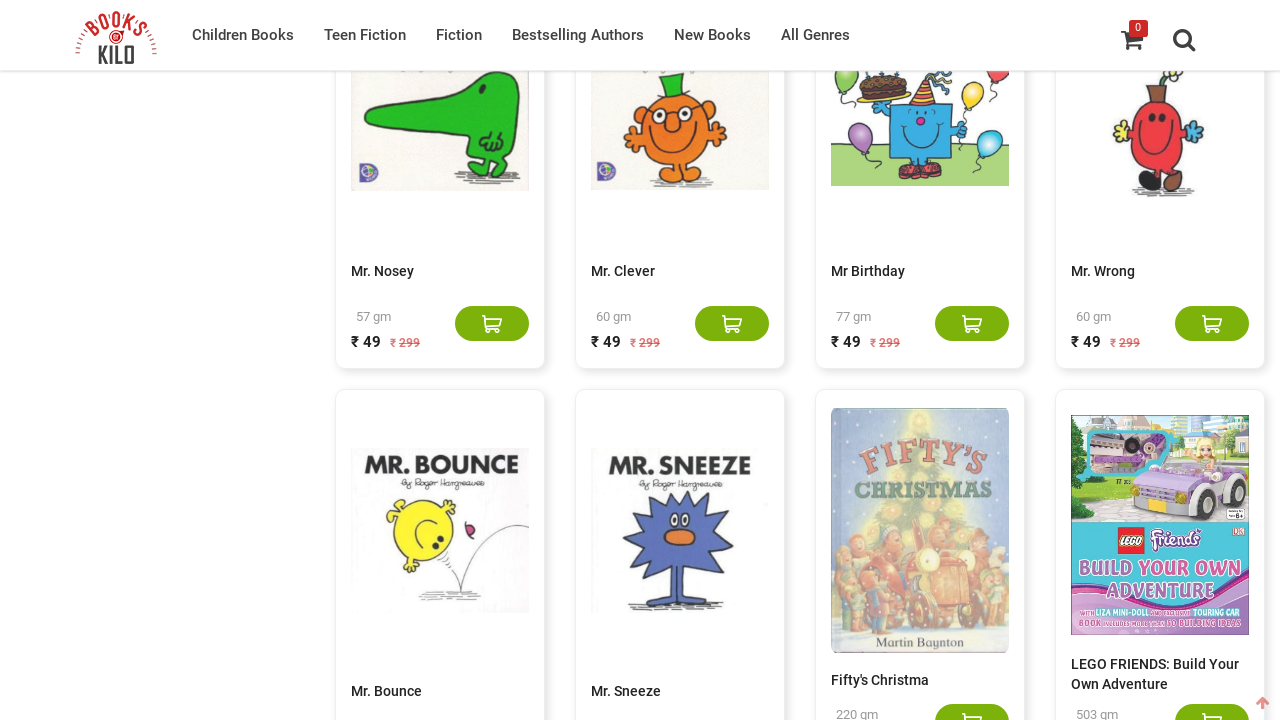

Pressed End key to scroll to bottom of page
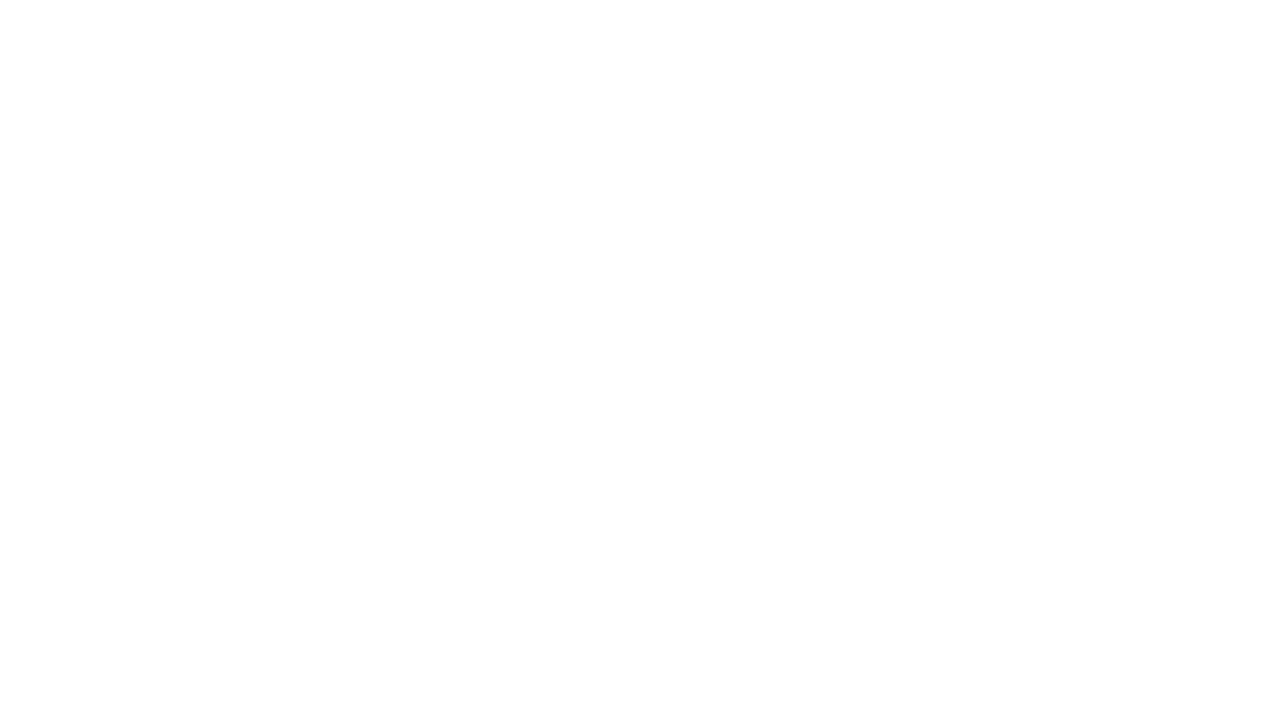

Waited 3 seconds for new content to load dynamically
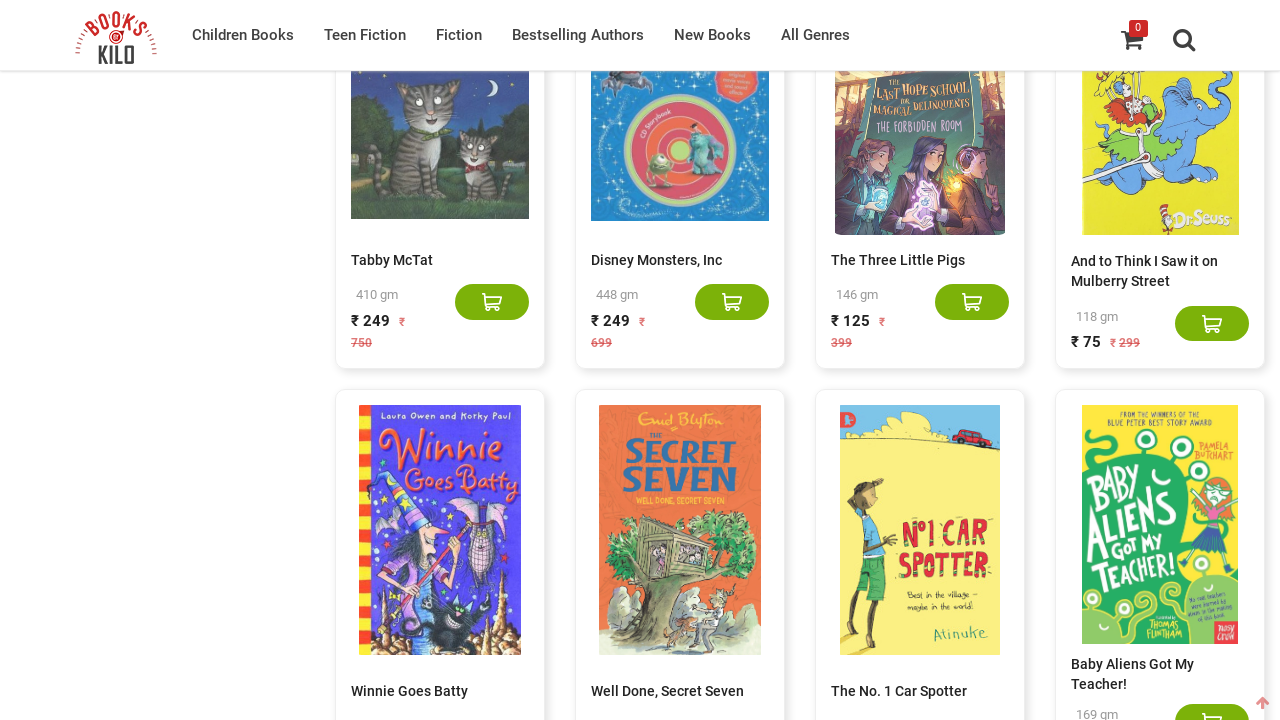

Located 120 book elements on the page
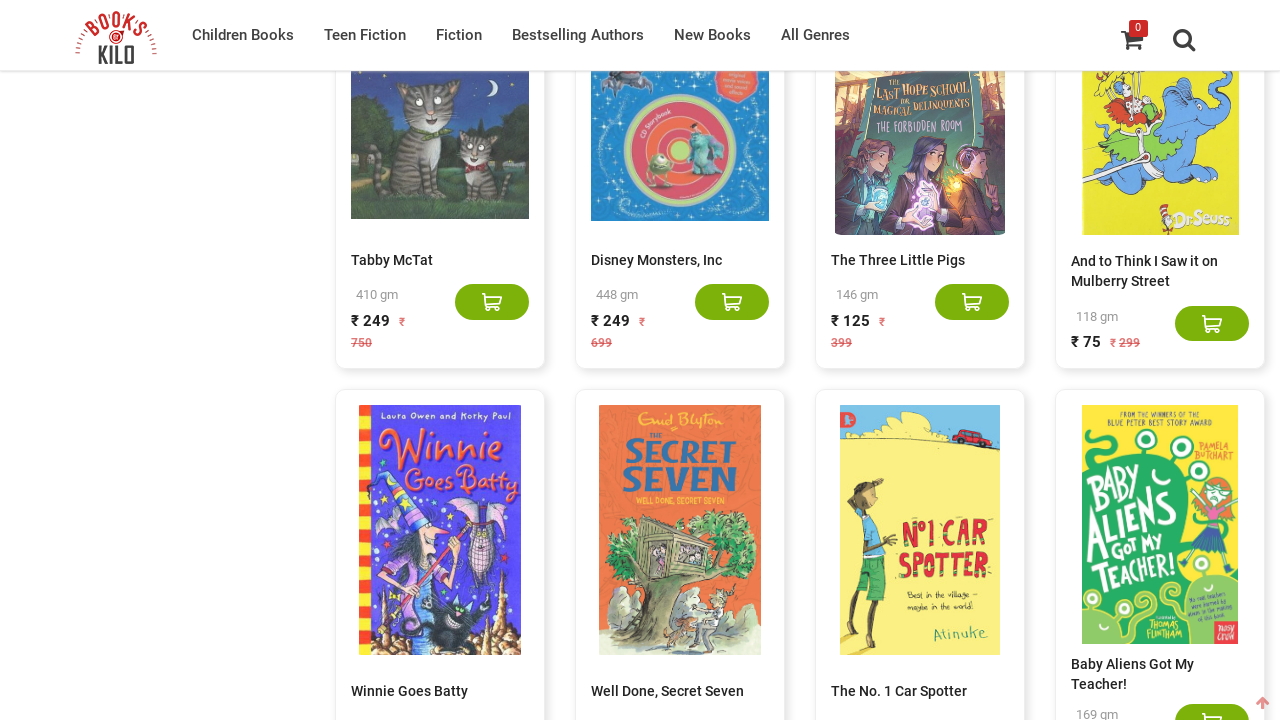

Pressed End key to scroll to bottom of page
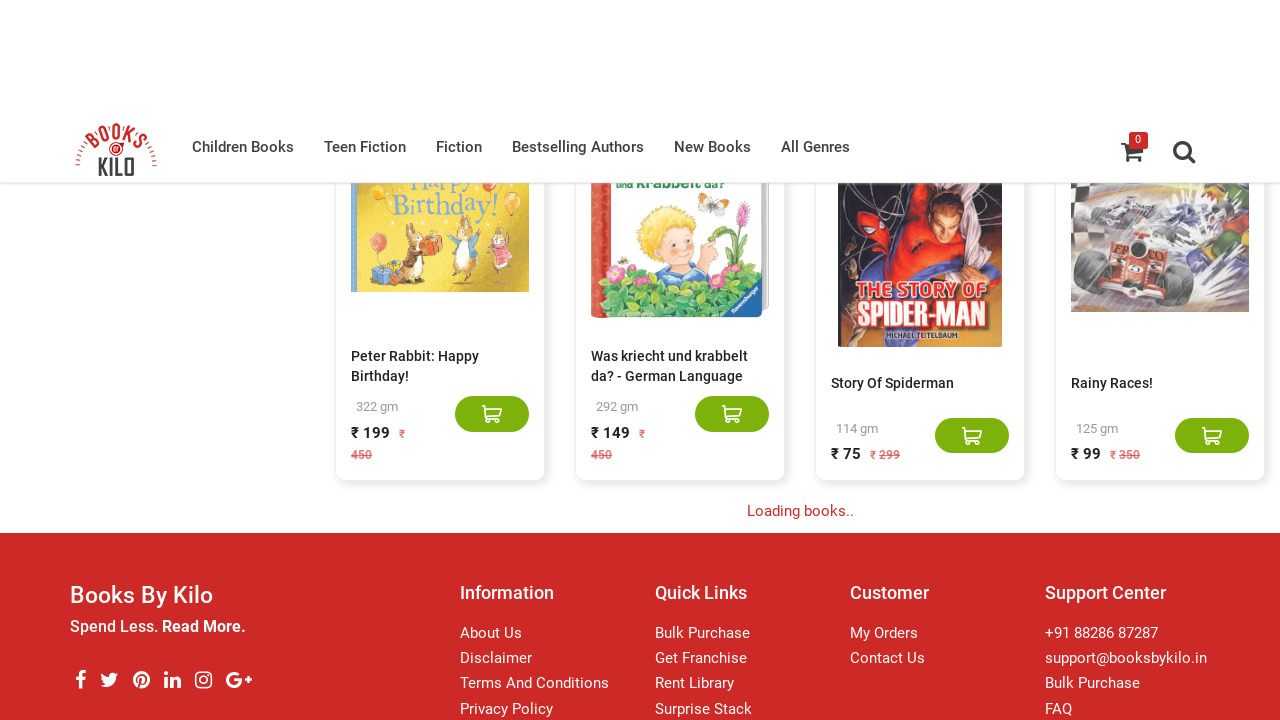

Waited 3 seconds for new content to load dynamically
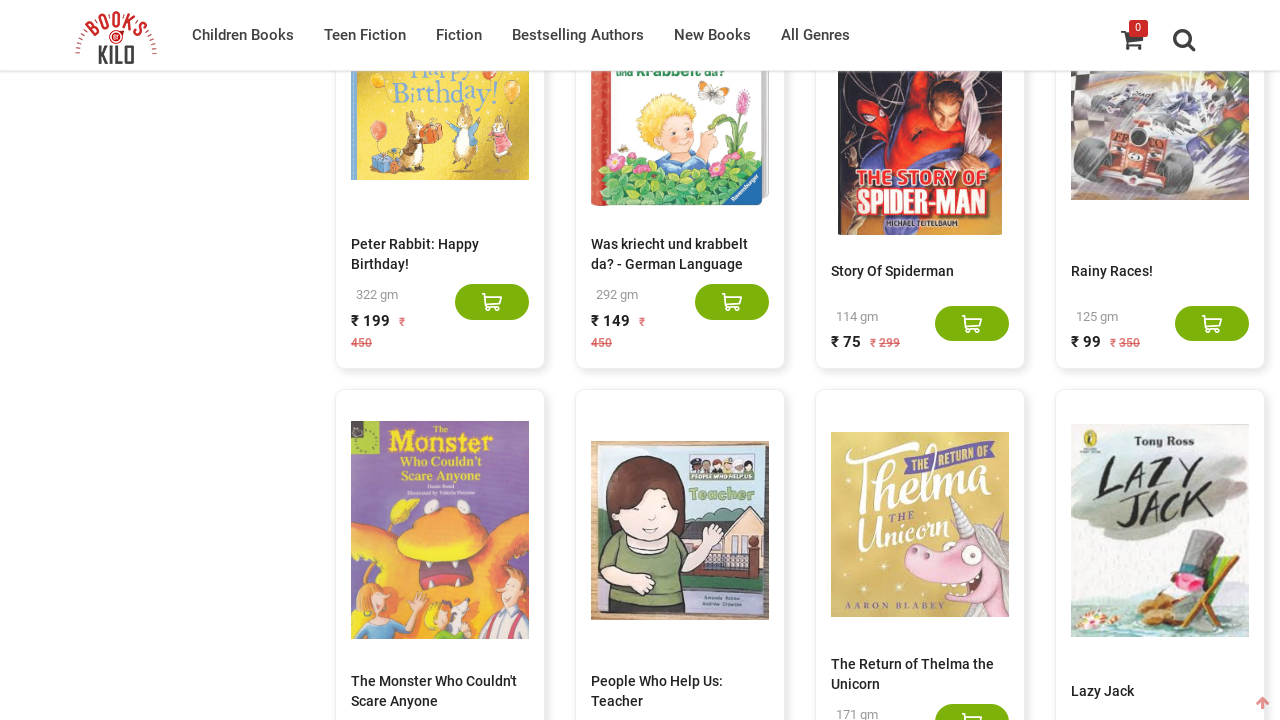

Located 140 book elements on the page
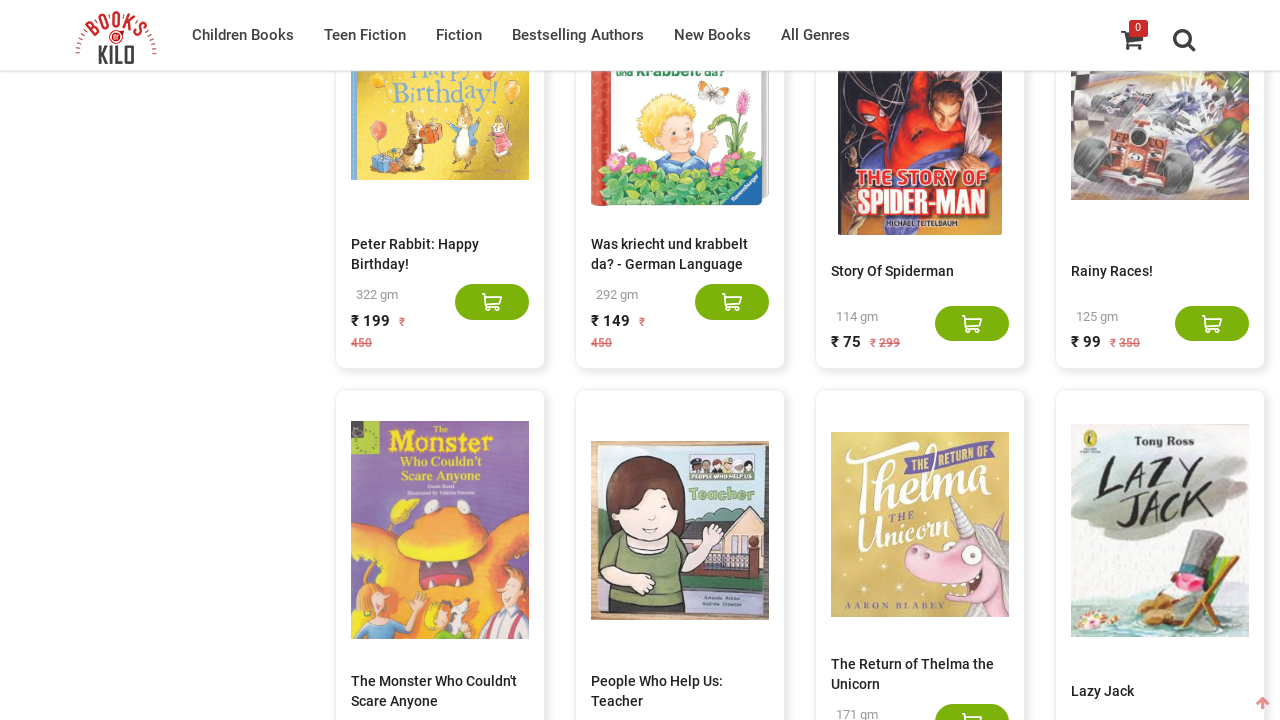

Pressed End key to scroll to bottom of page
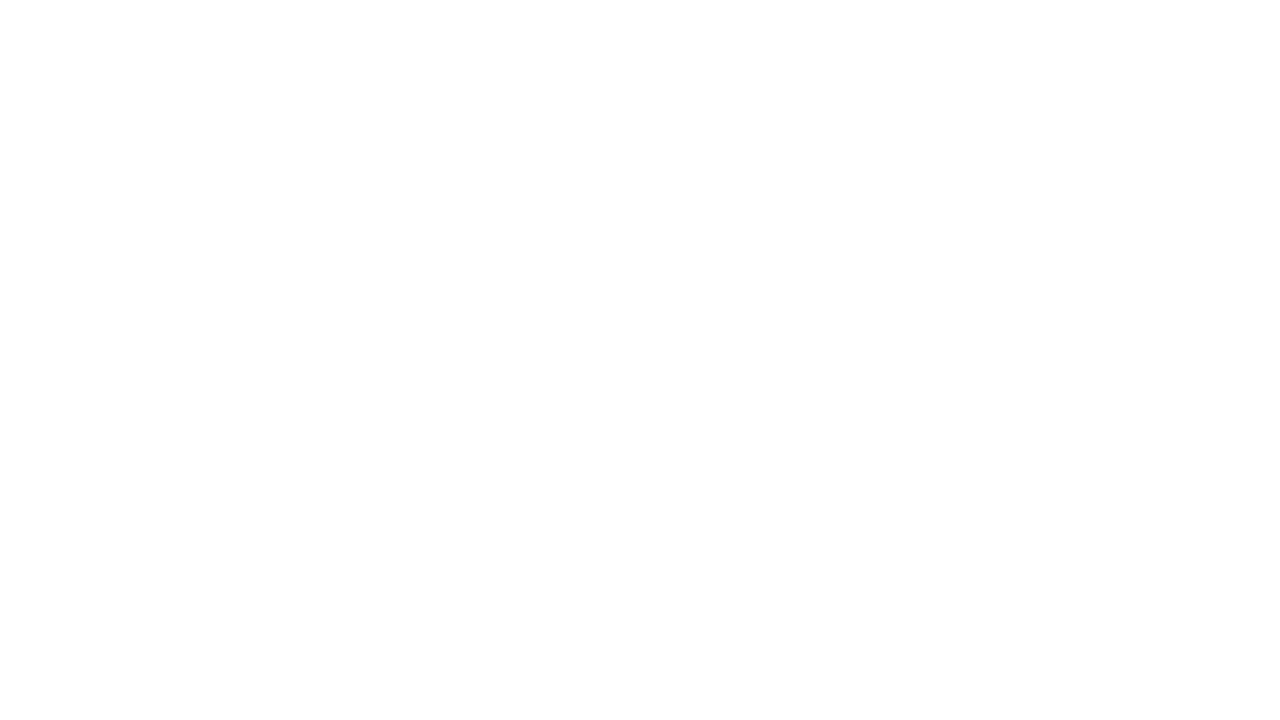

Waited 3 seconds for new content to load dynamically
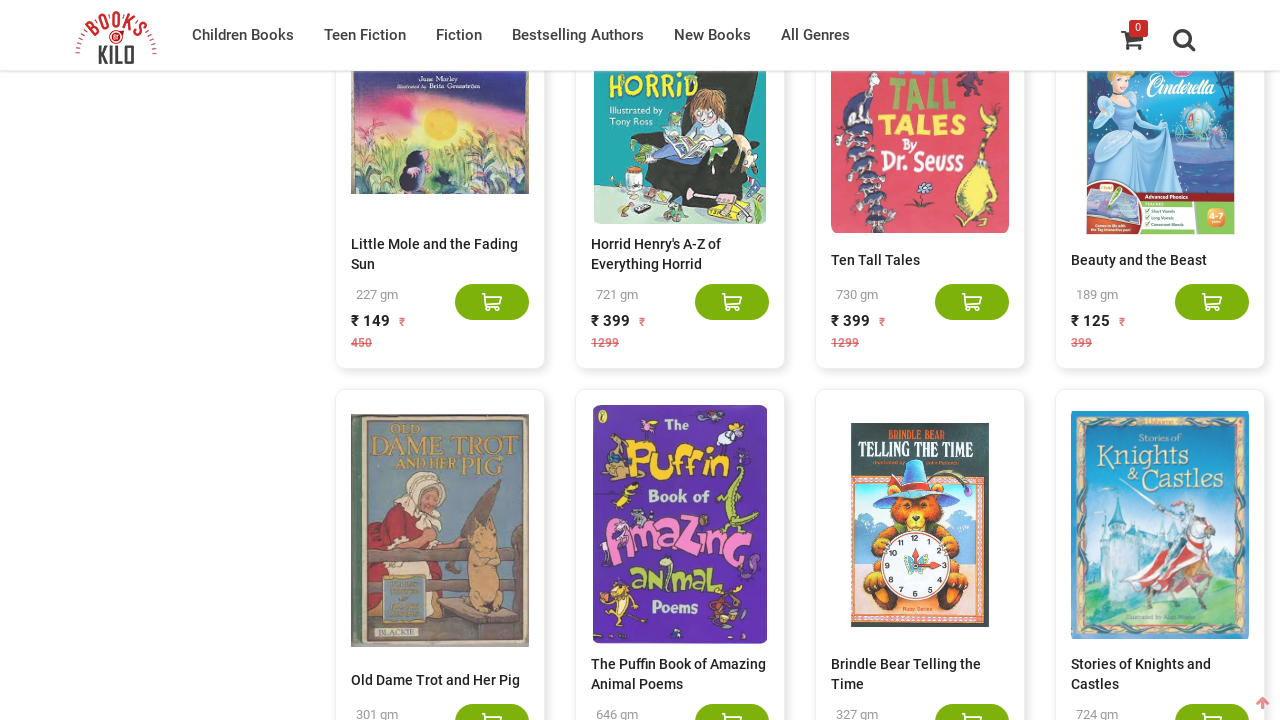

Located 160 book elements on the page
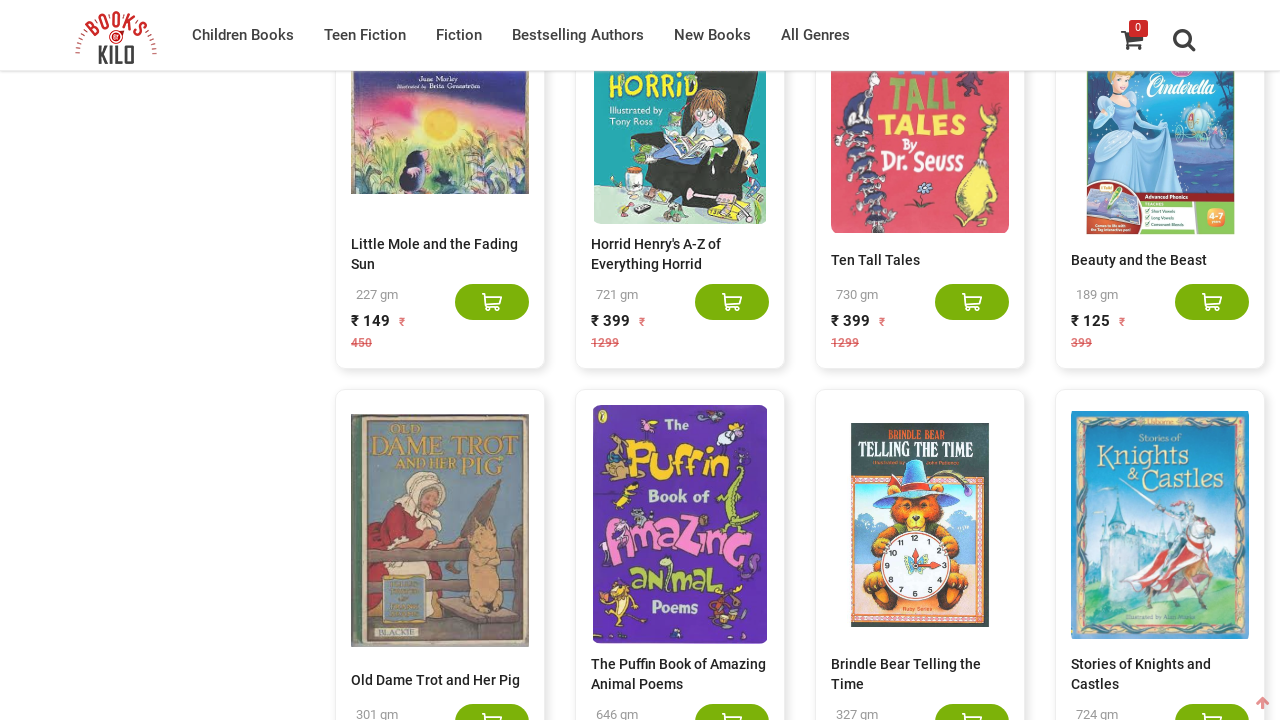

Pressed End key to scroll to bottom of page
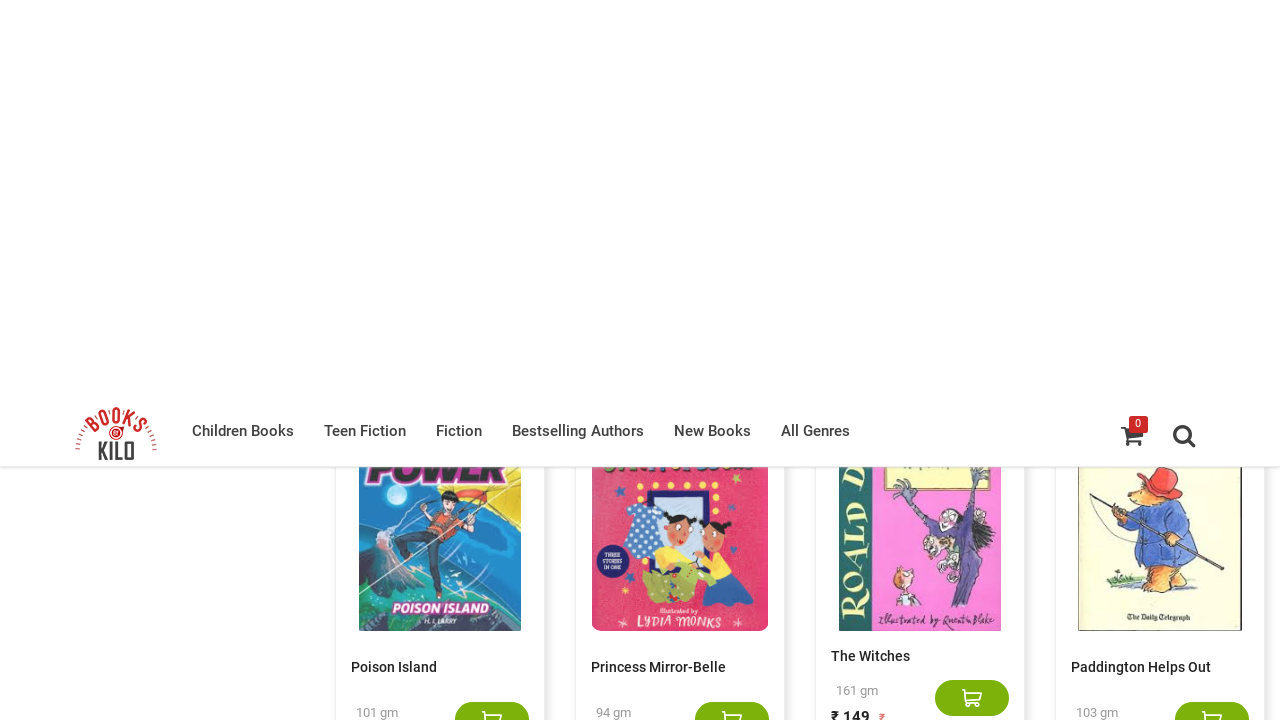

Waited 3 seconds for new content to load dynamically
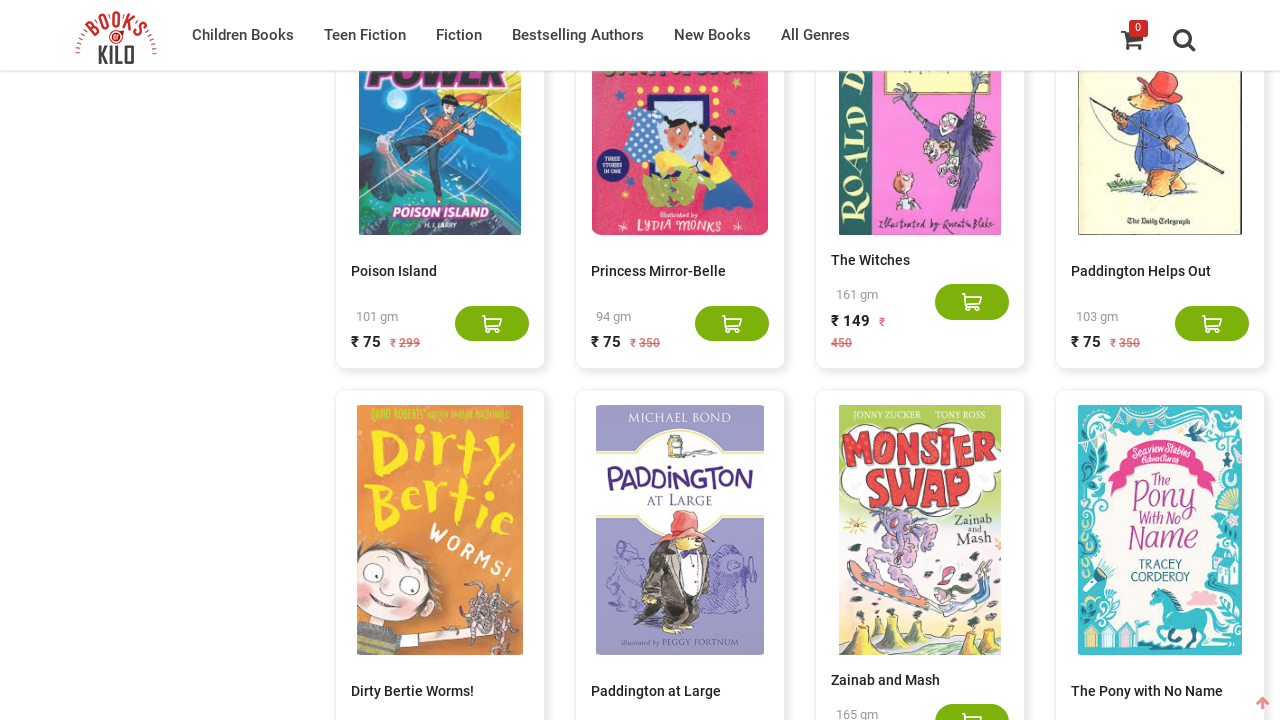

Located 180 book elements on the page
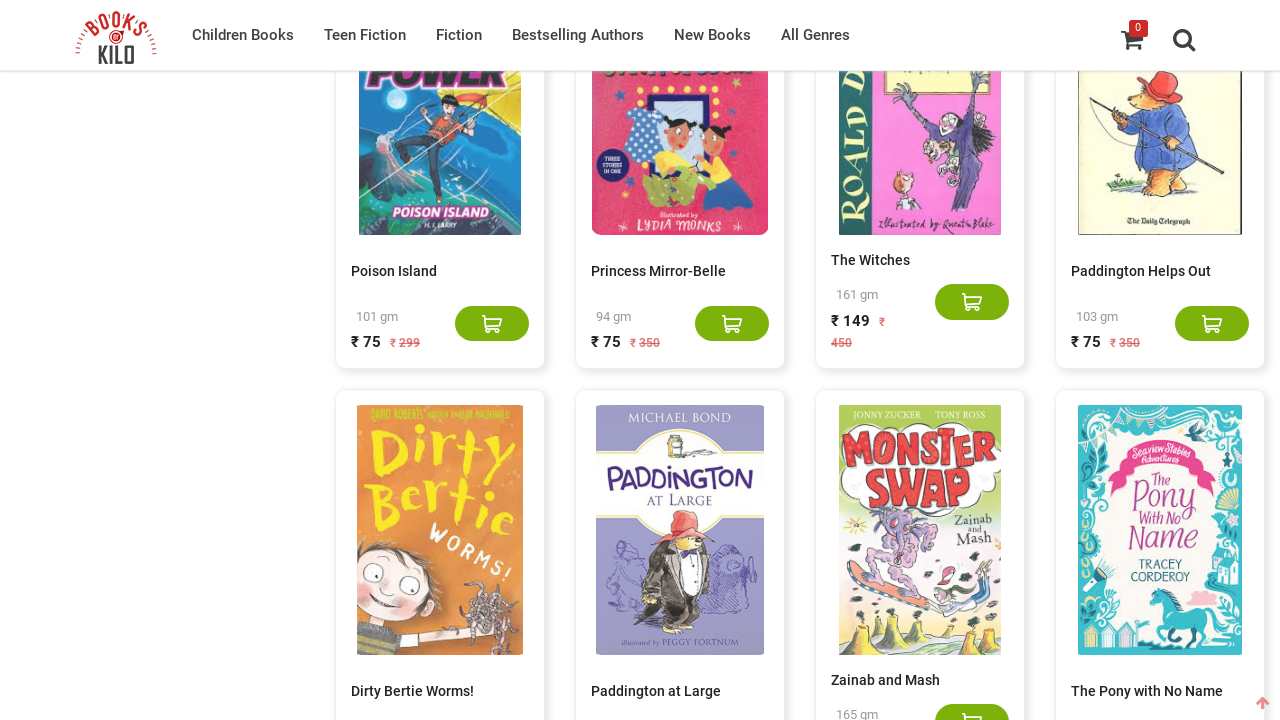

Pressed End key to scroll to bottom of page
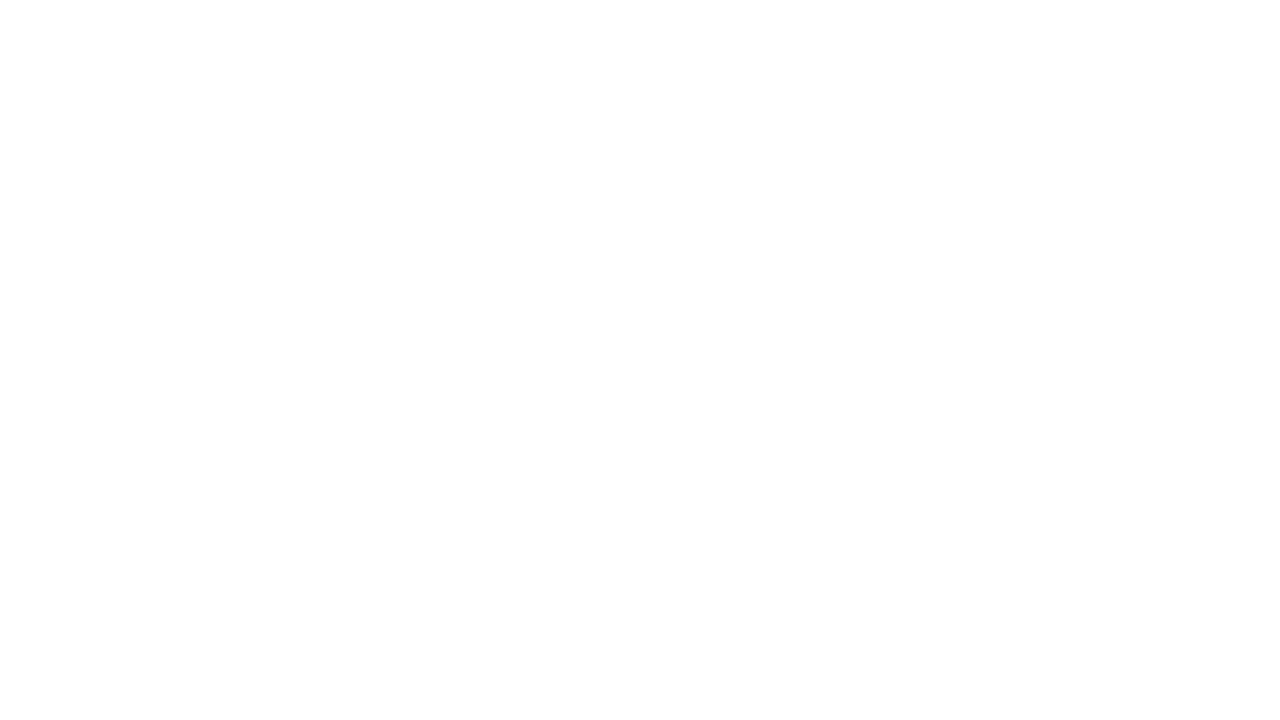

Waited 3 seconds for new content to load dynamically
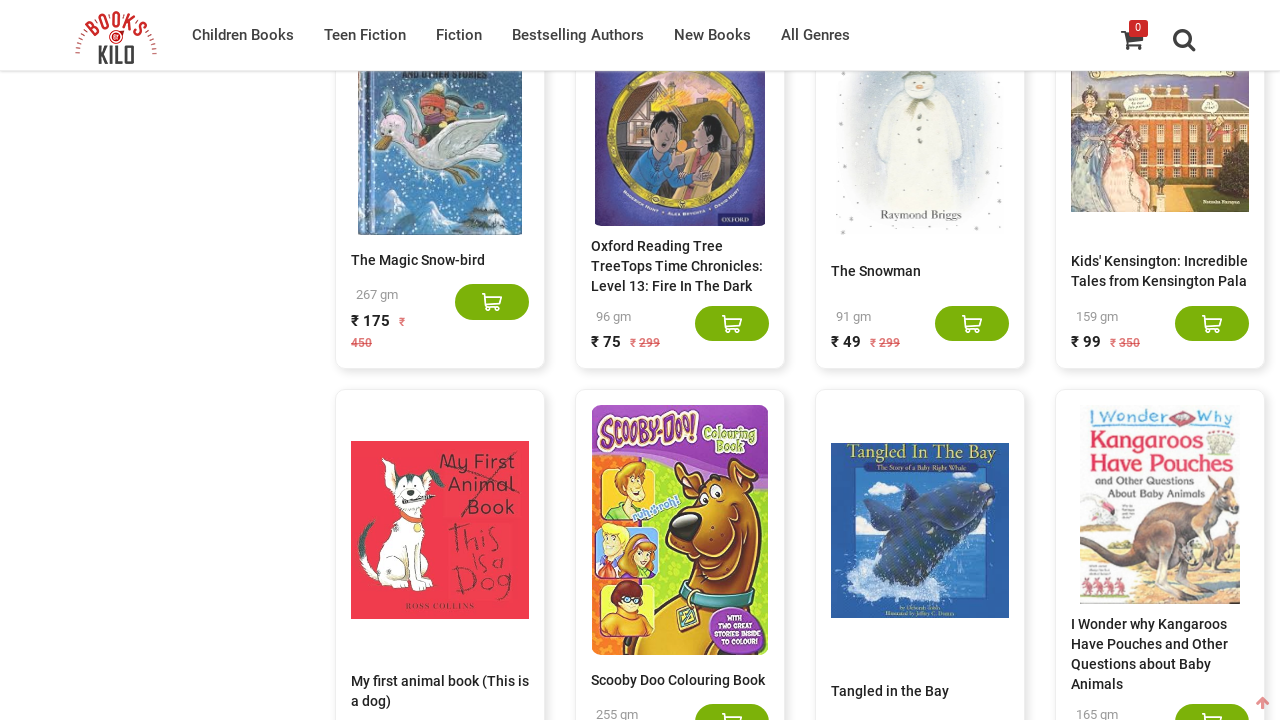

Located 200 book elements on the page
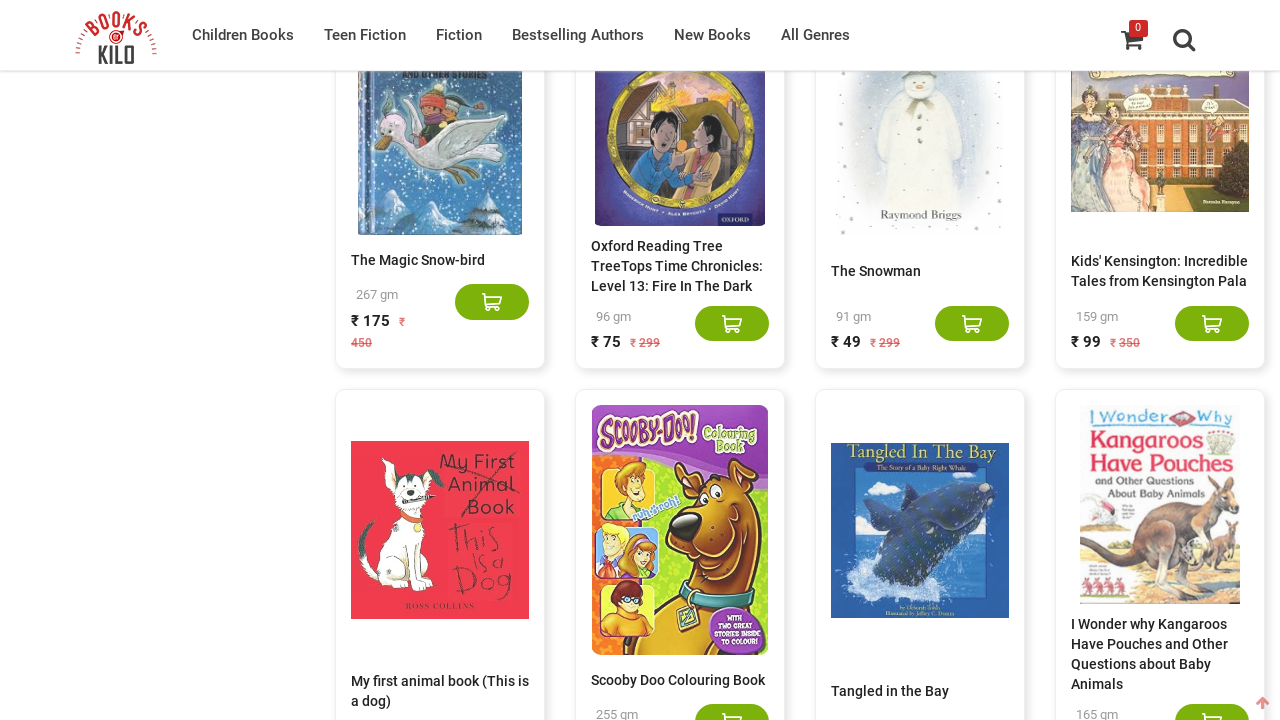

Pressed End key to scroll to bottom of page
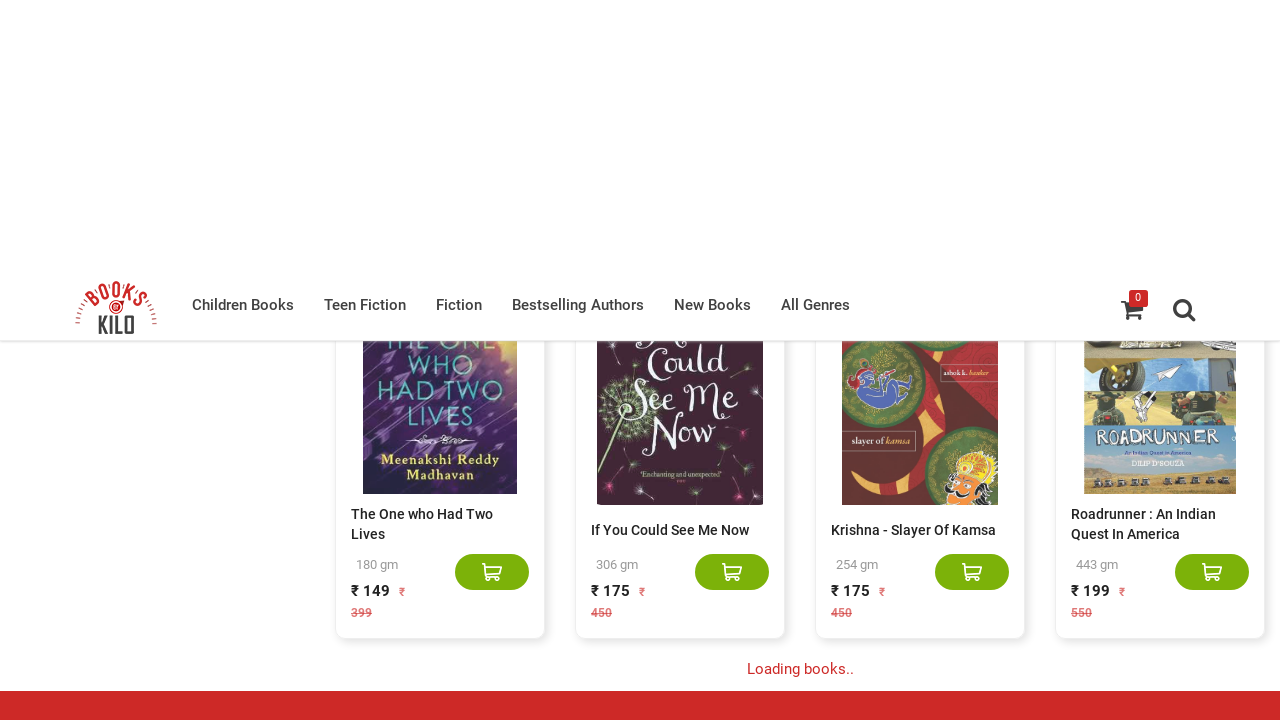

Waited 3 seconds for new content to load dynamically
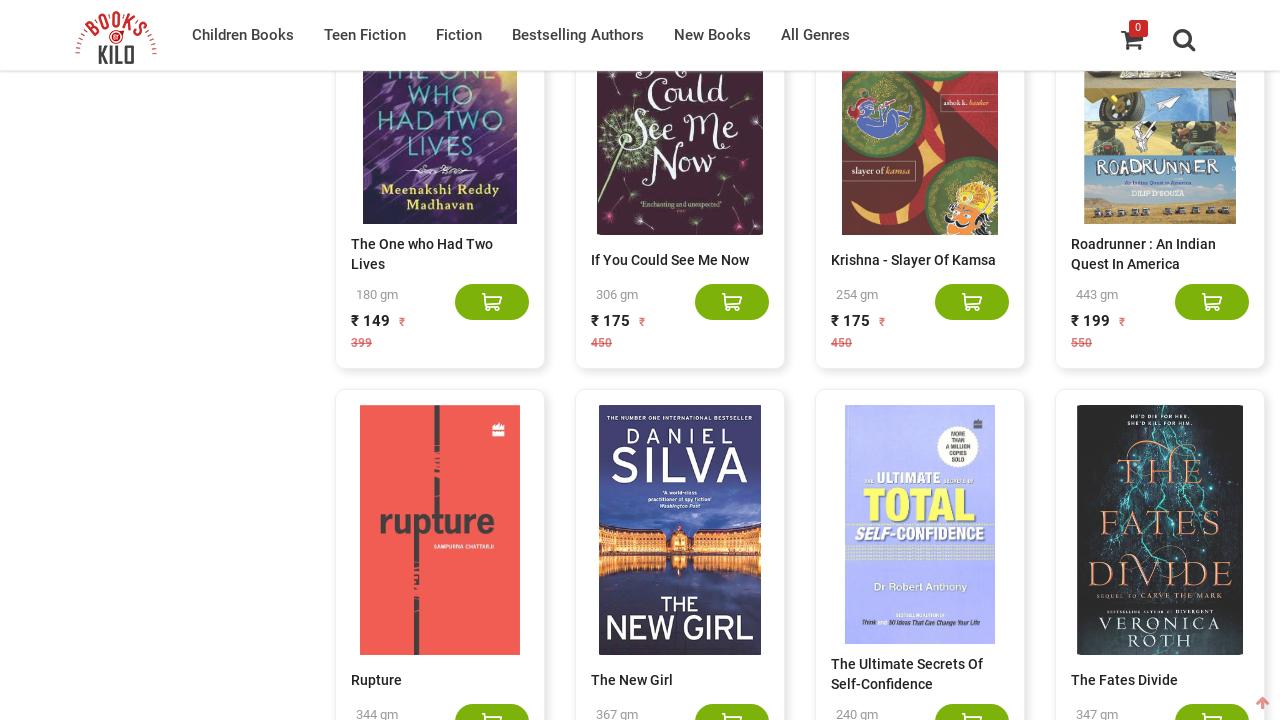

Located 220 book elements on the page
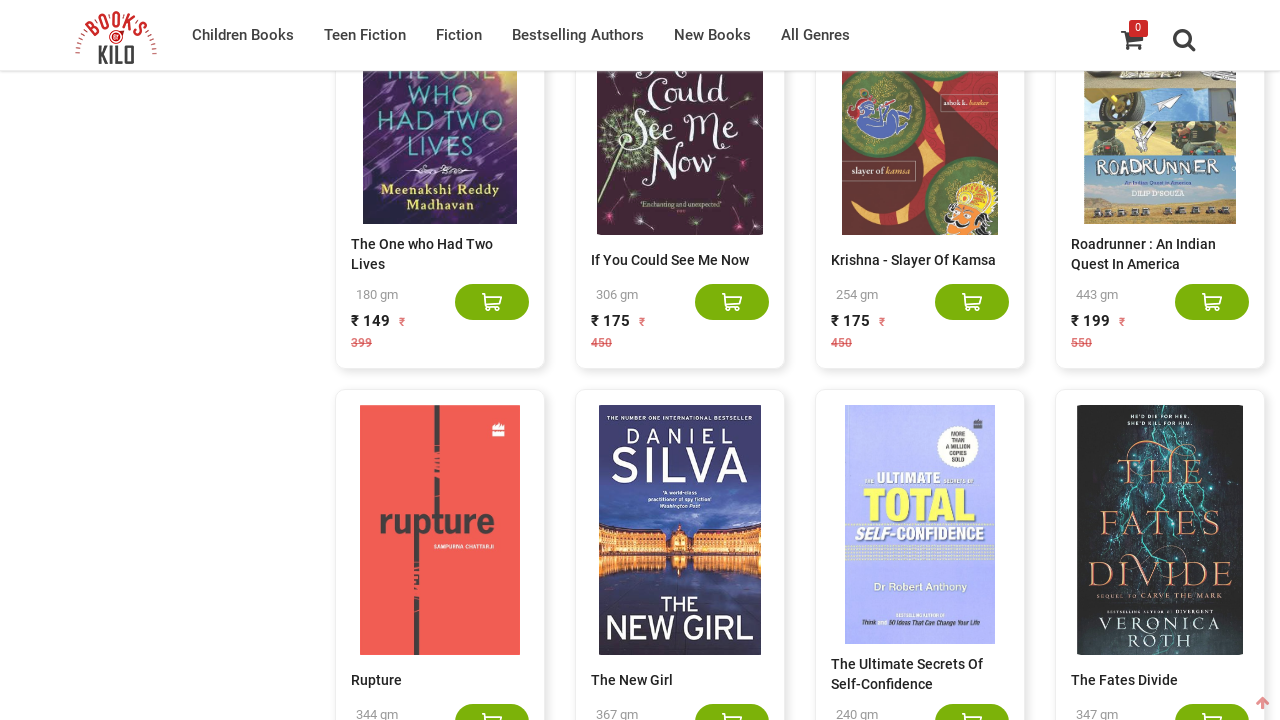

Pressed End key to scroll to bottom of page
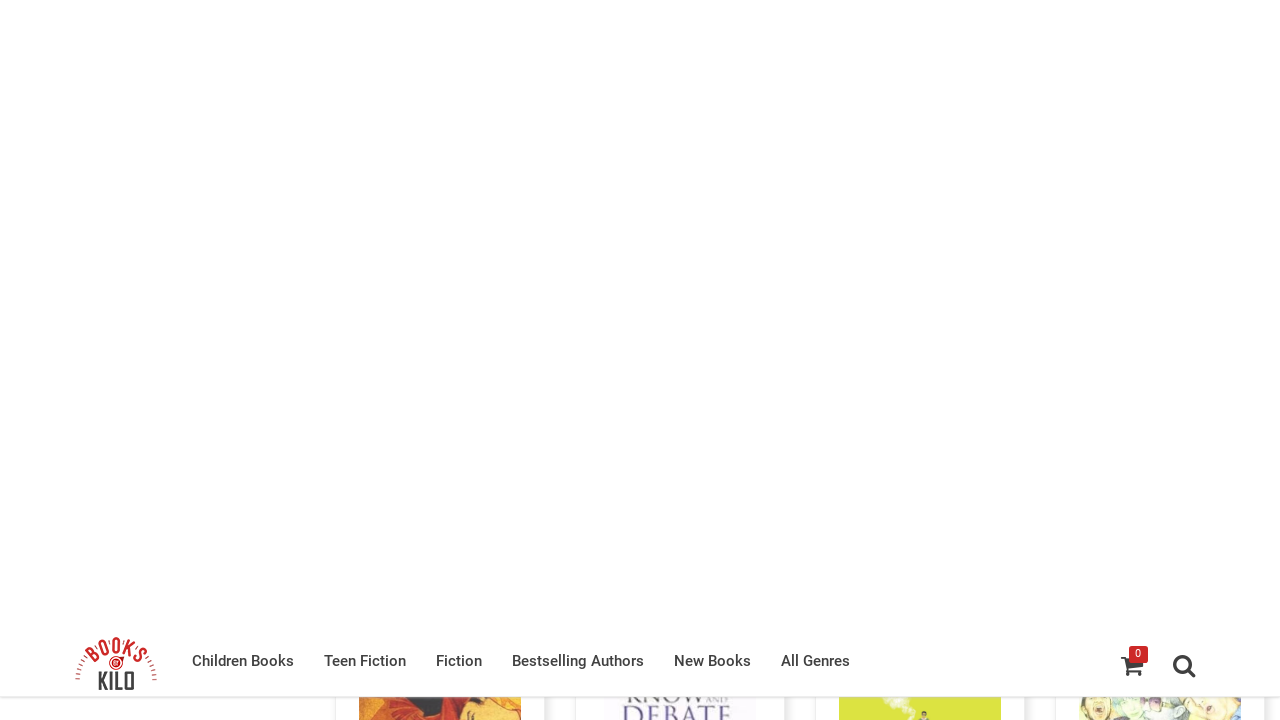

Waited 3 seconds for new content to load dynamically
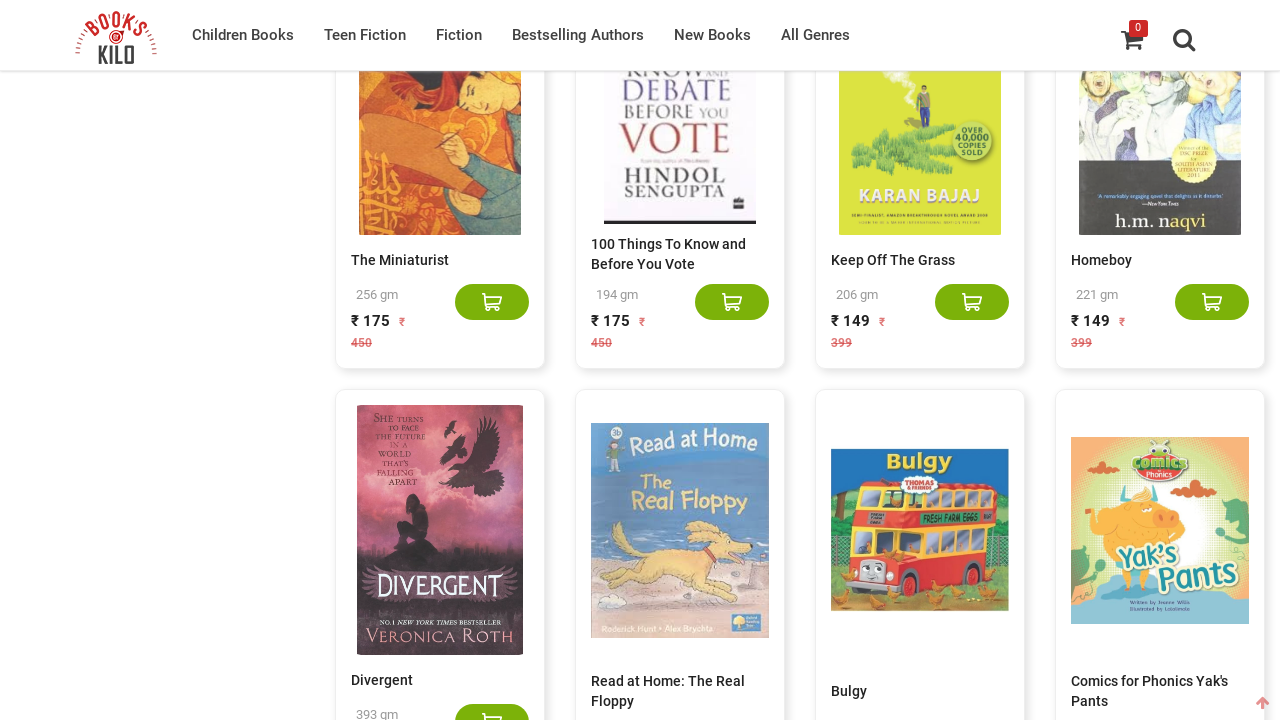

Located 240 book elements on the page
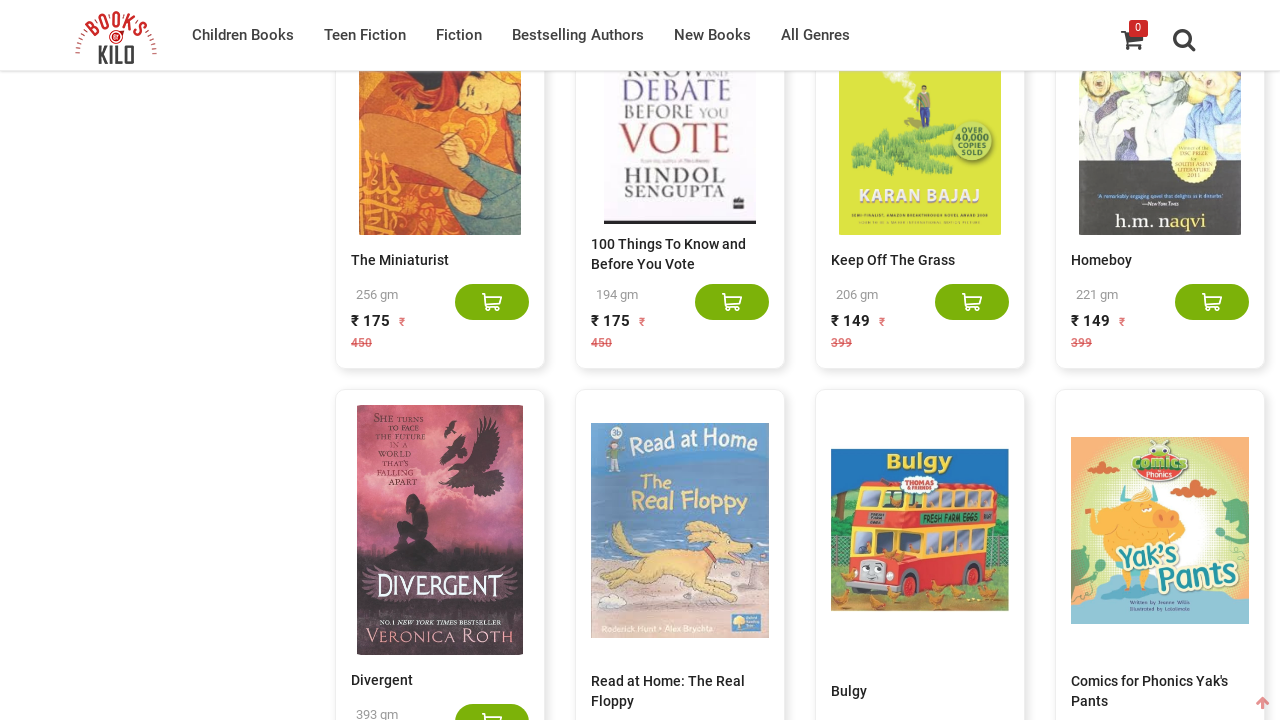

Pressed End key to scroll to bottom of page
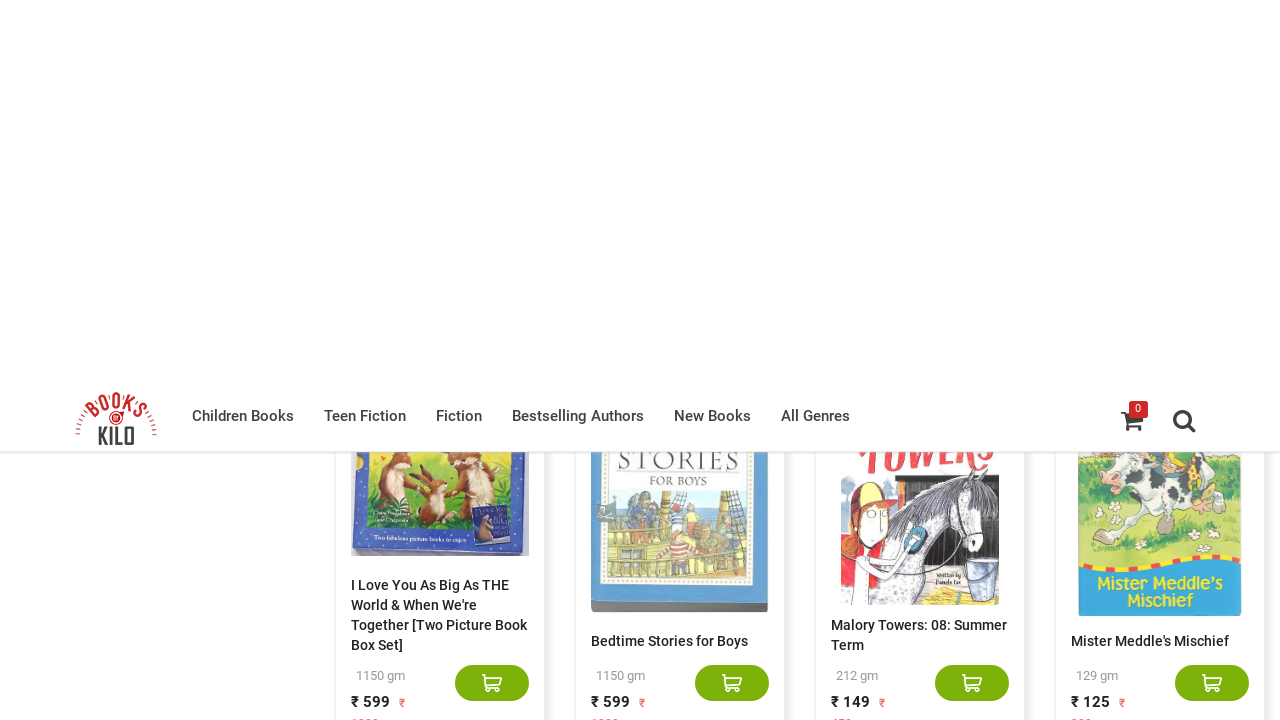

Waited 3 seconds for new content to load dynamically
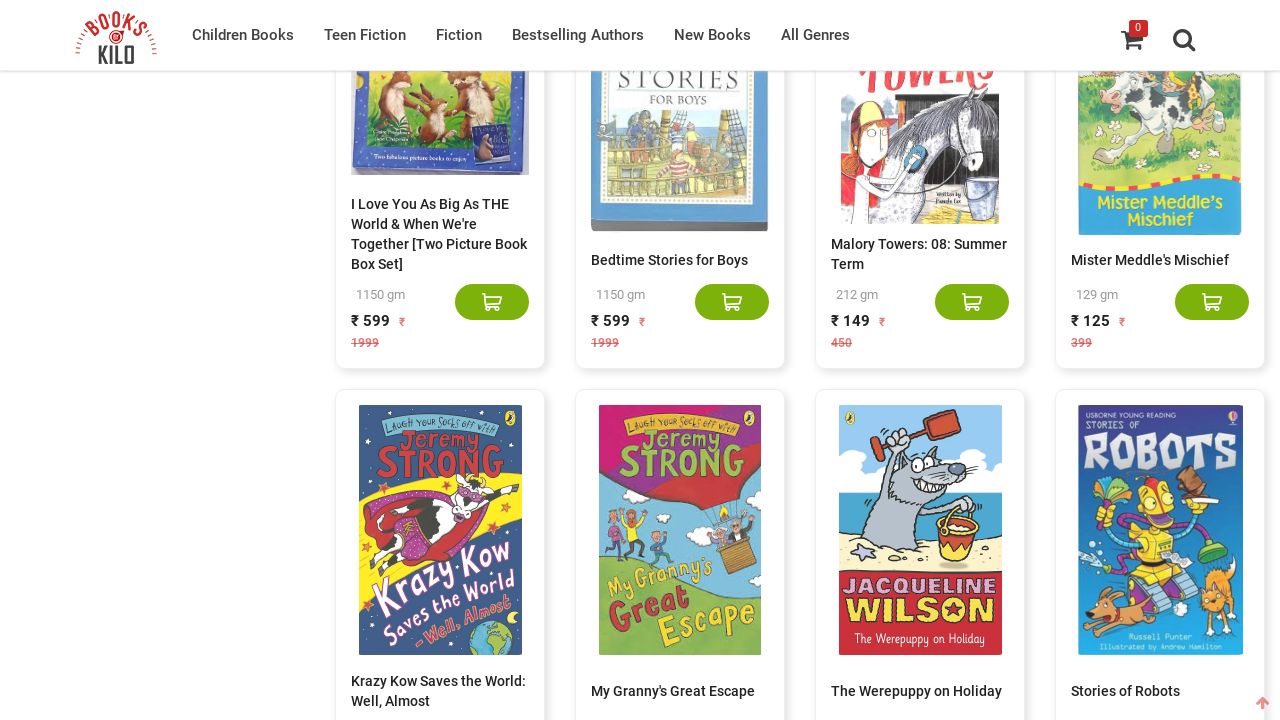

Located 260 book elements on the page
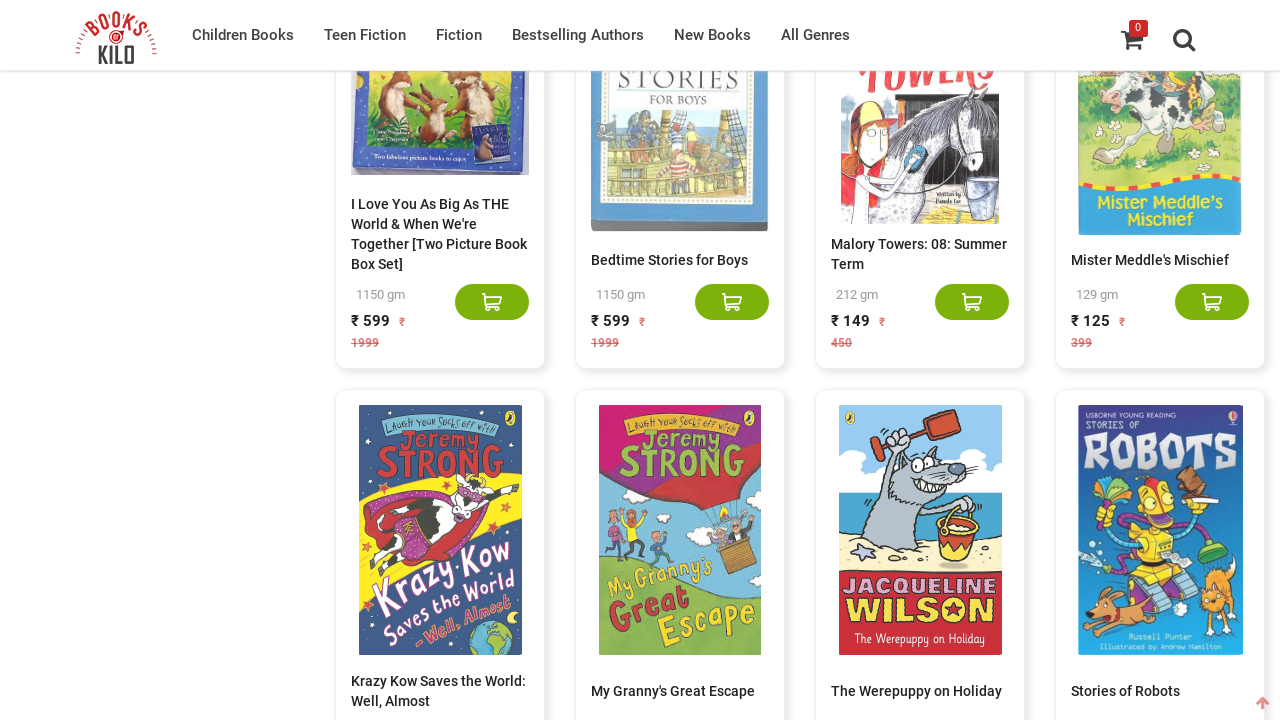

Pressed End key to scroll to bottom of page
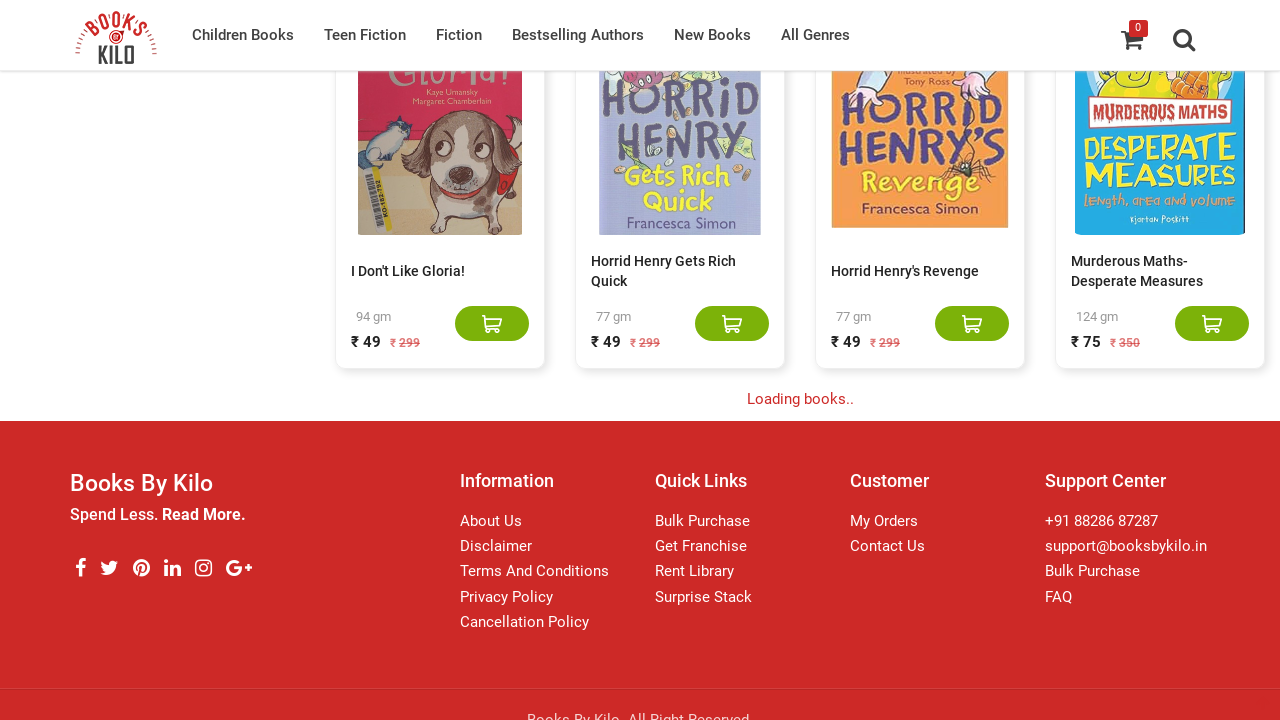

Waited 3 seconds for new content to load dynamically
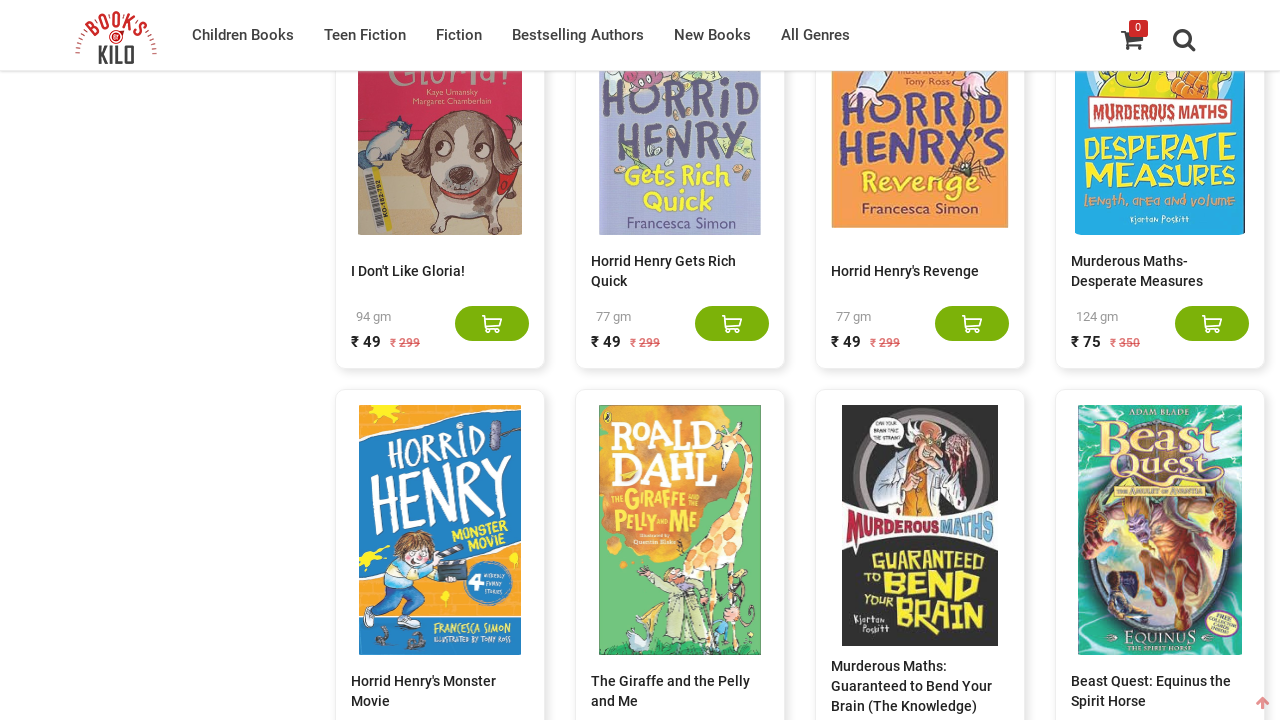

Located 280 book elements on the page
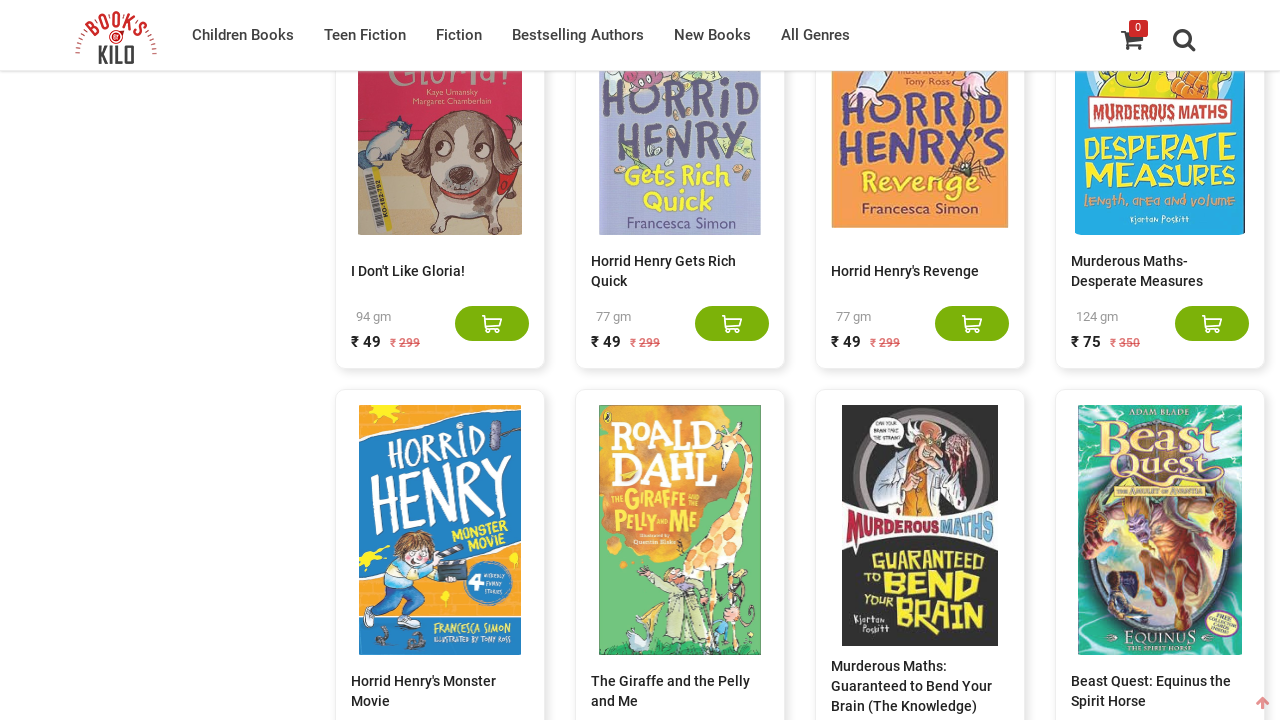

Pressed End key to scroll to bottom of page
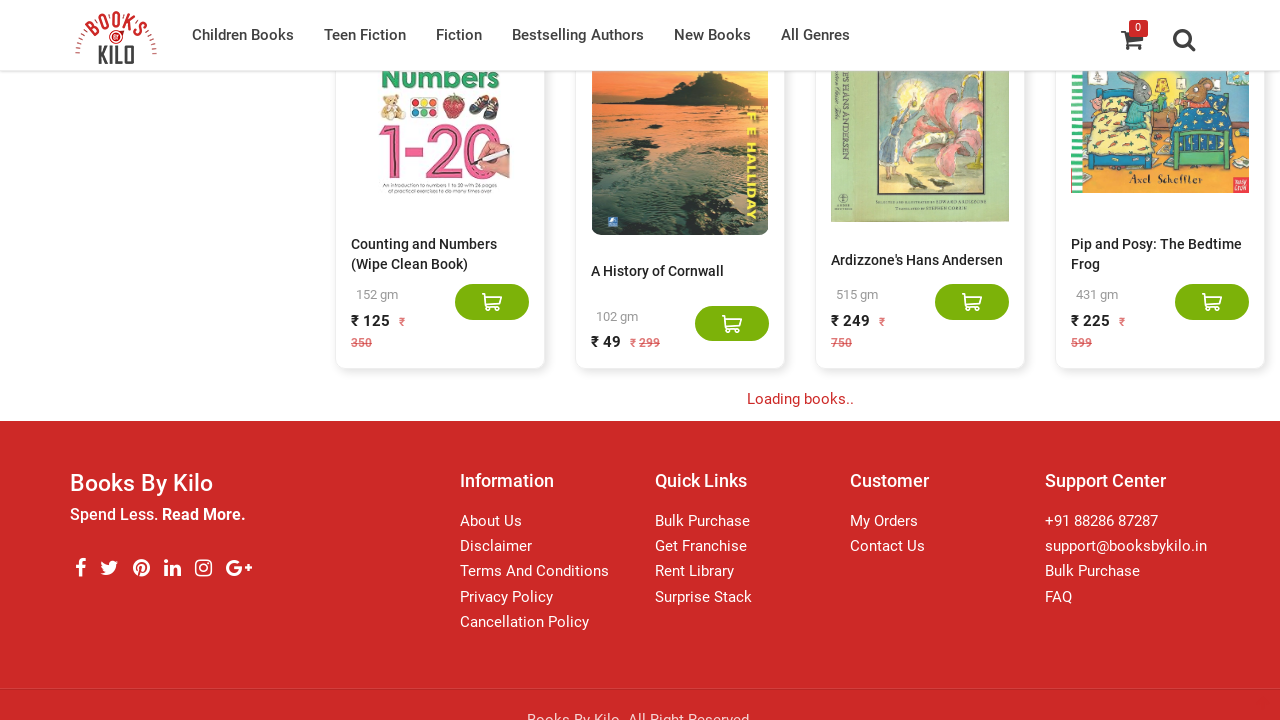

Waited 3 seconds for new content to load dynamically
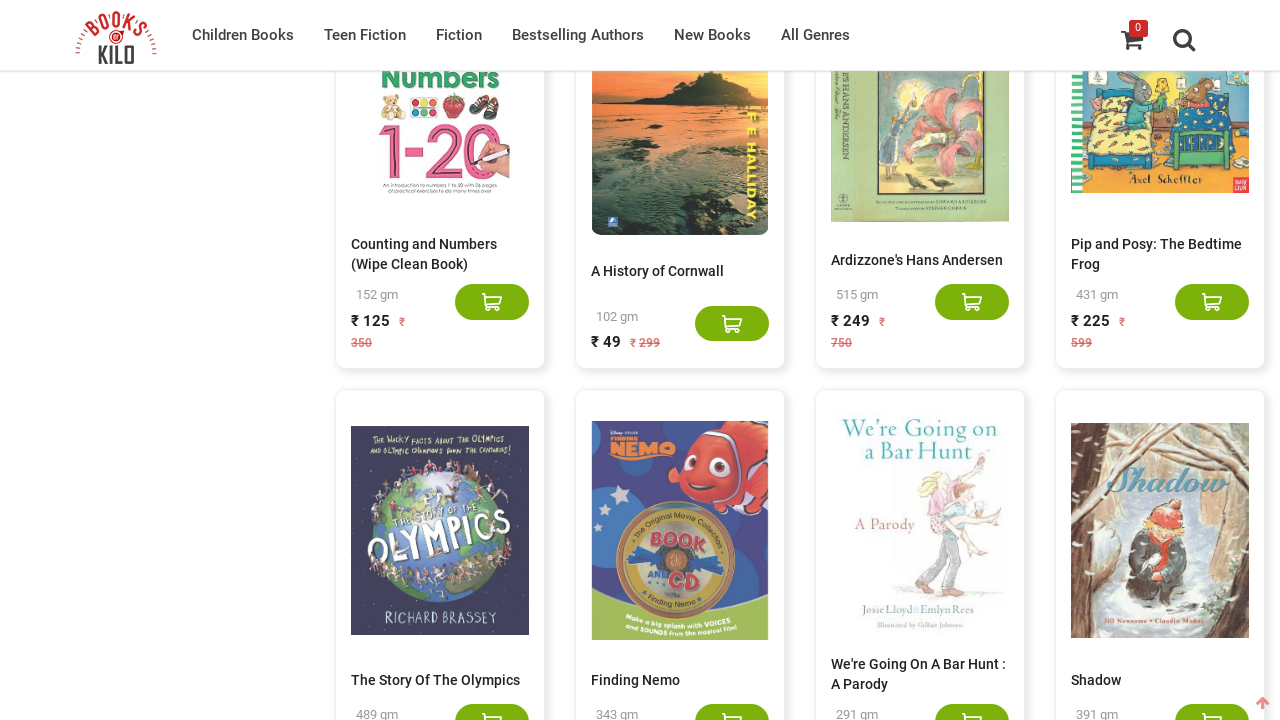

Located 300 book elements on the page
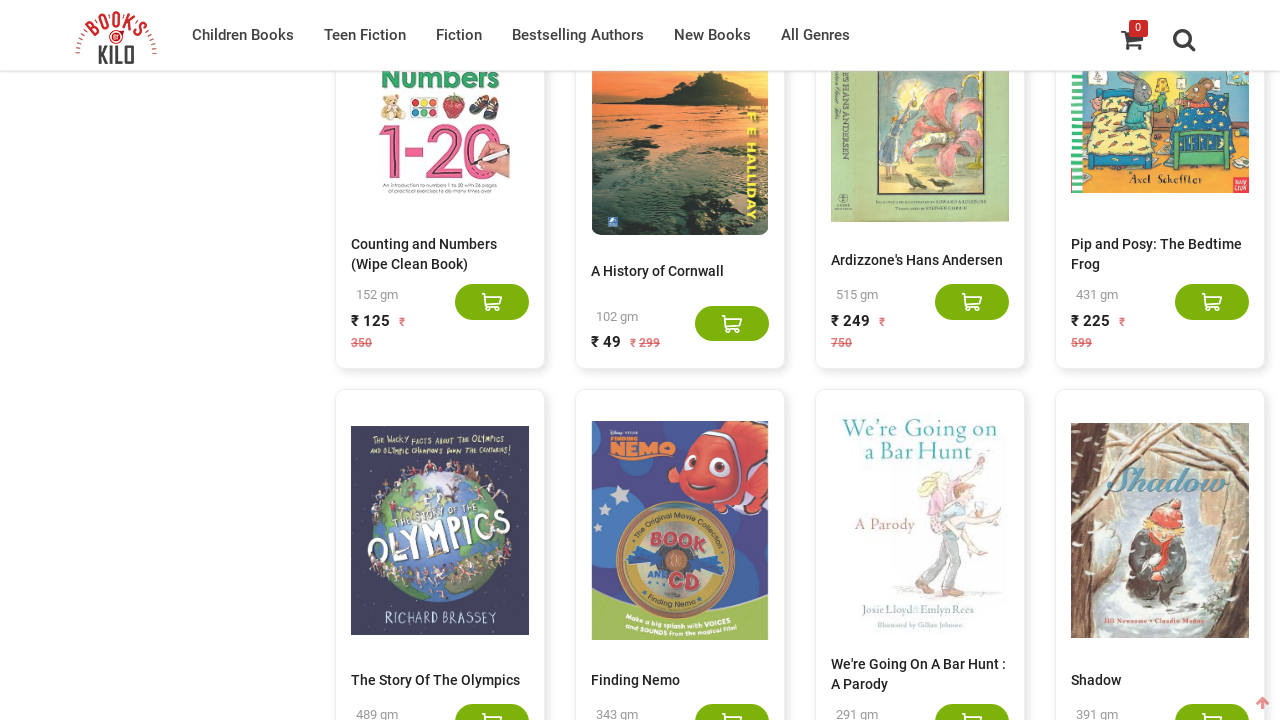

Pressed End key to scroll to bottom of page
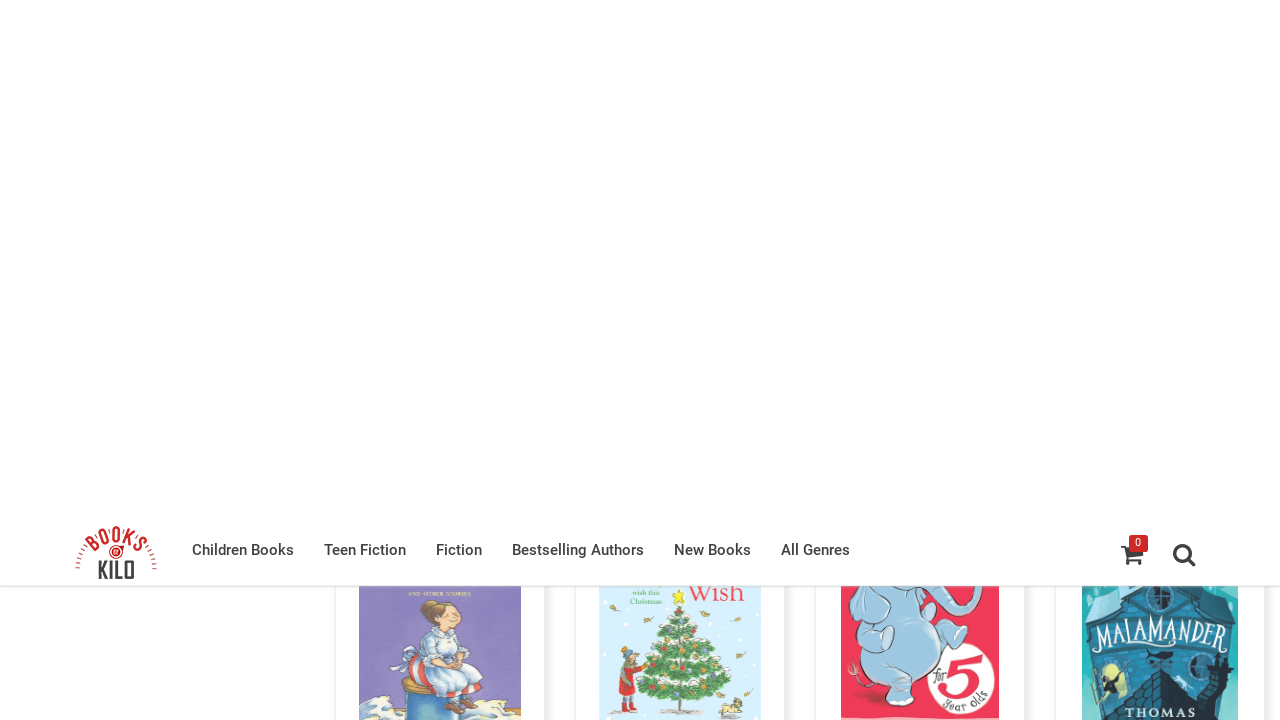

Waited 3 seconds for new content to load dynamically
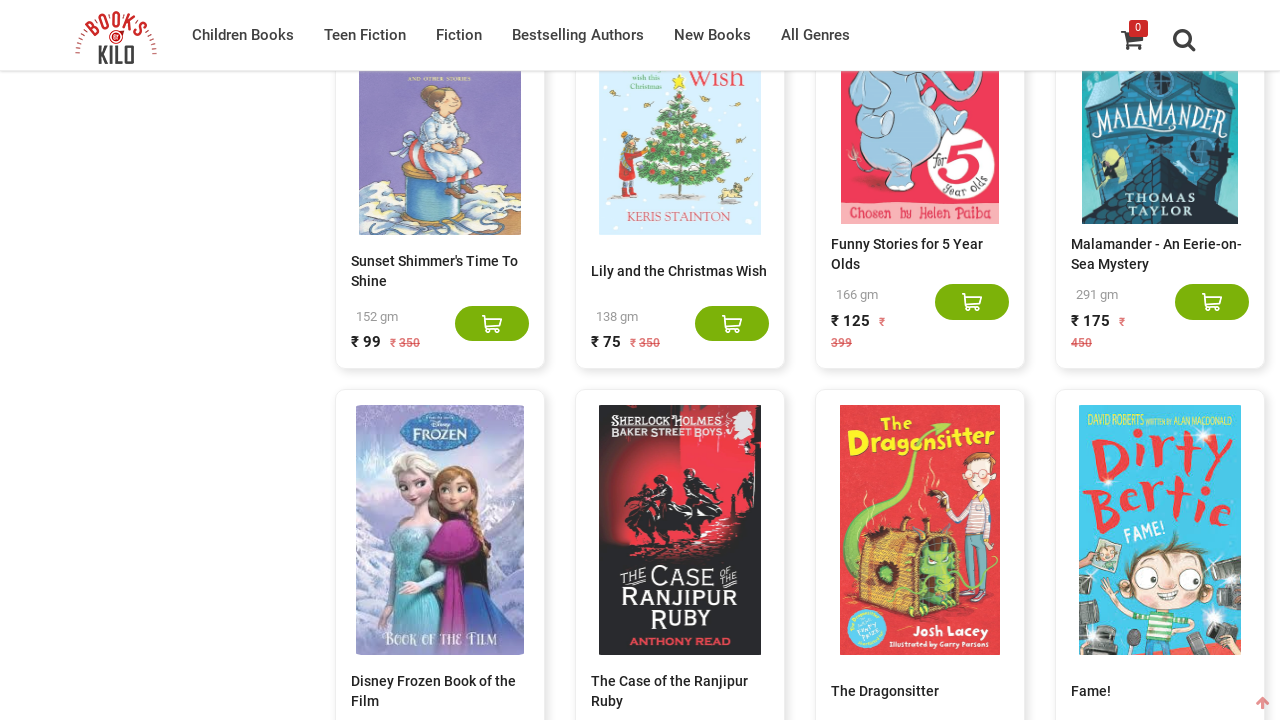

Located 320 book elements on the page
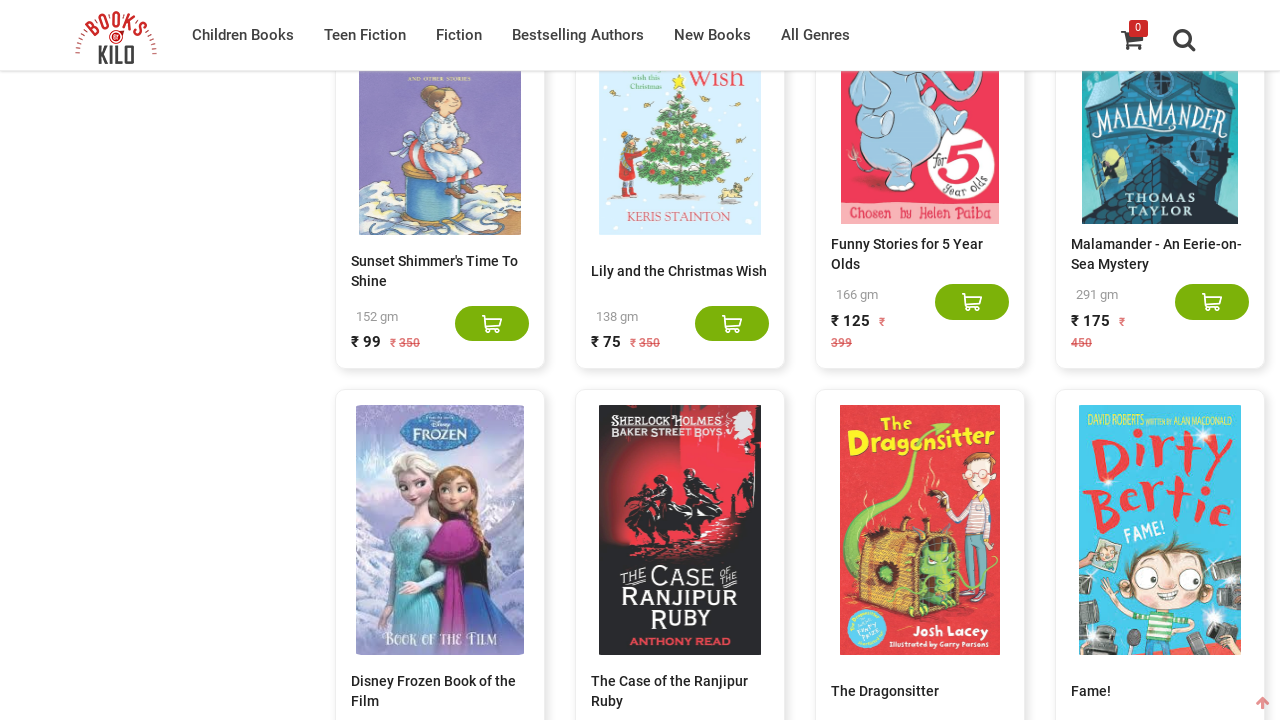

Pressed End key to scroll to bottom of page
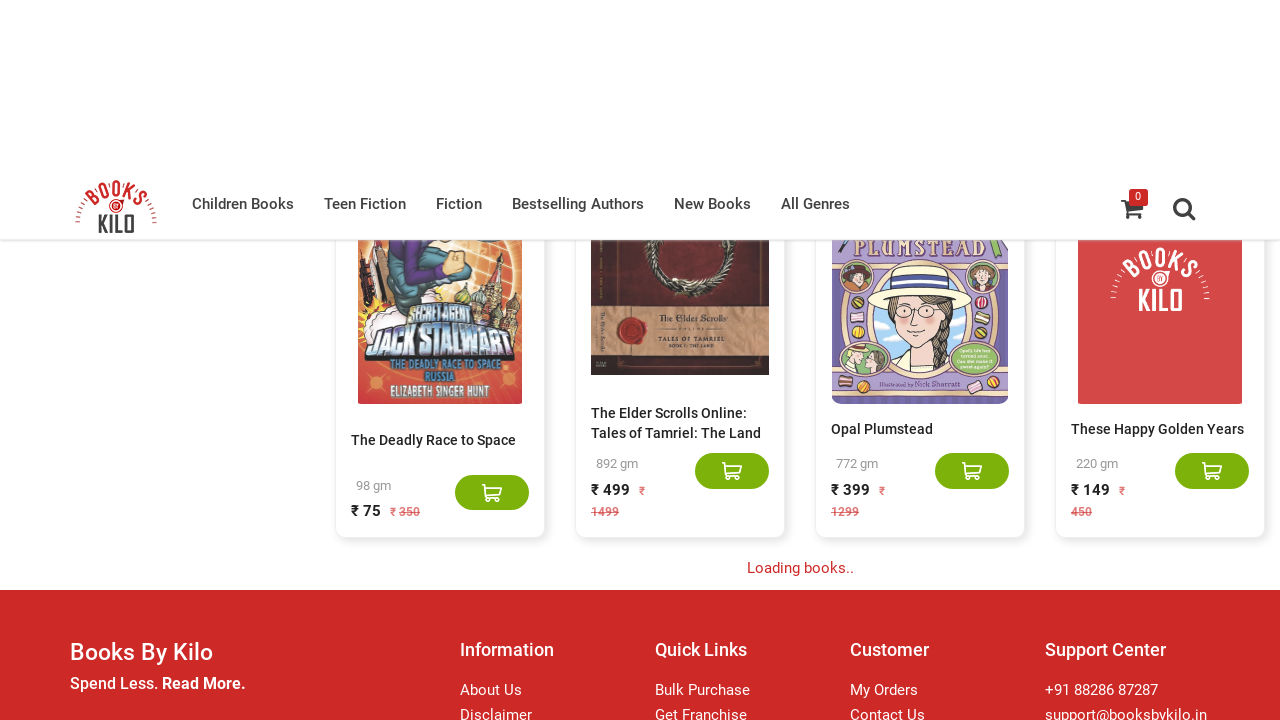

Waited 3 seconds for new content to load dynamically
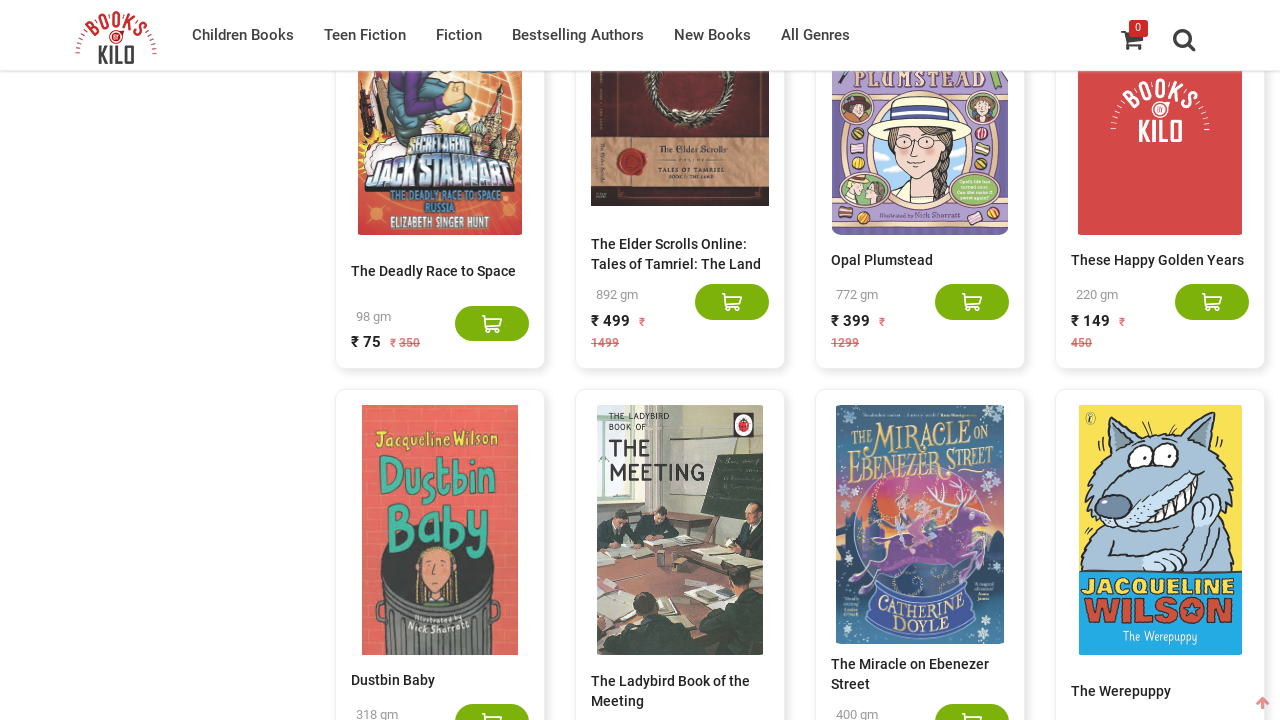

Located 340 book elements on the page
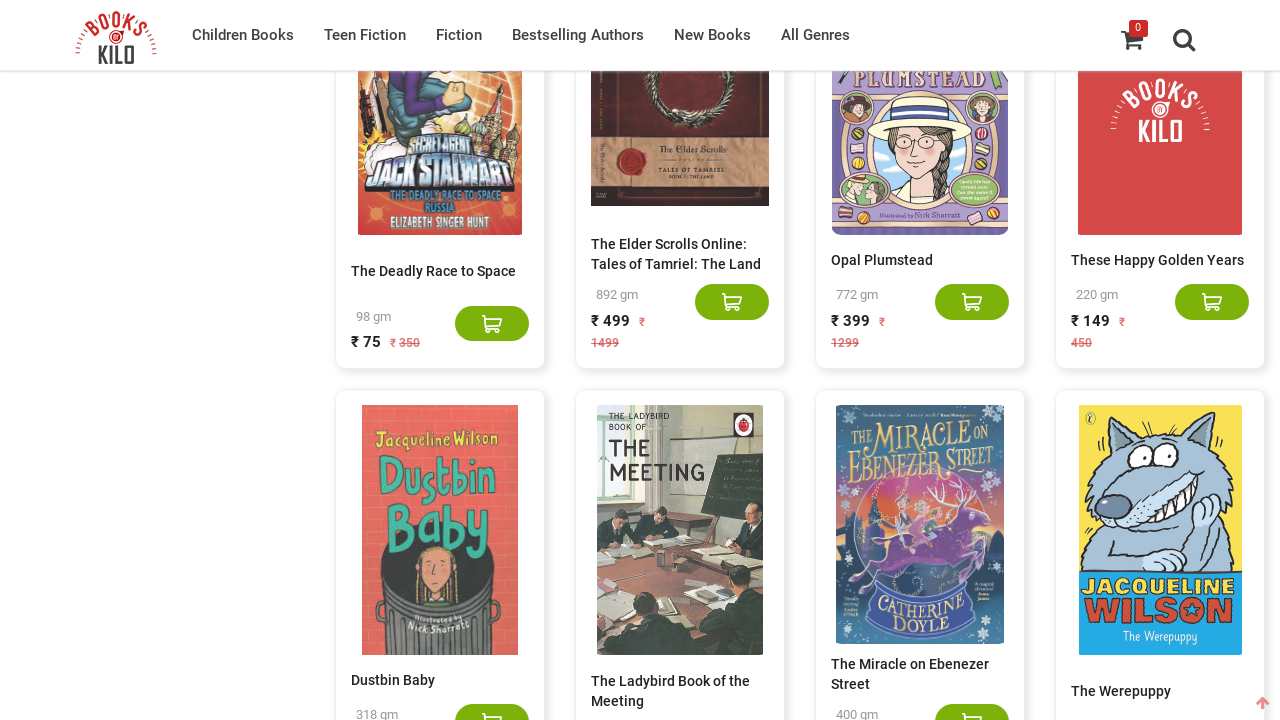

Pressed End key to scroll to bottom of page
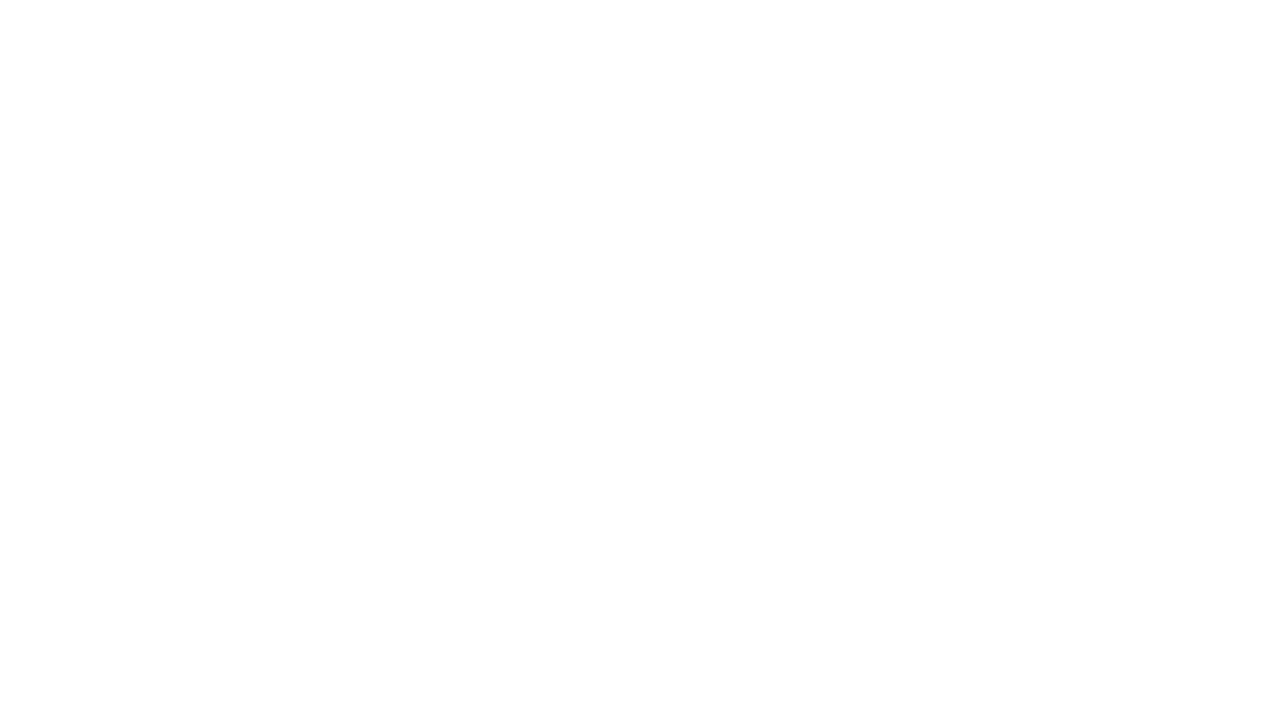

Waited 3 seconds for new content to load dynamically
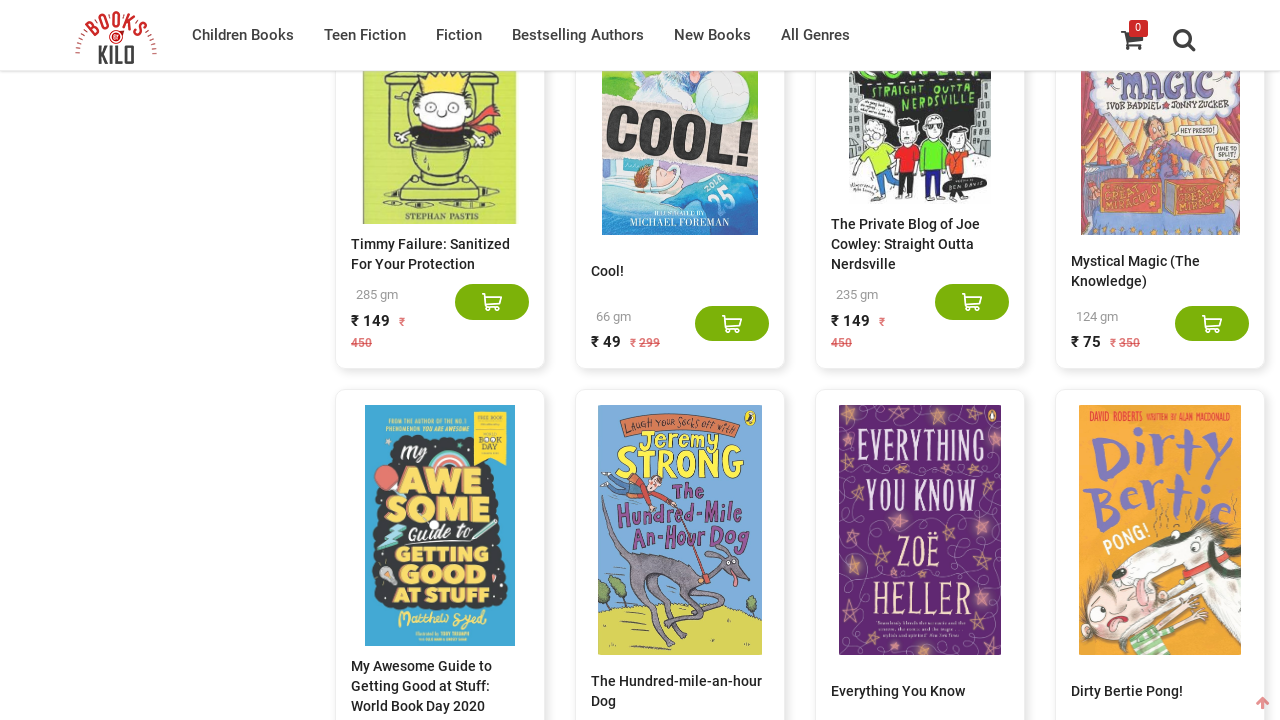

Located 360 book elements on the page
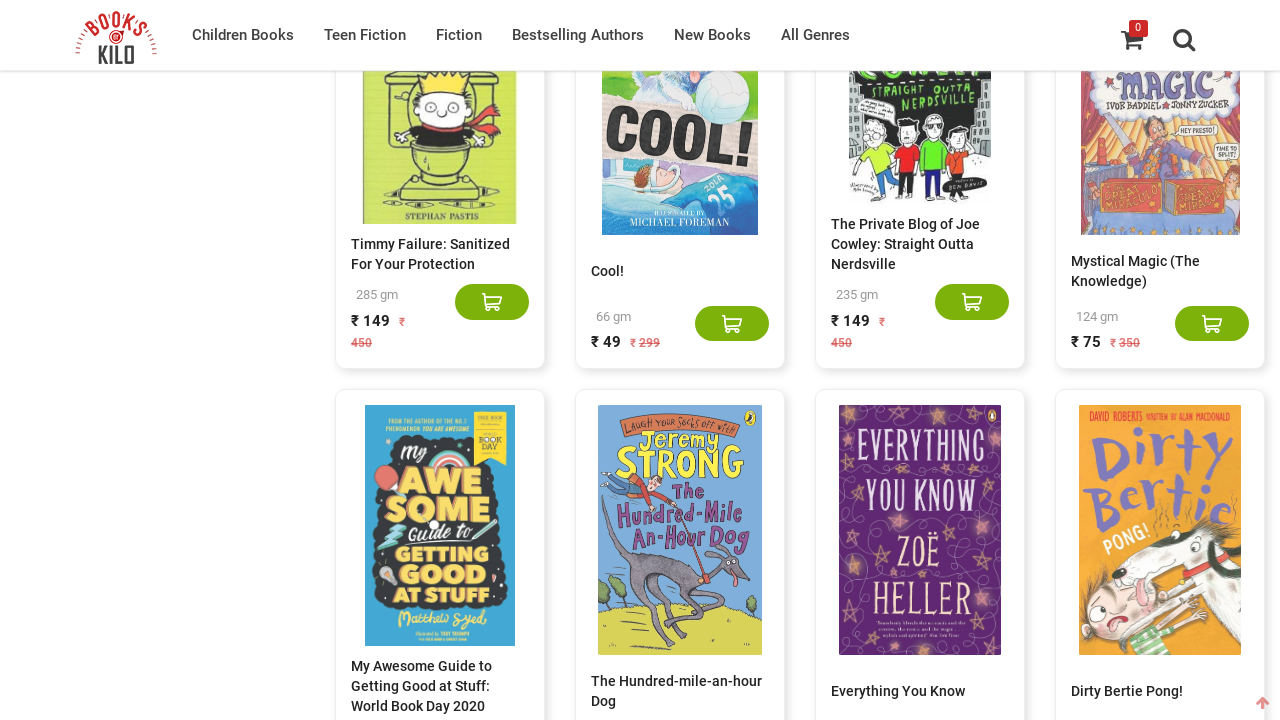

Pressed End key to scroll to bottom of page
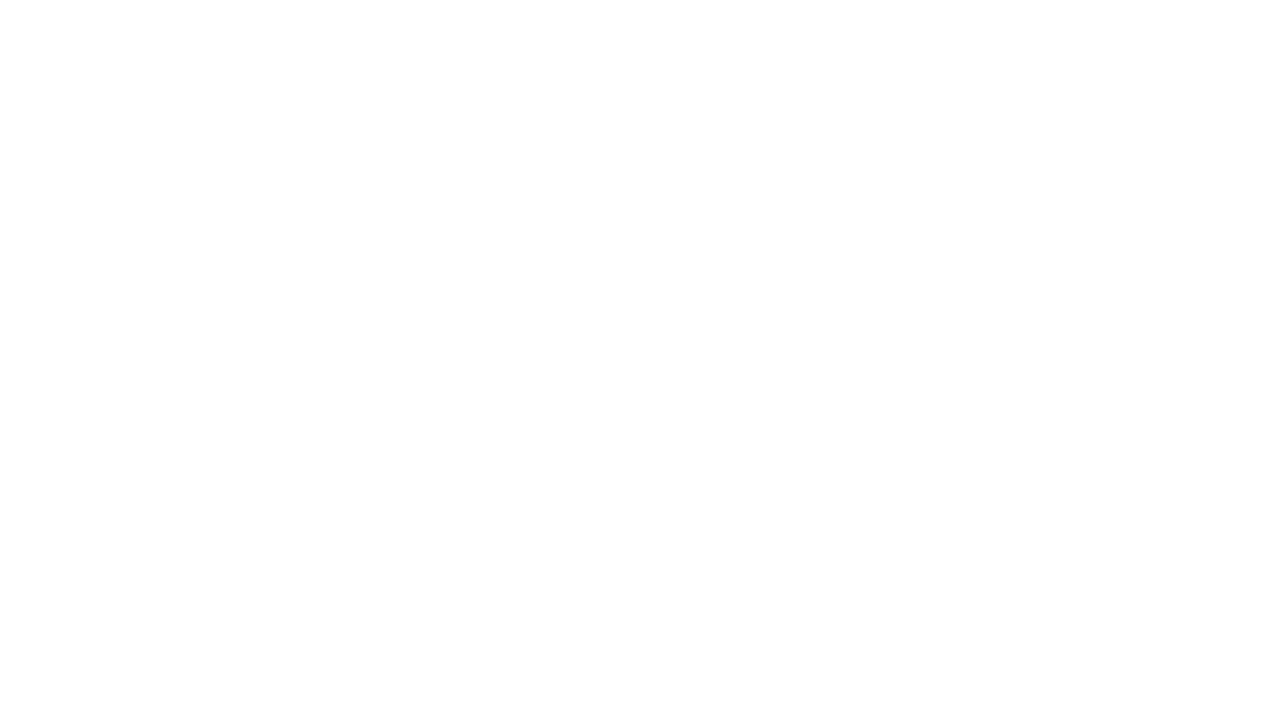

Waited 3 seconds for new content to load dynamically
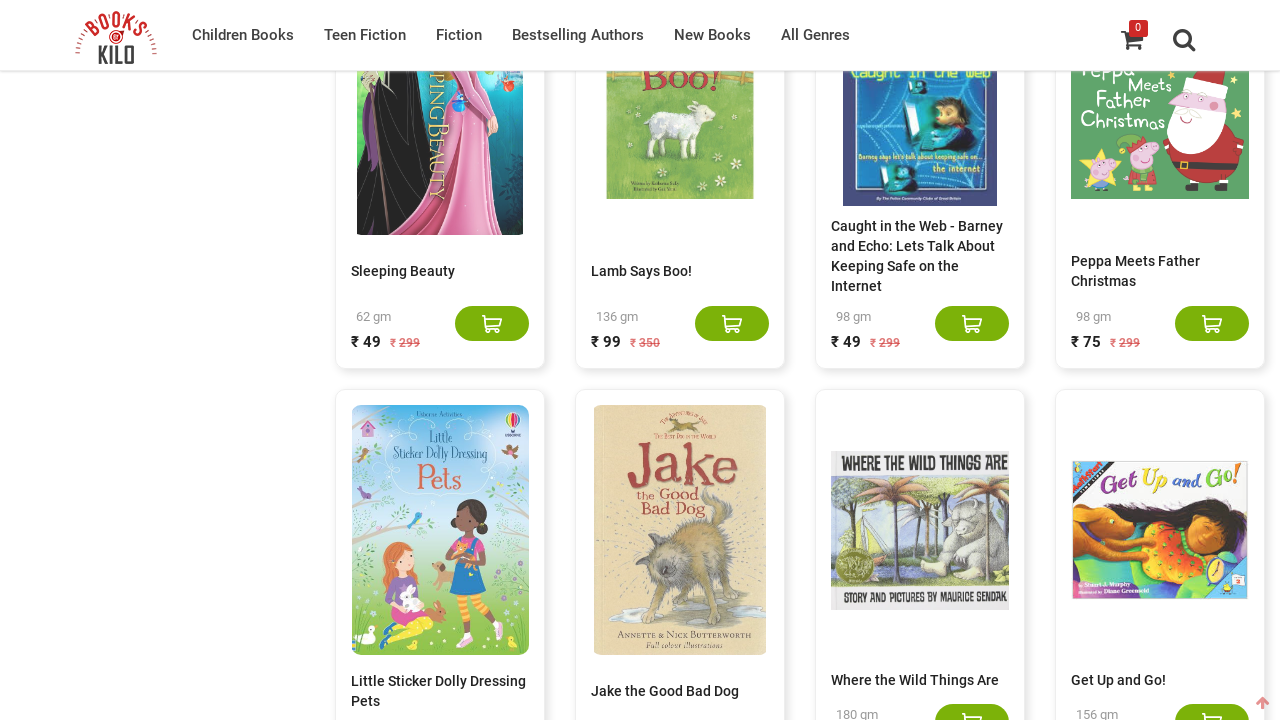

Located 380 book elements on the page
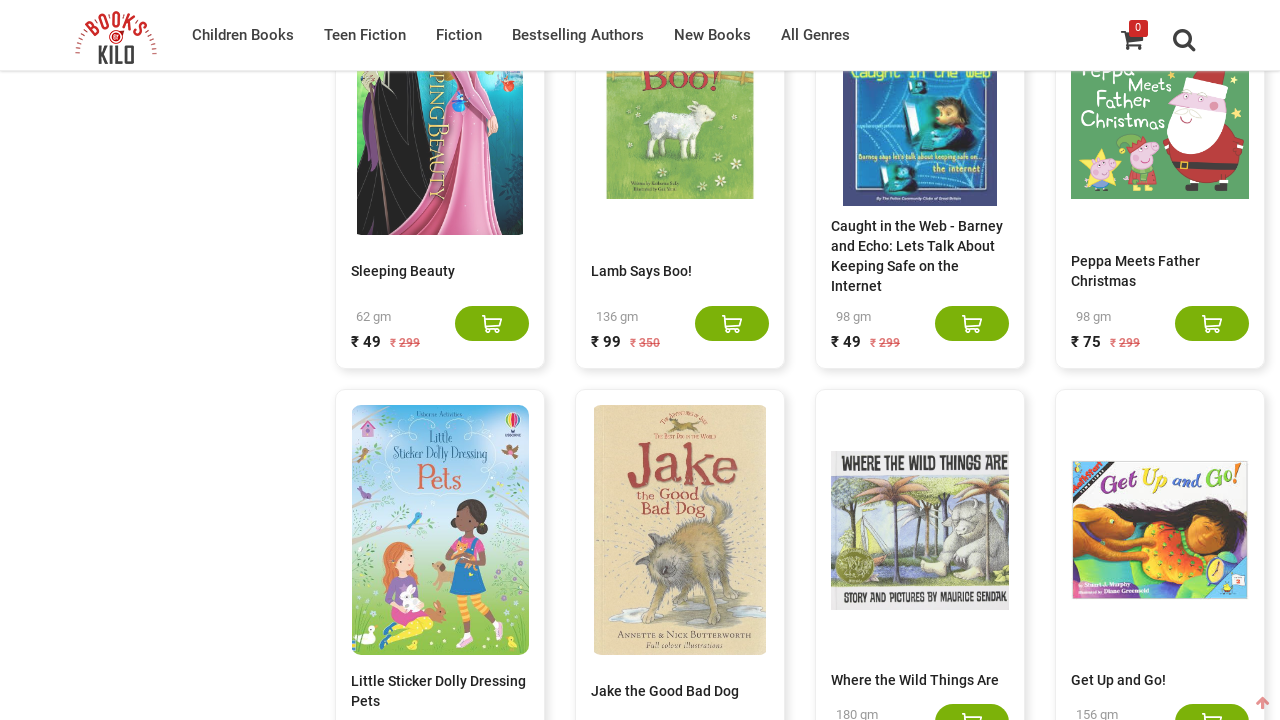

Pressed End key to scroll to bottom of page
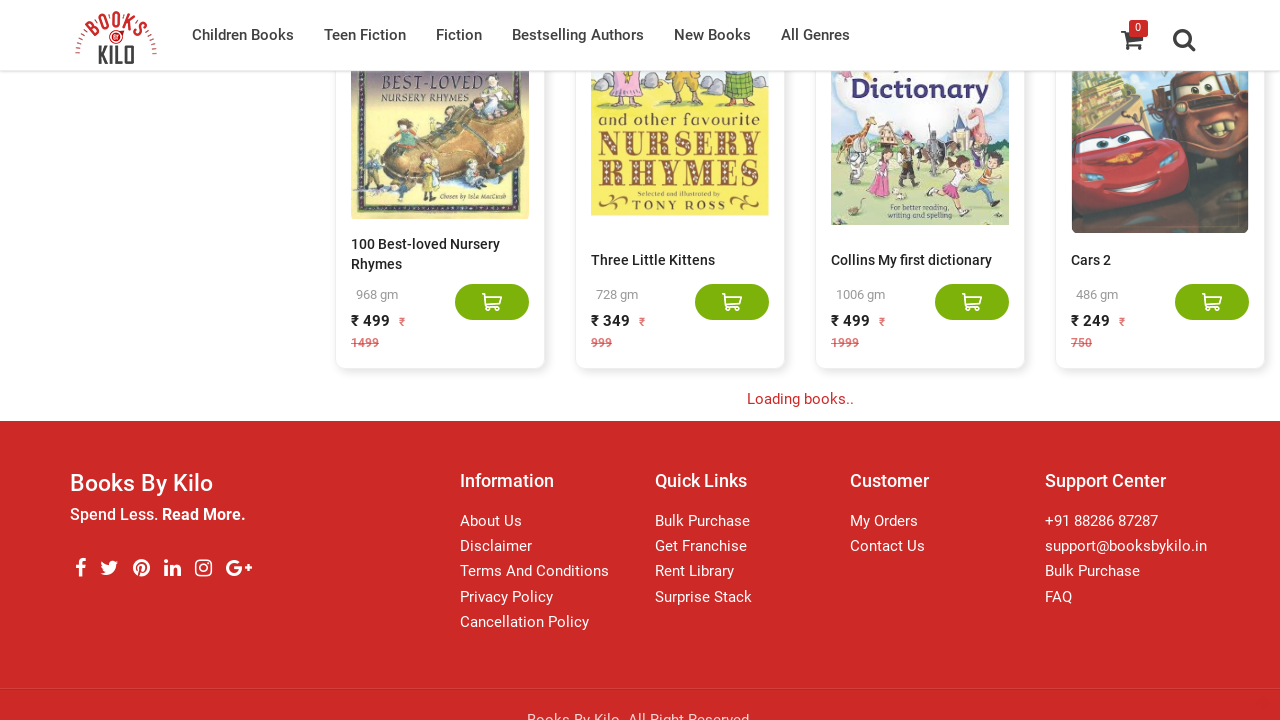

Waited 3 seconds for new content to load dynamically
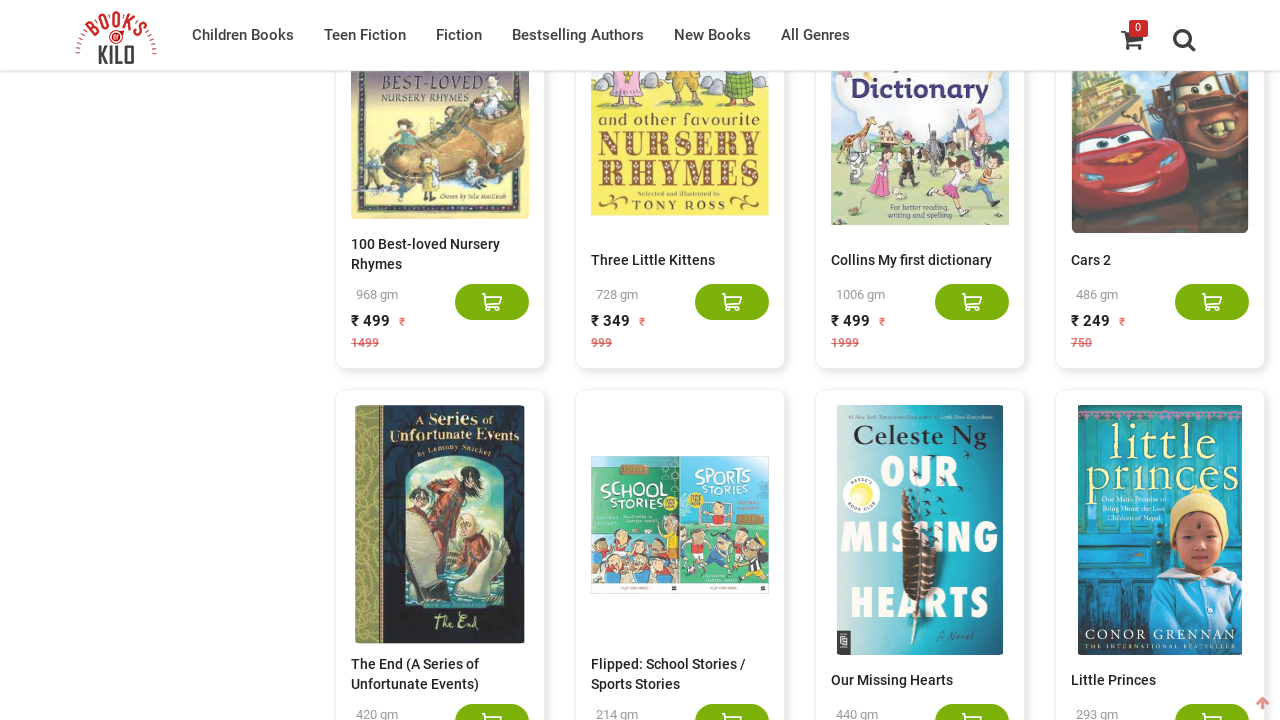

Located 400 book elements on the page
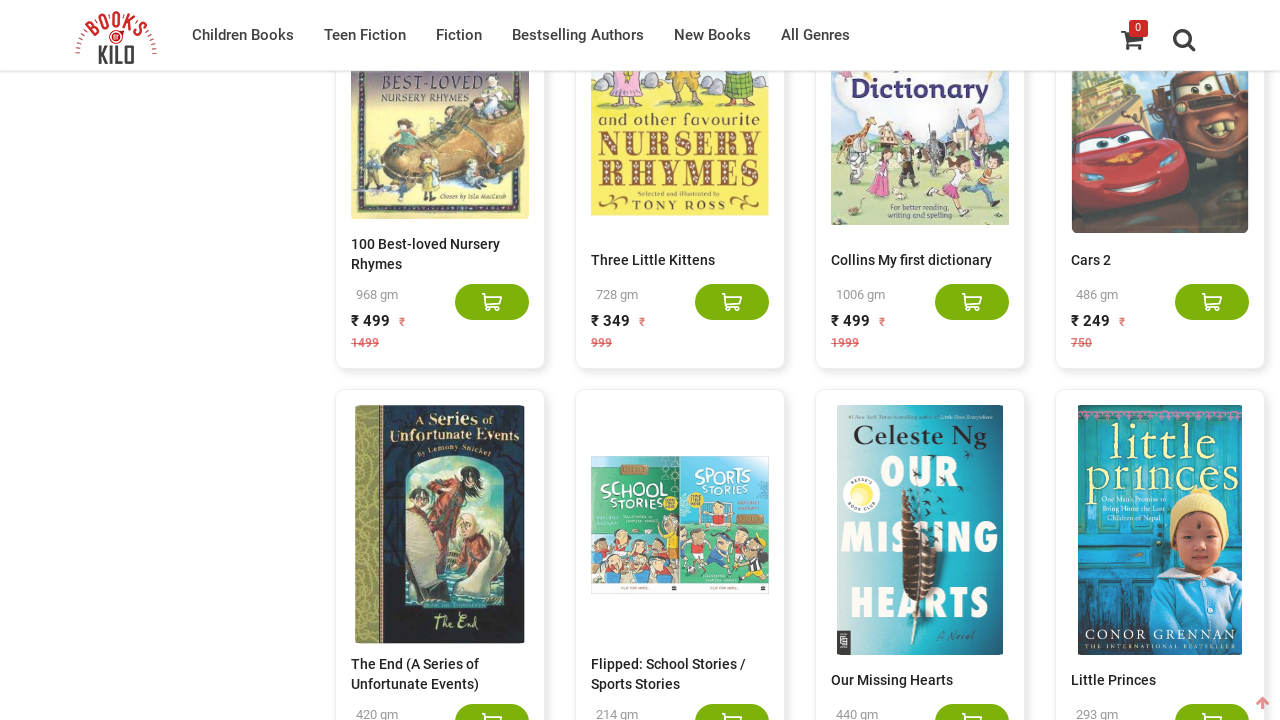

Pressed End key to scroll to bottom of page
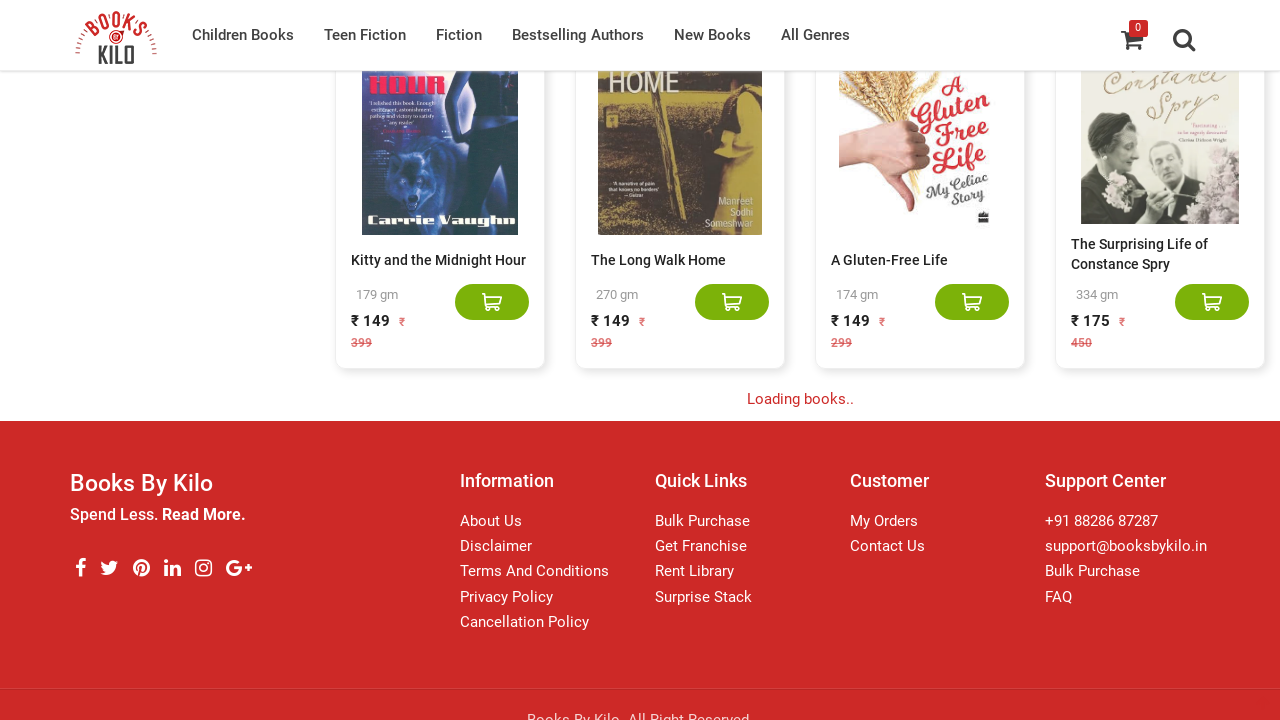

Waited 3 seconds for new content to load dynamically
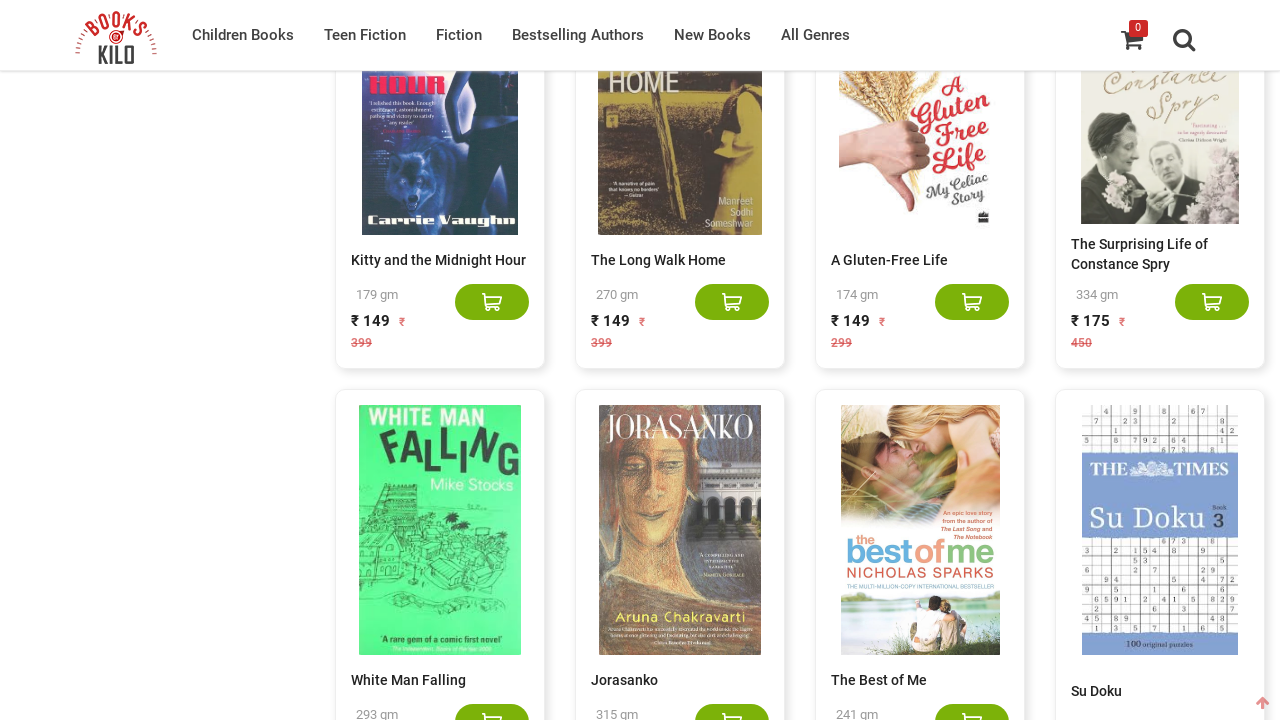

Located 420 book elements on the page
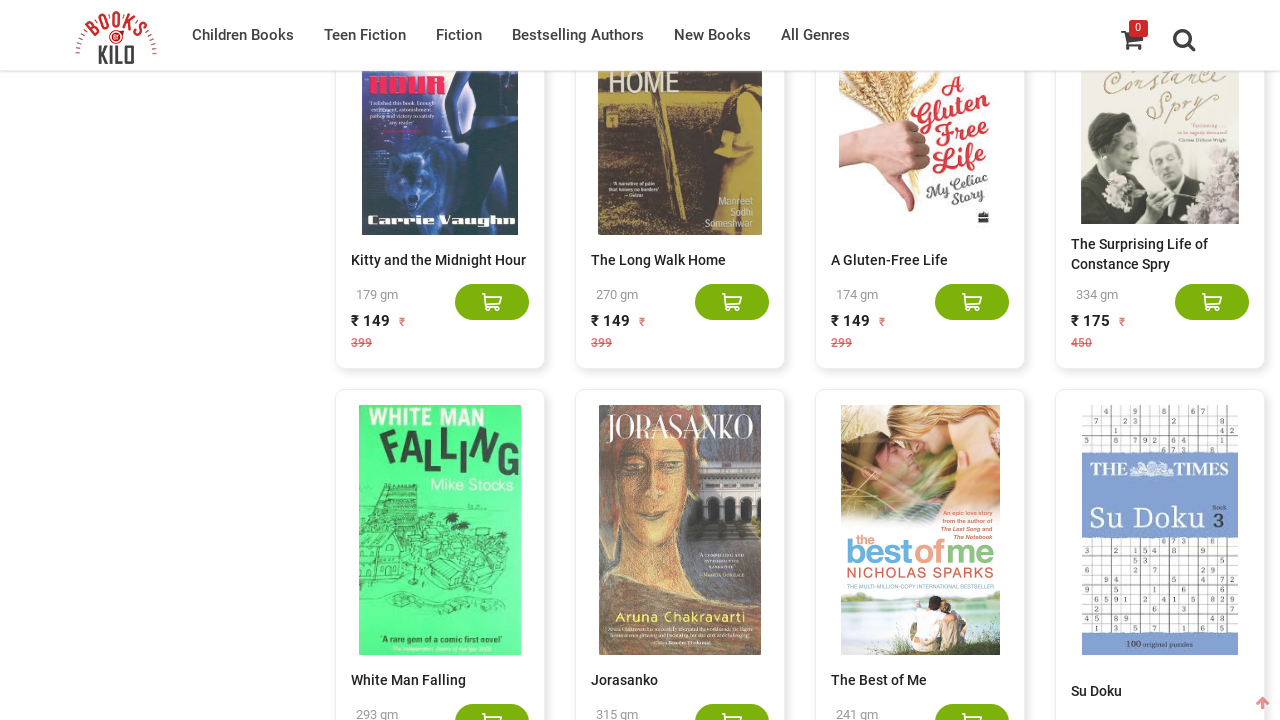

Pressed End key to scroll to bottom of page
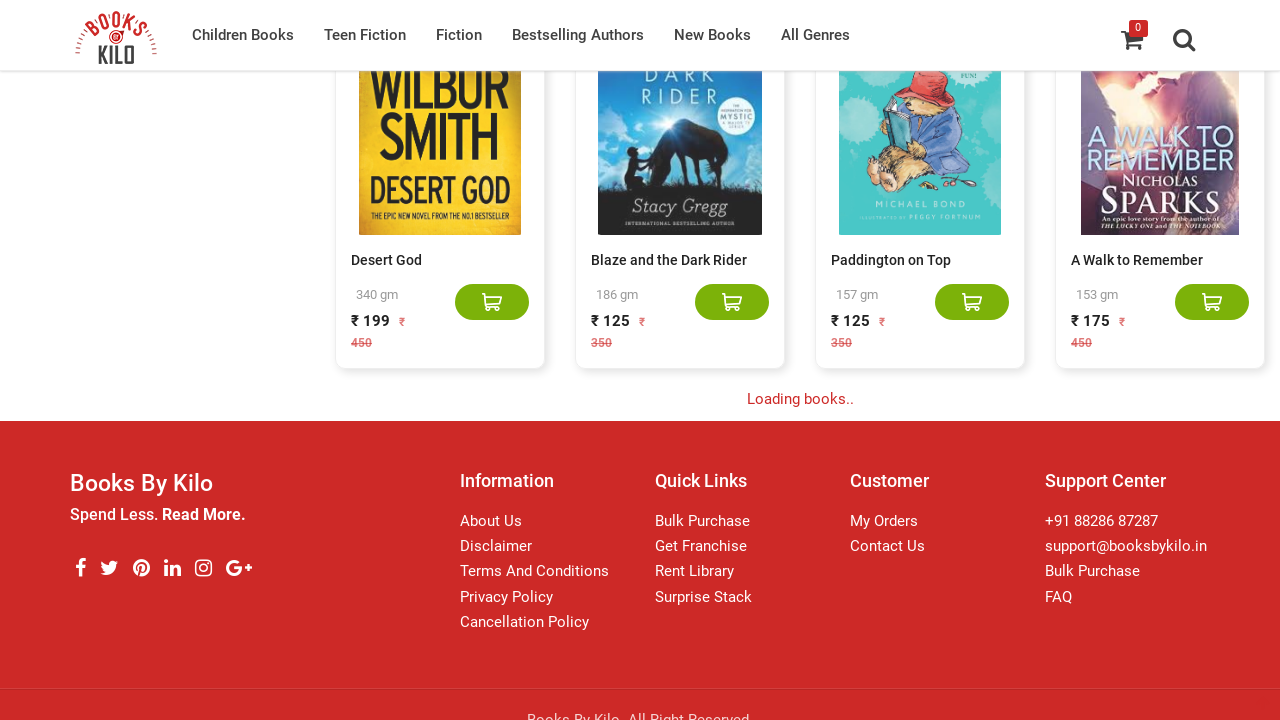

Waited 3 seconds for new content to load dynamically
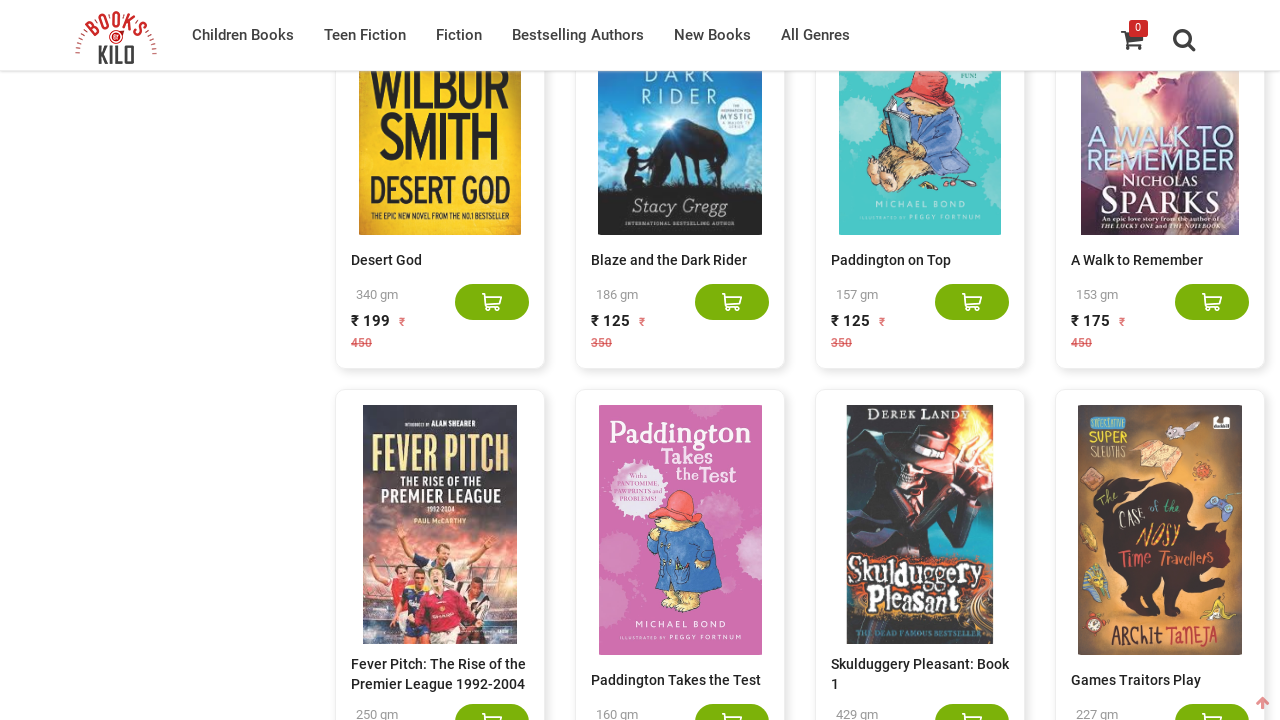

Located 440 book elements on the page
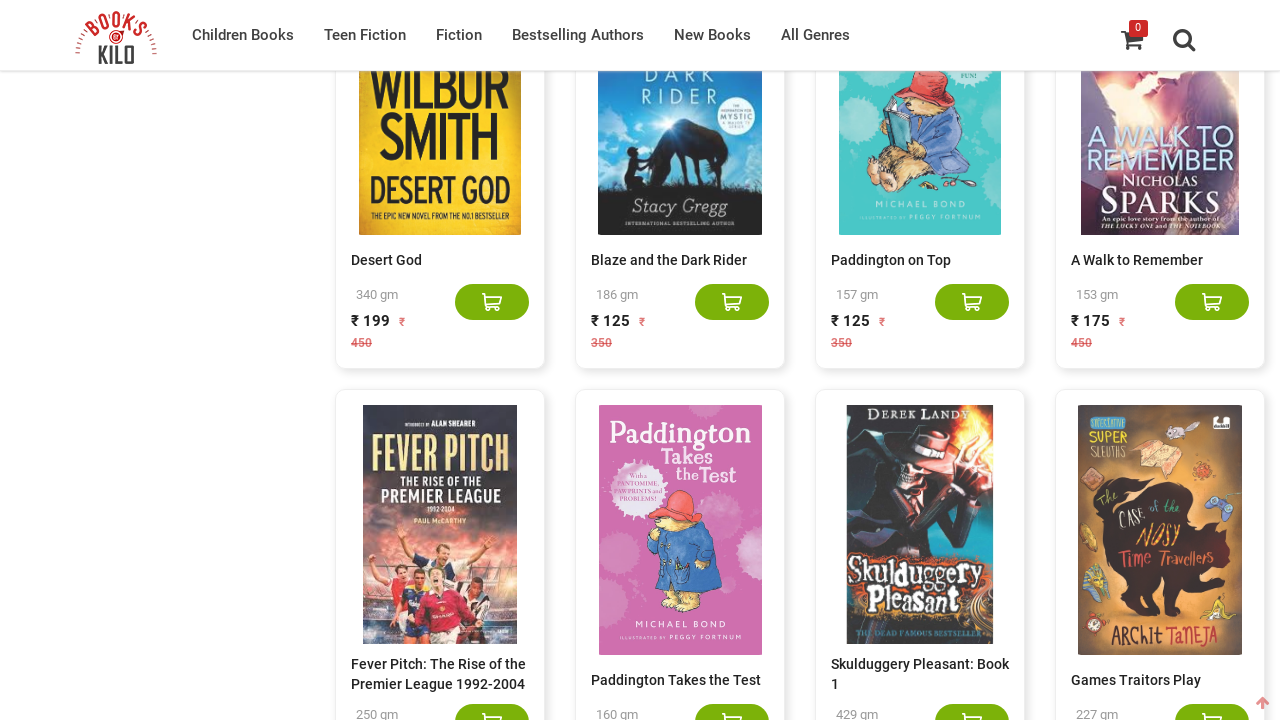

Pressed End key to scroll to bottom of page
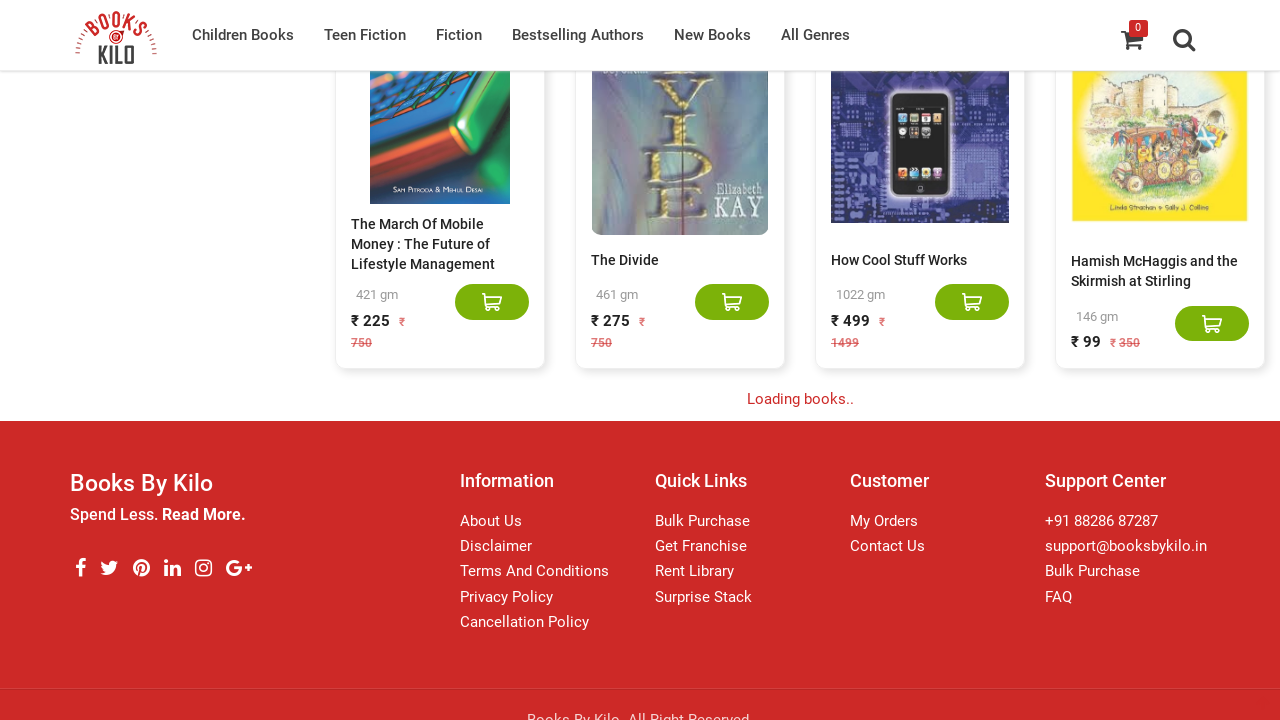

Waited 3 seconds for new content to load dynamically
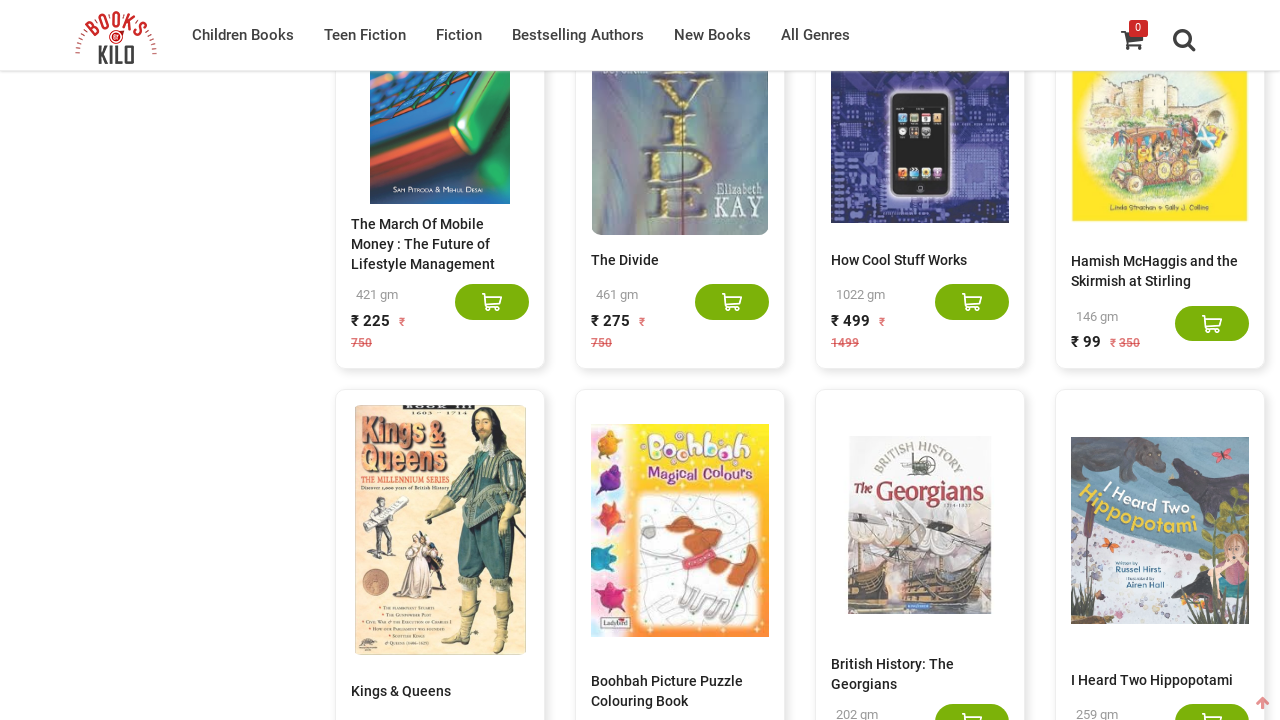

Located 460 book elements on the page
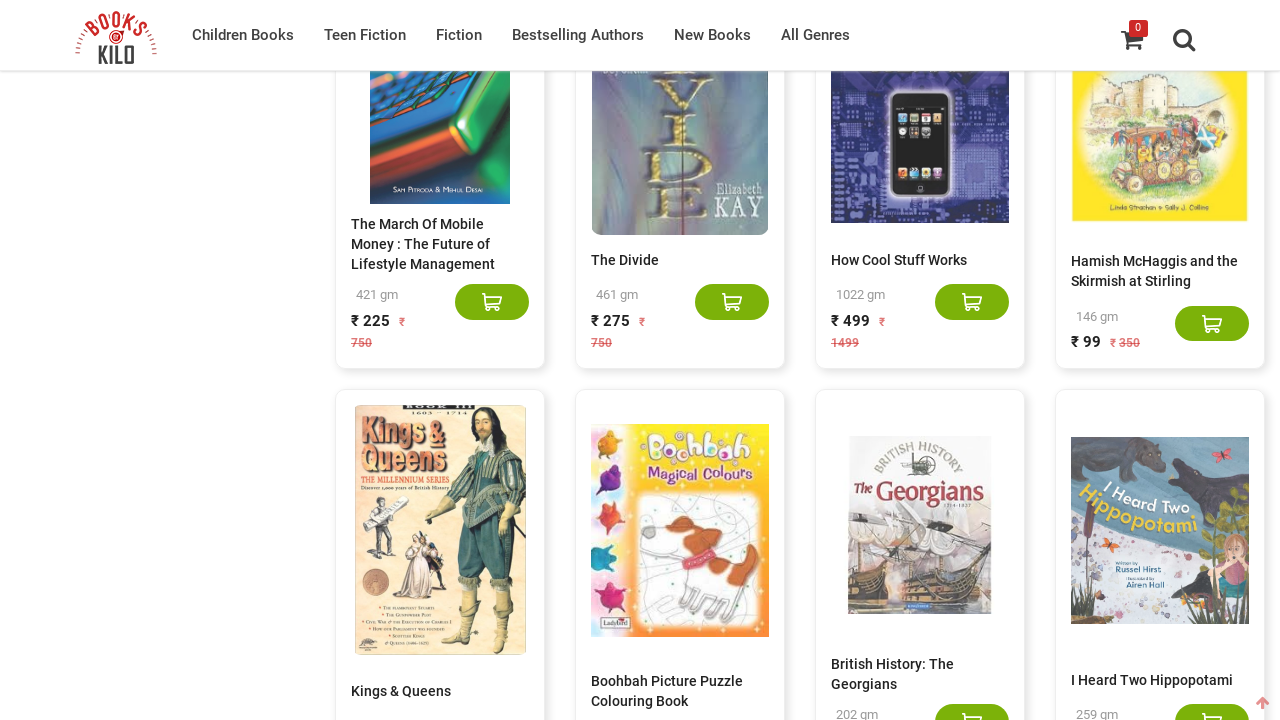

Pressed End key to scroll to bottom of page
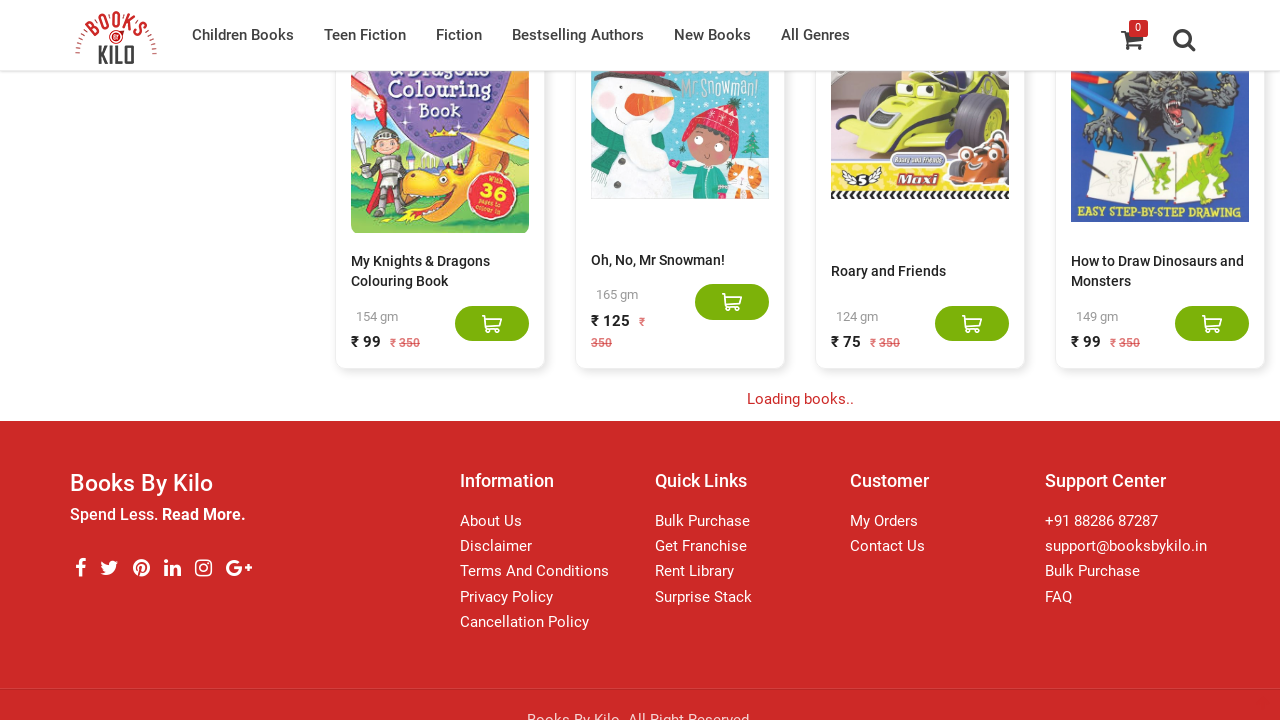

Waited 3 seconds for new content to load dynamically
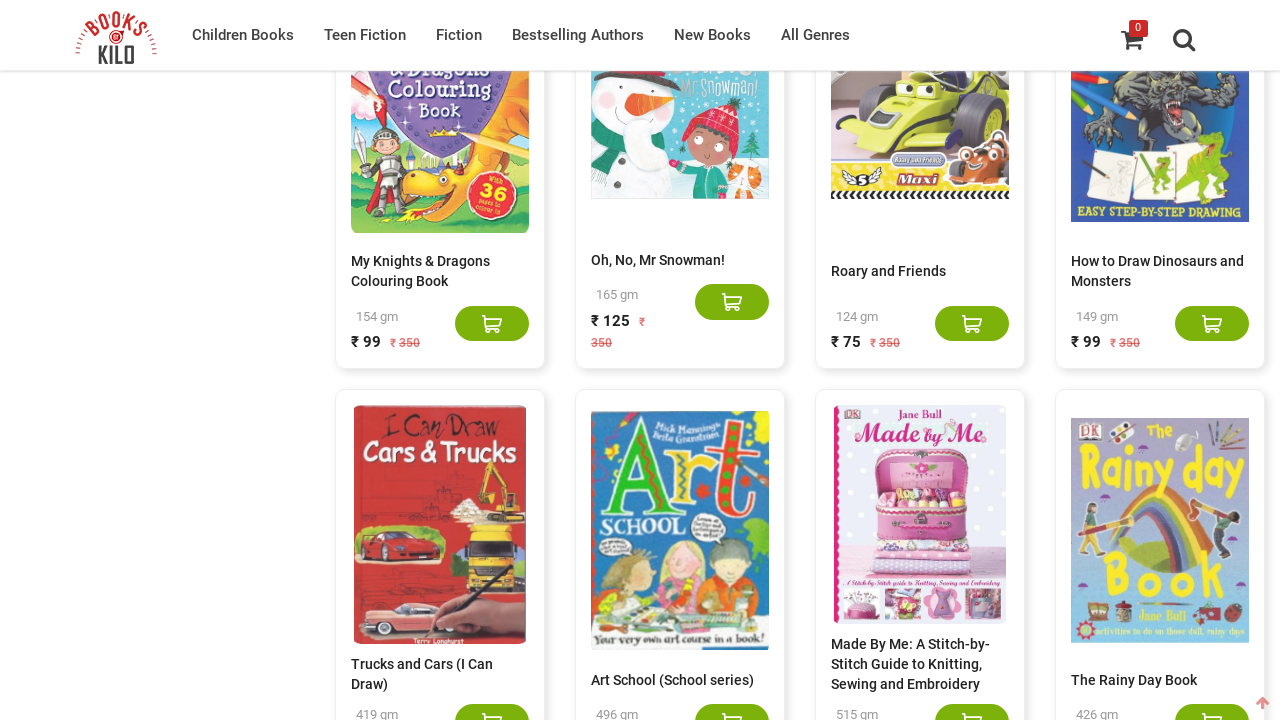

Located 480 book elements on the page
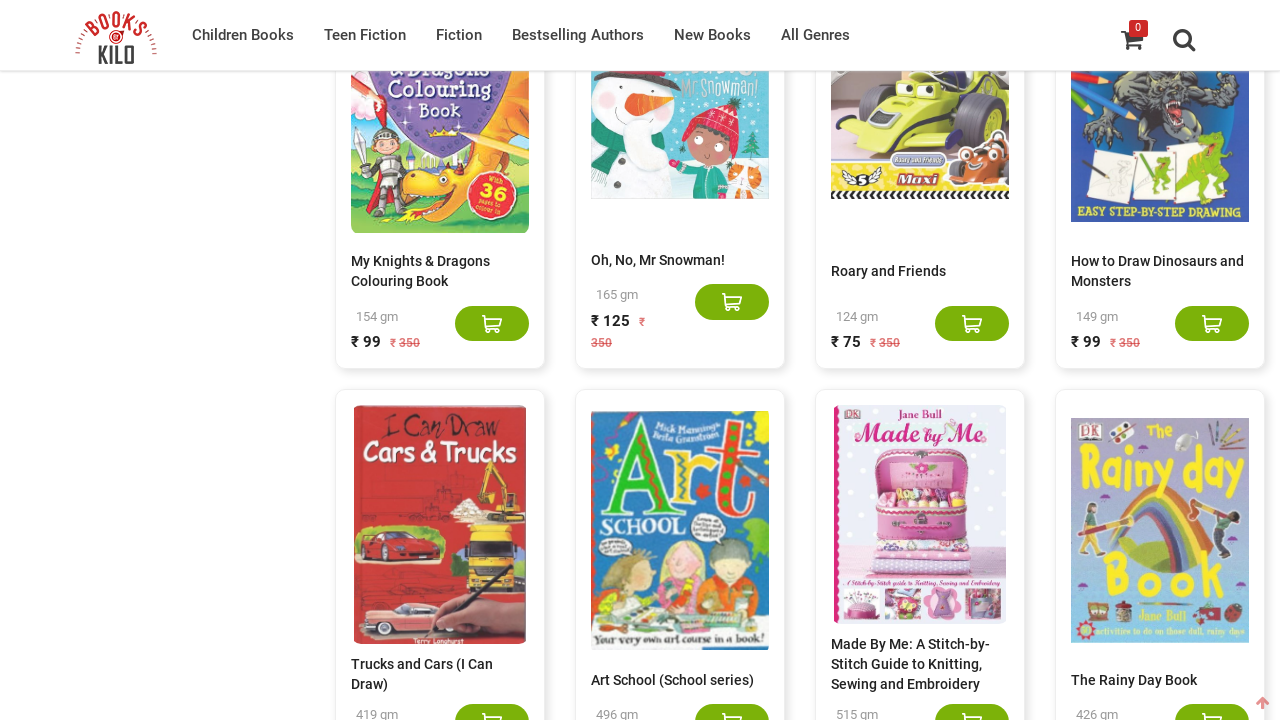

Pressed End key to scroll to bottom of page
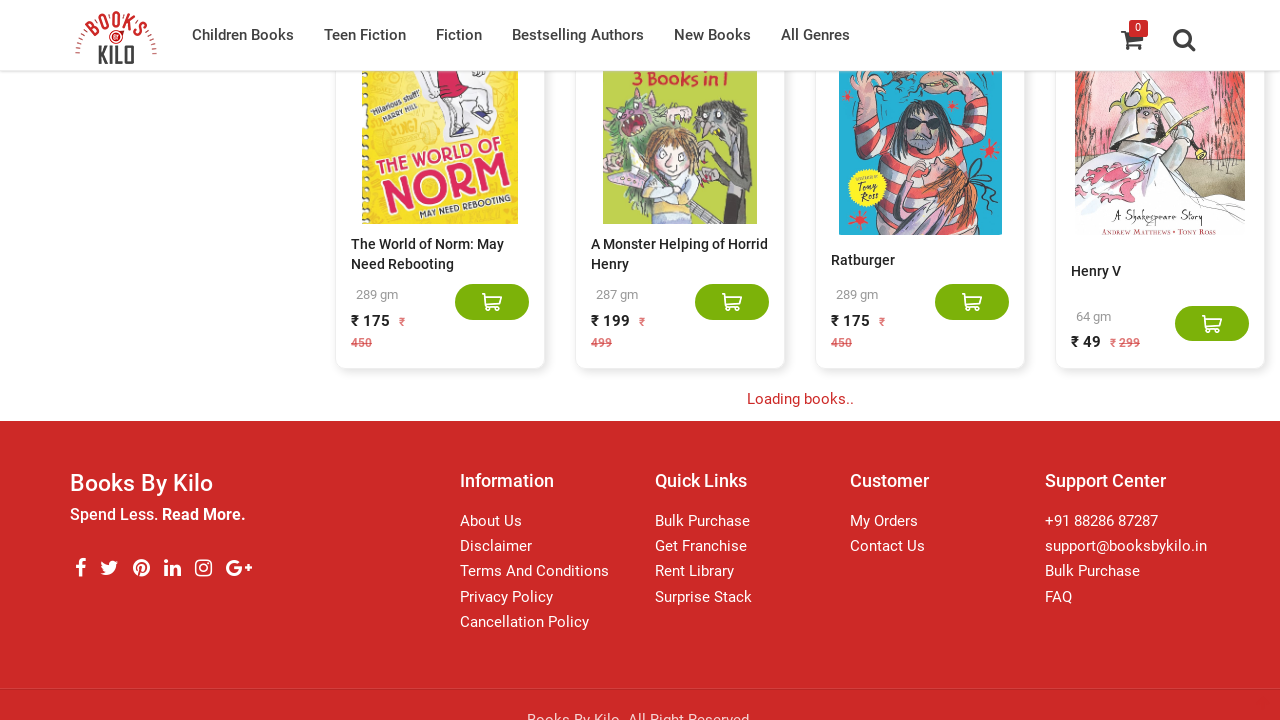

Waited 3 seconds for new content to load dynamically
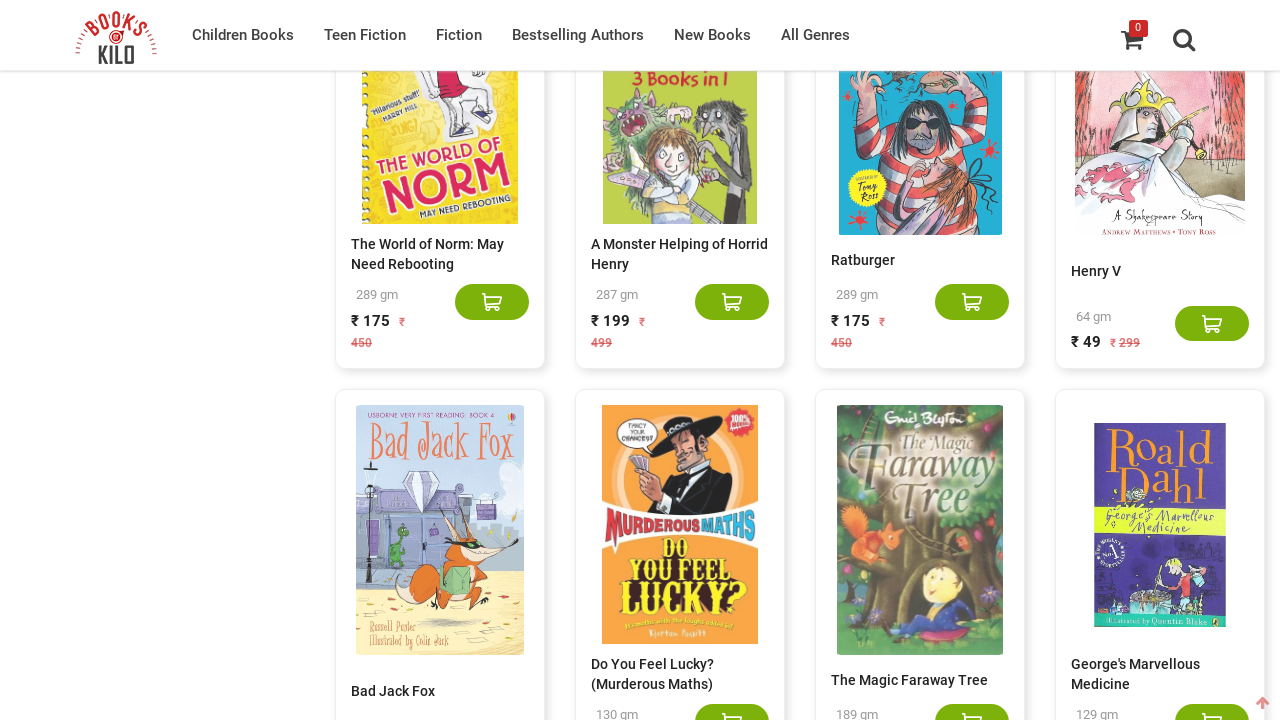

Located 500 book elements on the page
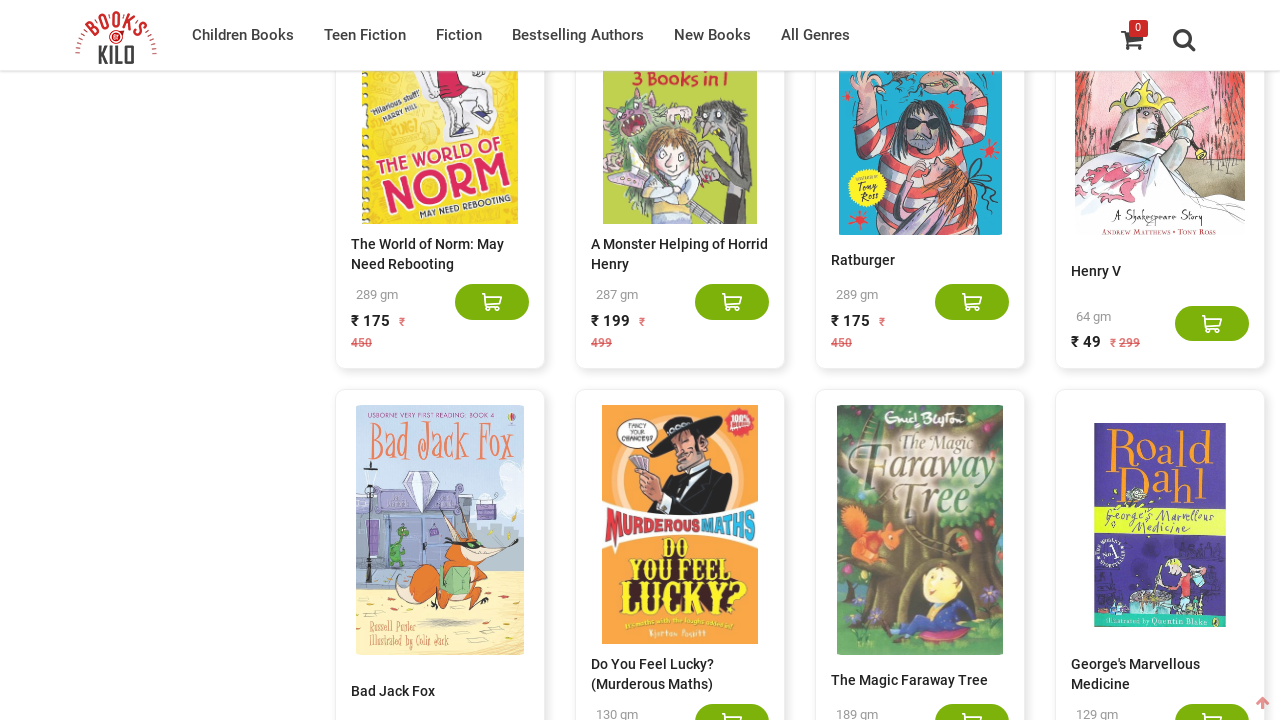

Pressed End key to scroll to bottom of page
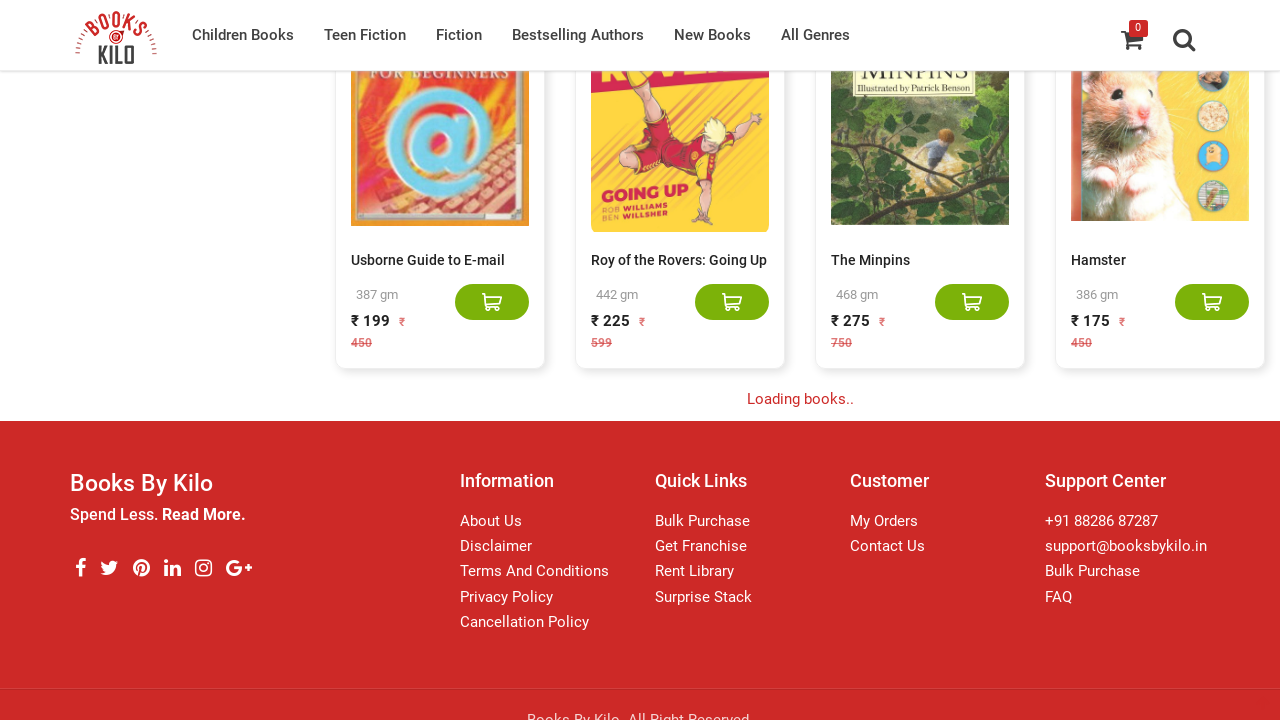

Waited 3 seconds for new content to load dynamically
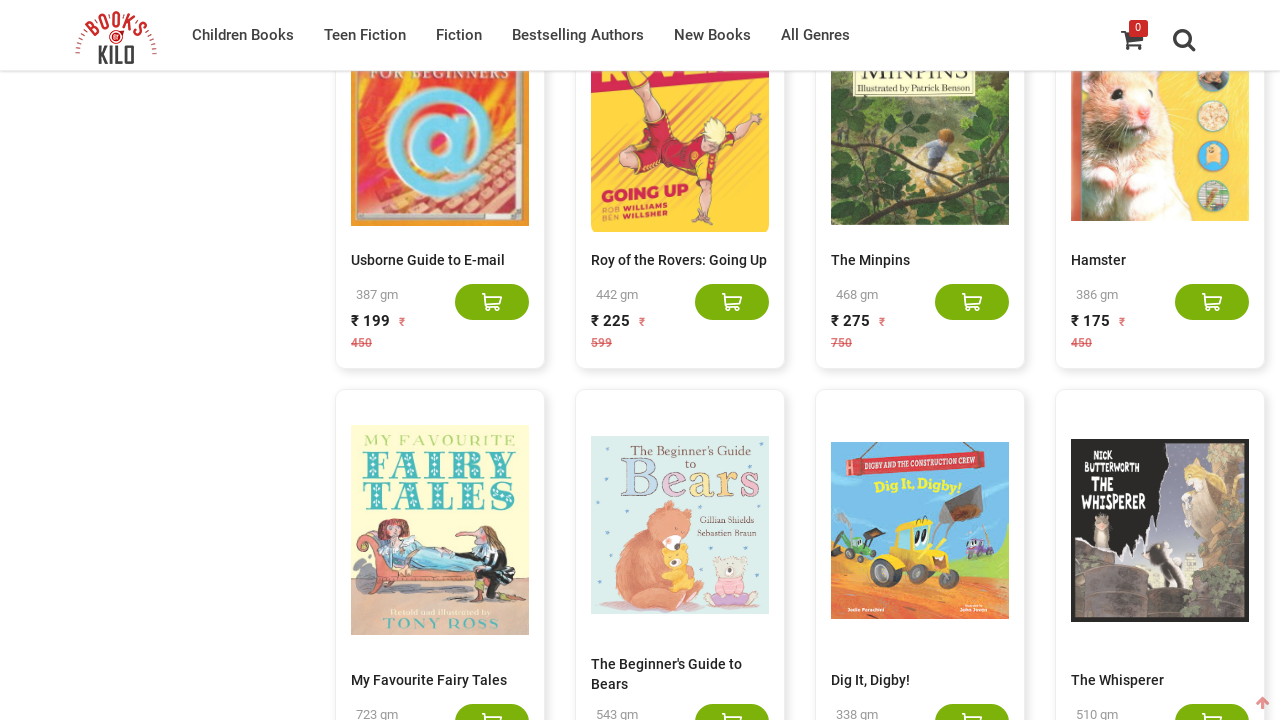

Located 520 book elements on the page
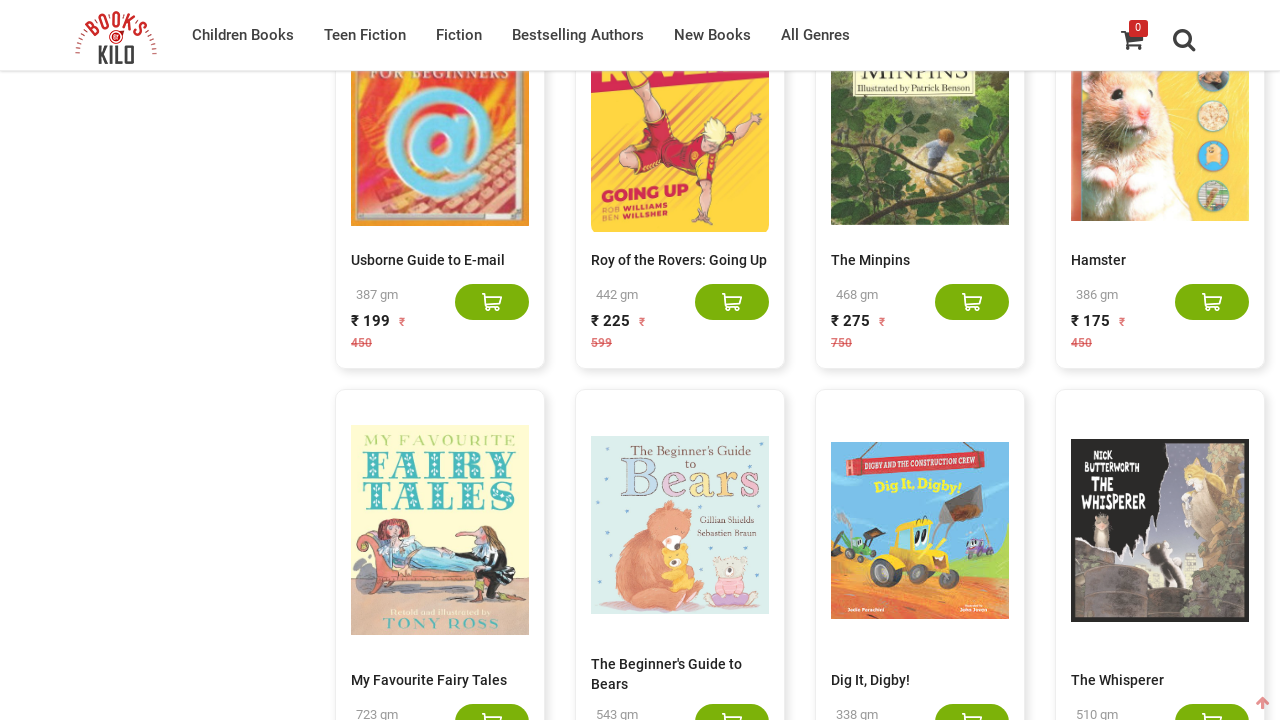

Pressed End key to scroll to bottom of page
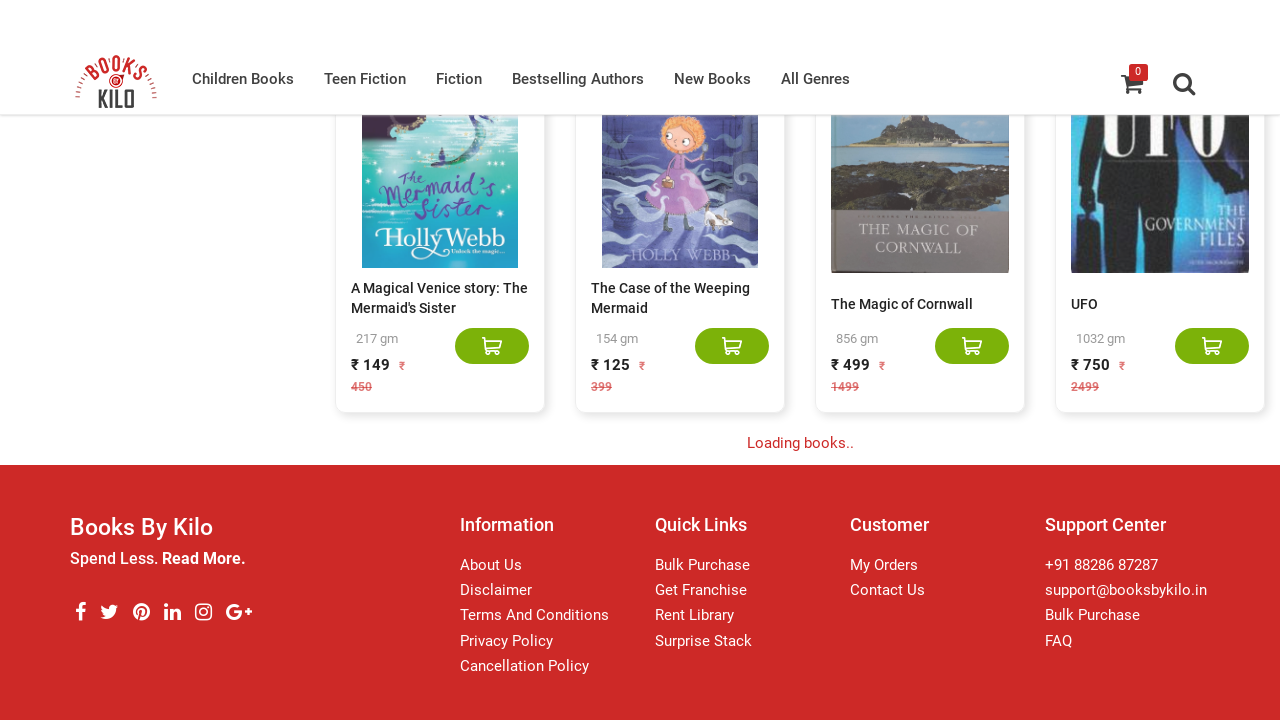

Waited 3 seconds for new content to load dynamically
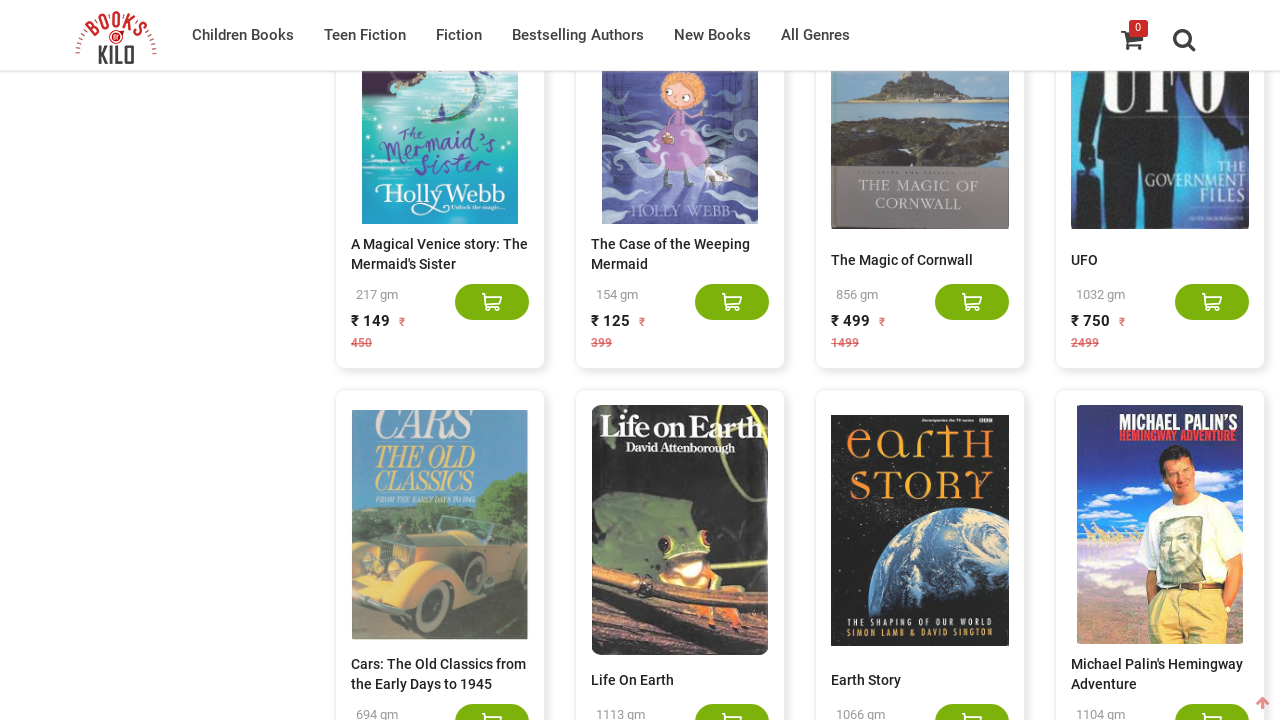

Located 540 book elements on the page
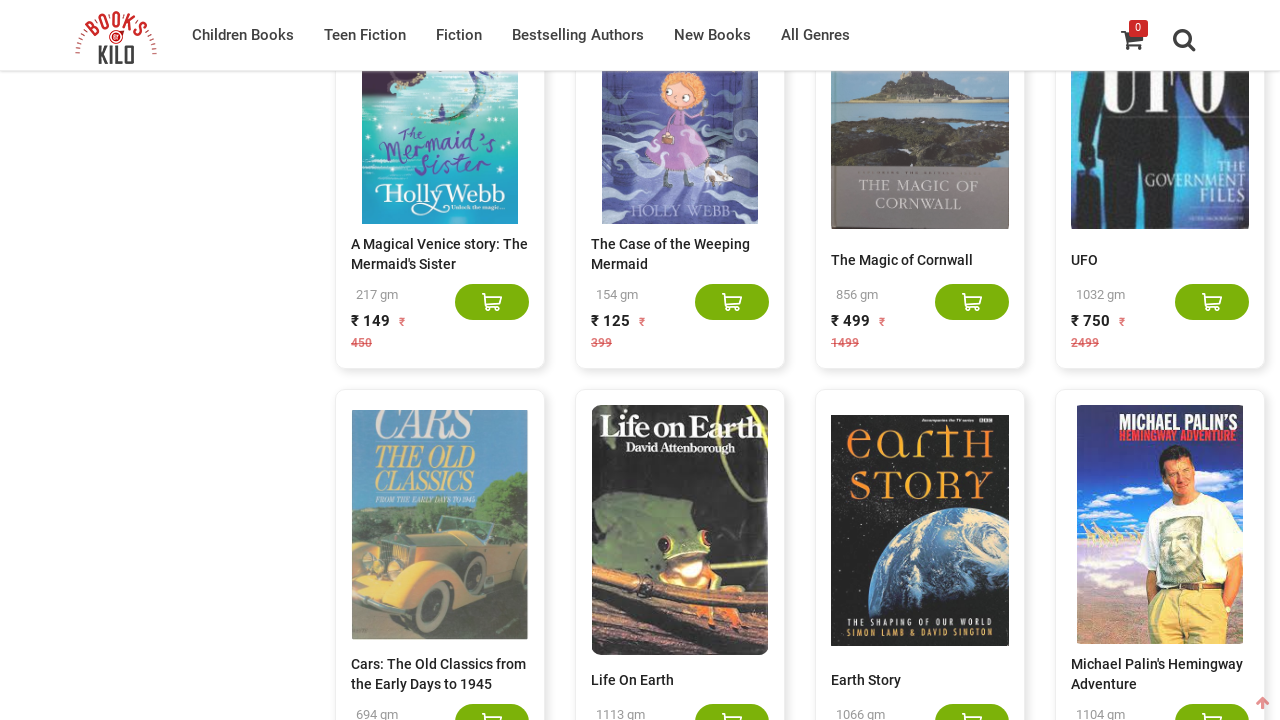

Pressed End key to scroll to bottom of page
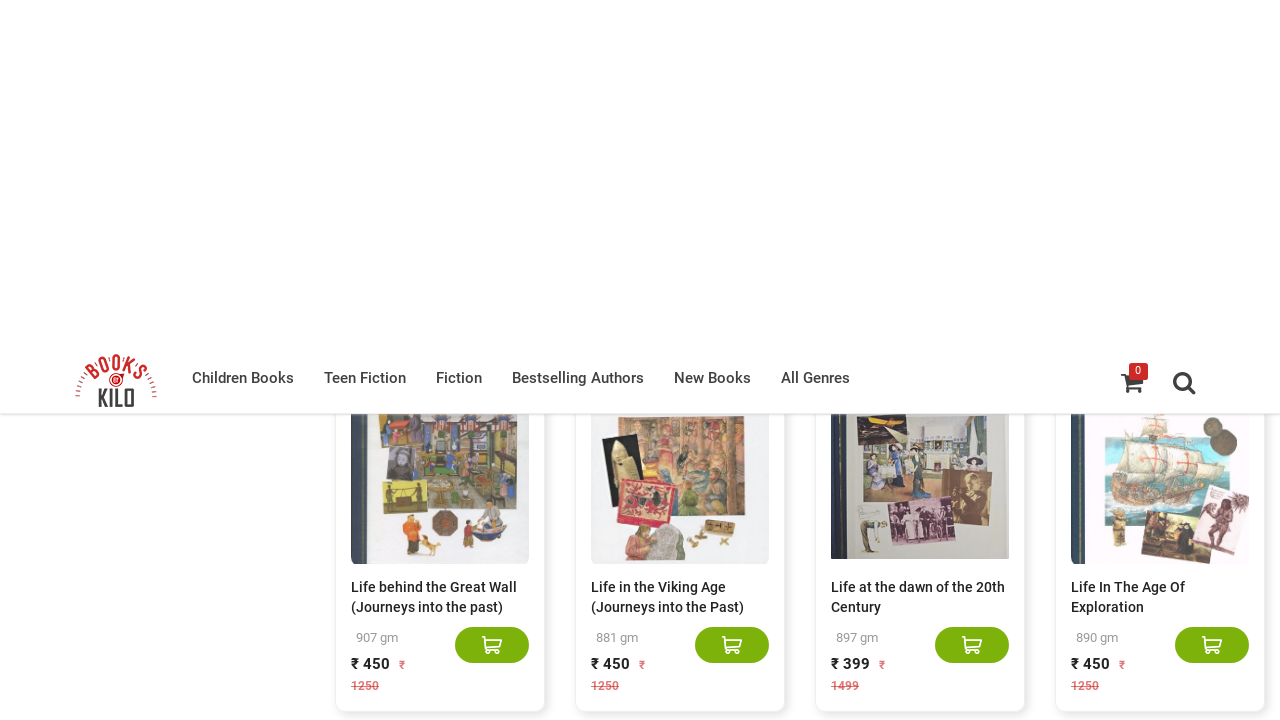

Waited 3 seconds for new content to load dynamically
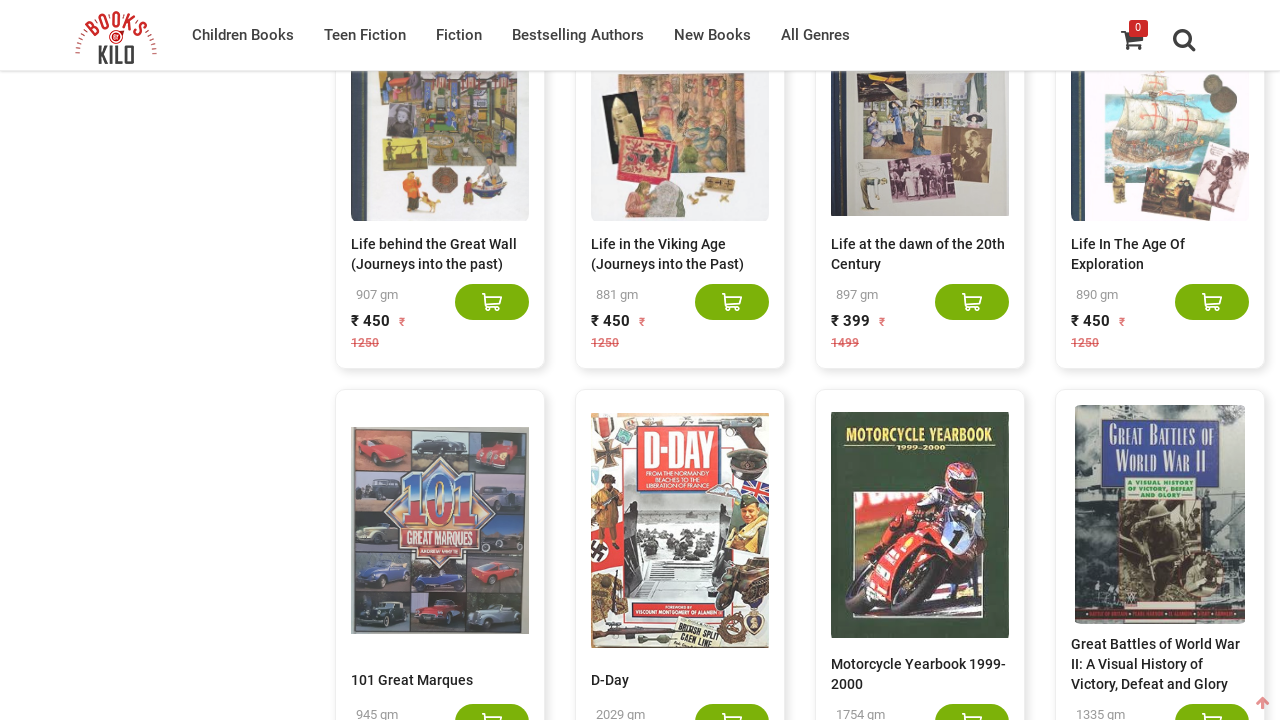

Located 560 book elements on the page
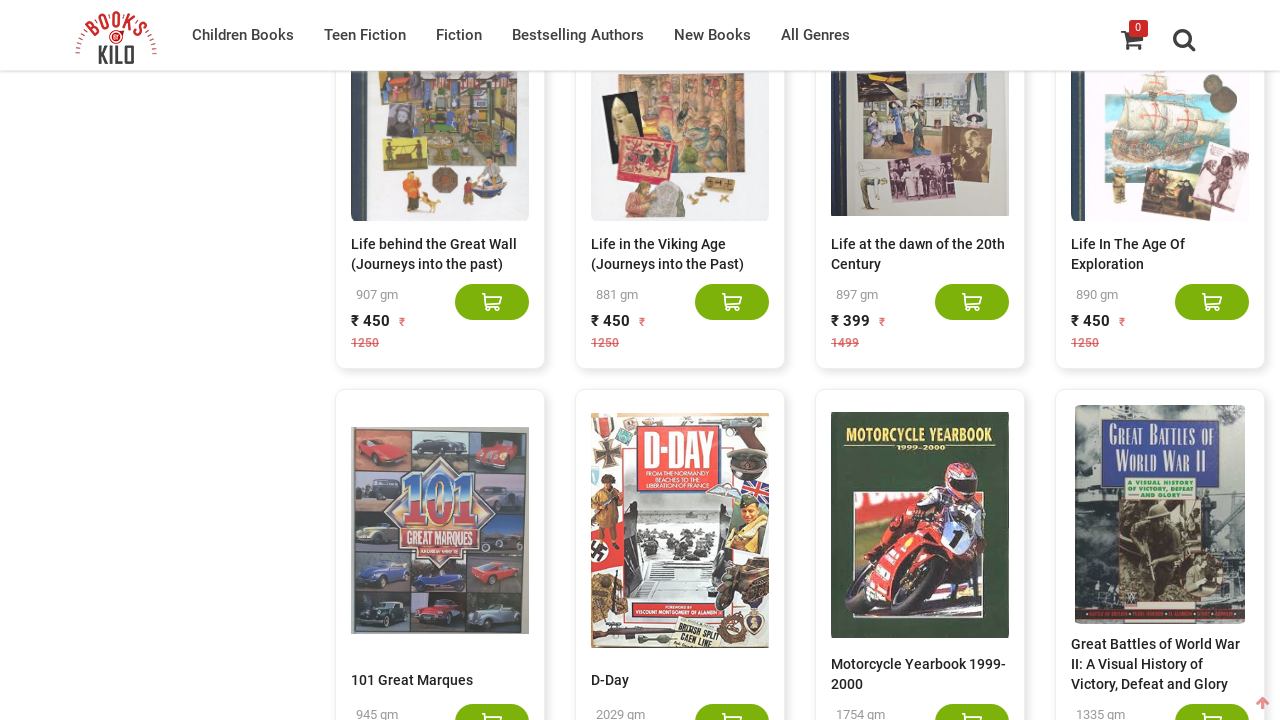

Pressed End key to scroll to bottom of page
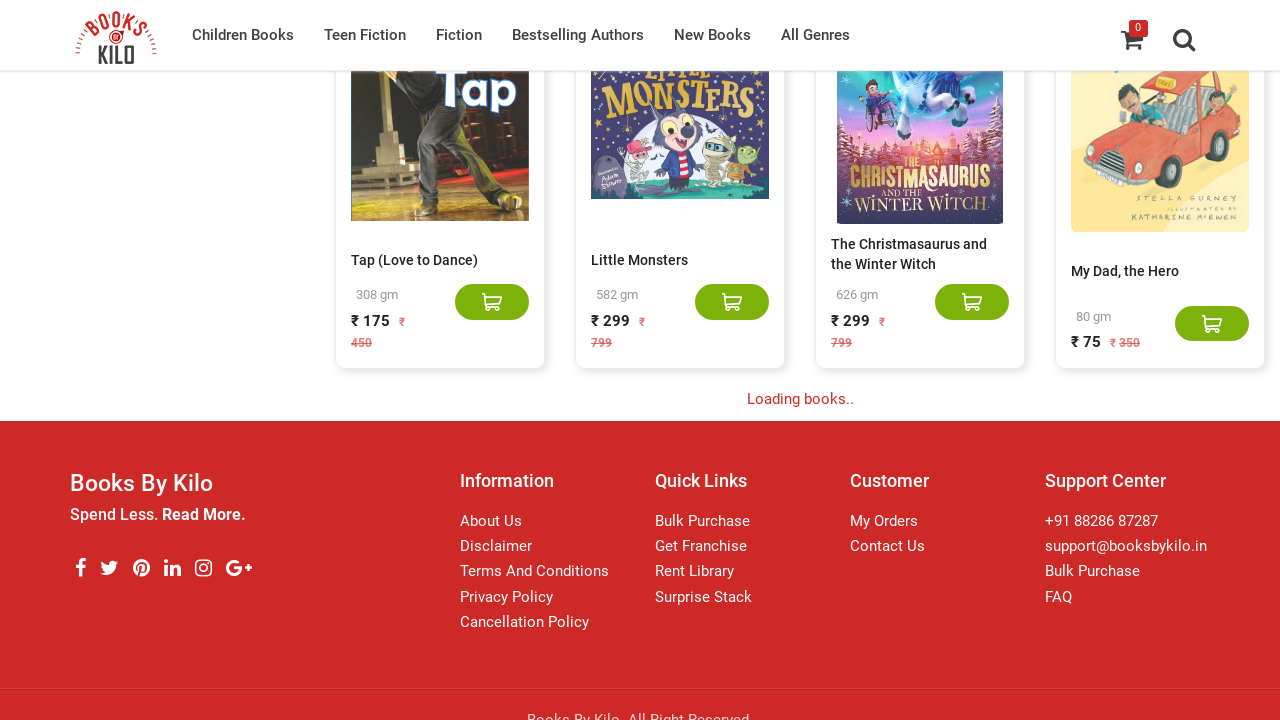

Waited 3 seconds for new content to load dynamically
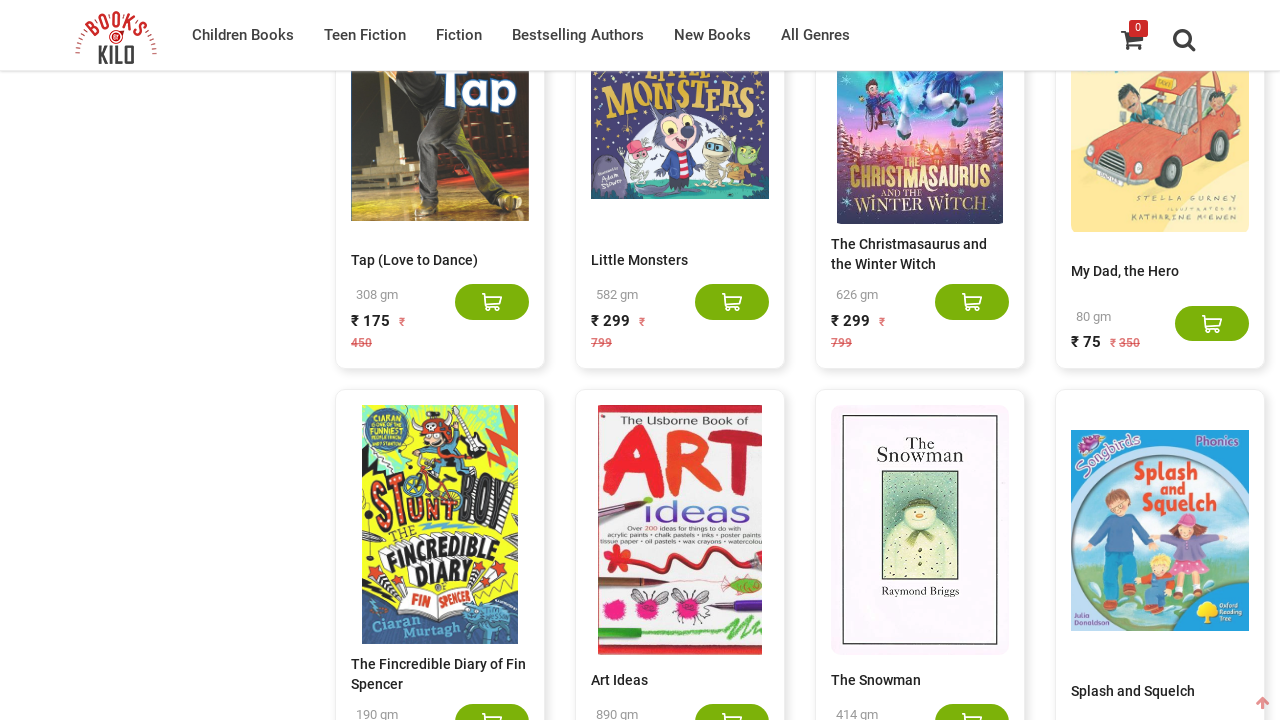

Located 580 book elements on the page
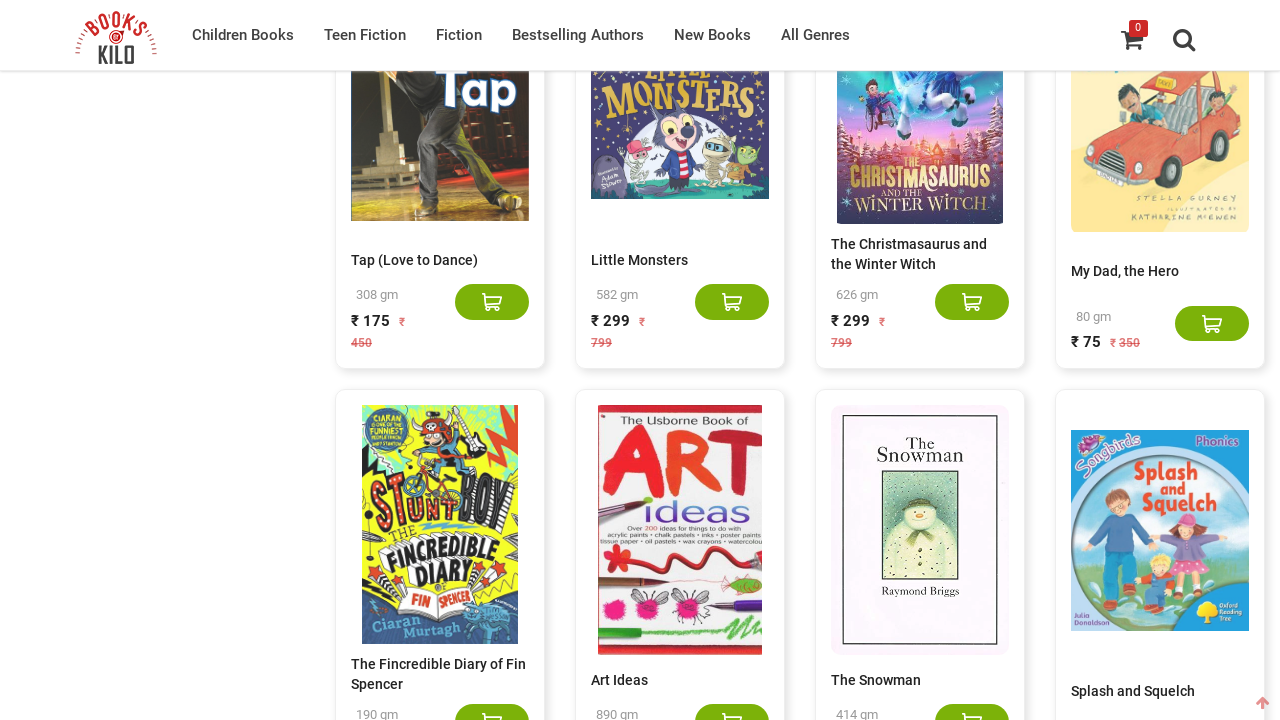

Pressed End key to scroll to bottom of page
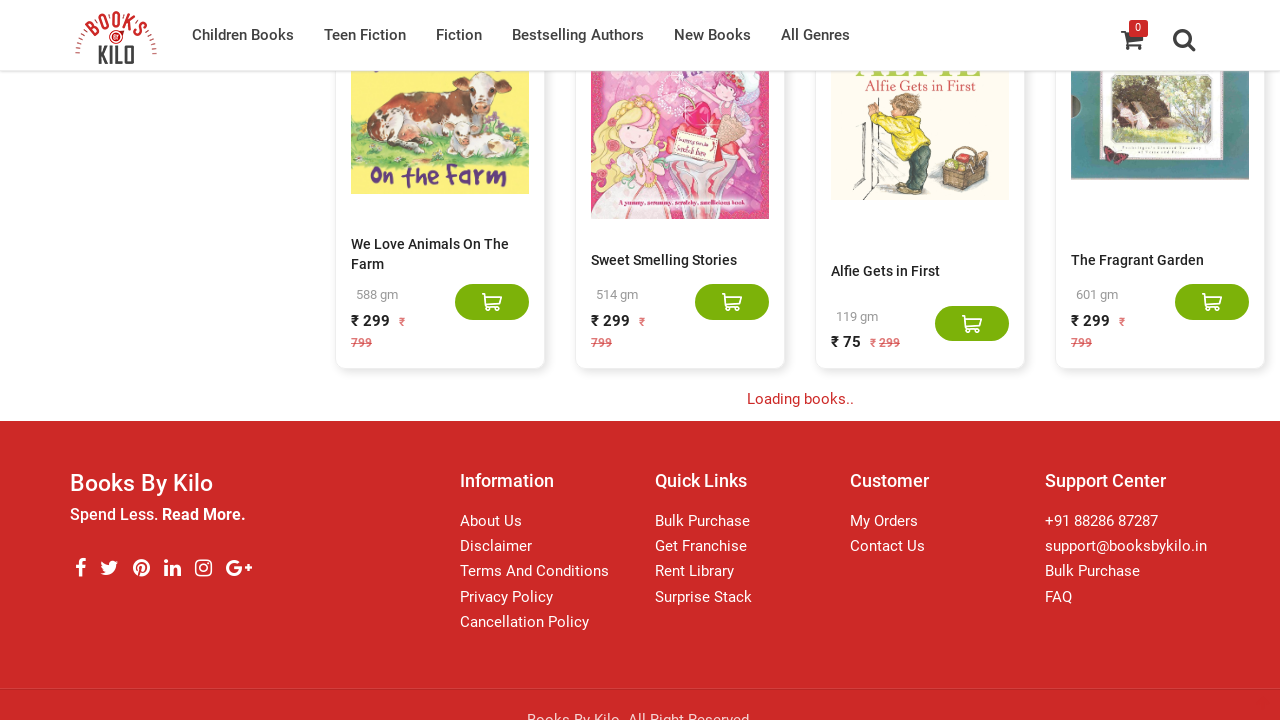

Waited 3 seconds for new content to load dynamically
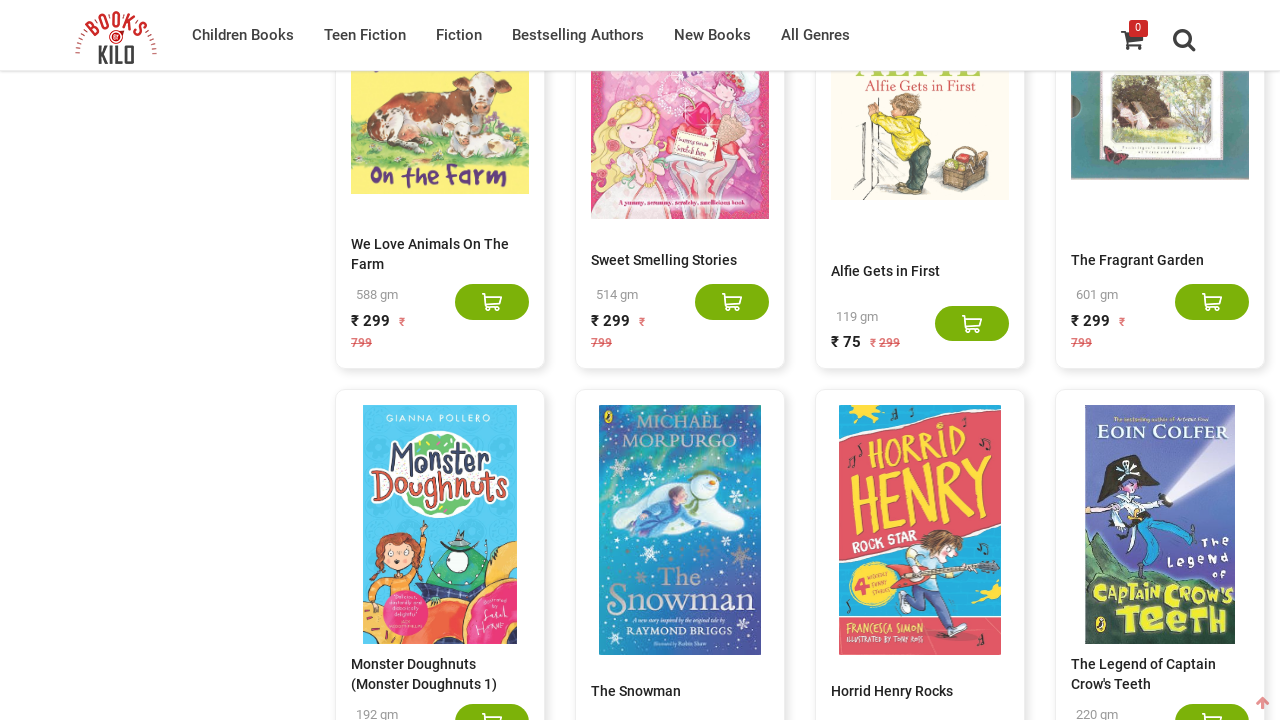

Located 600 book elements on the page
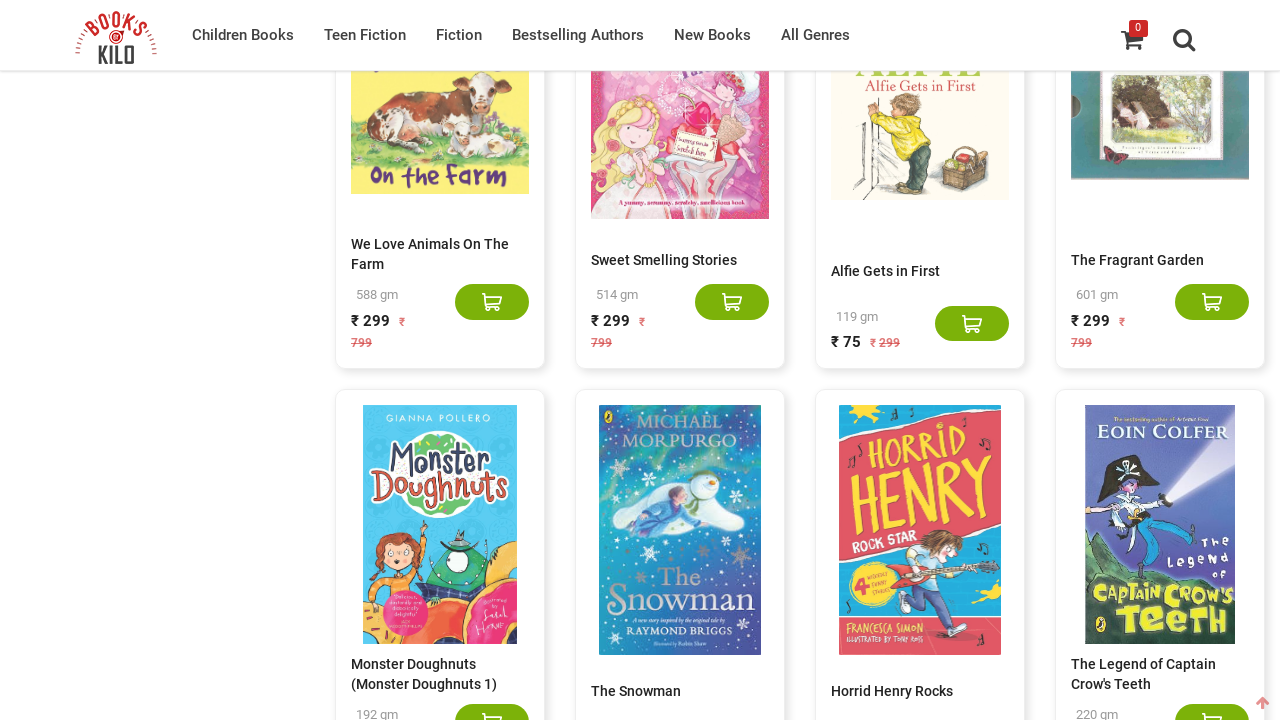

Pressed End key to scroll to bottom of page
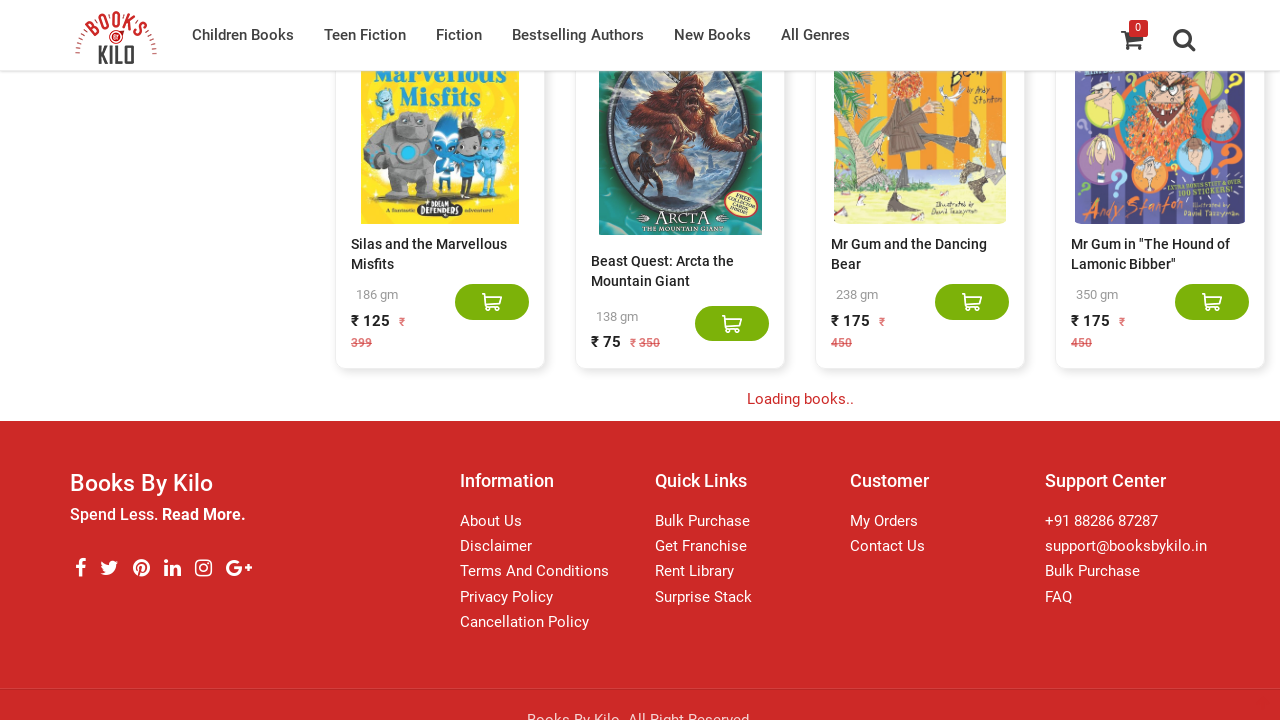

Waited 3 seconds for new content to load dynamically
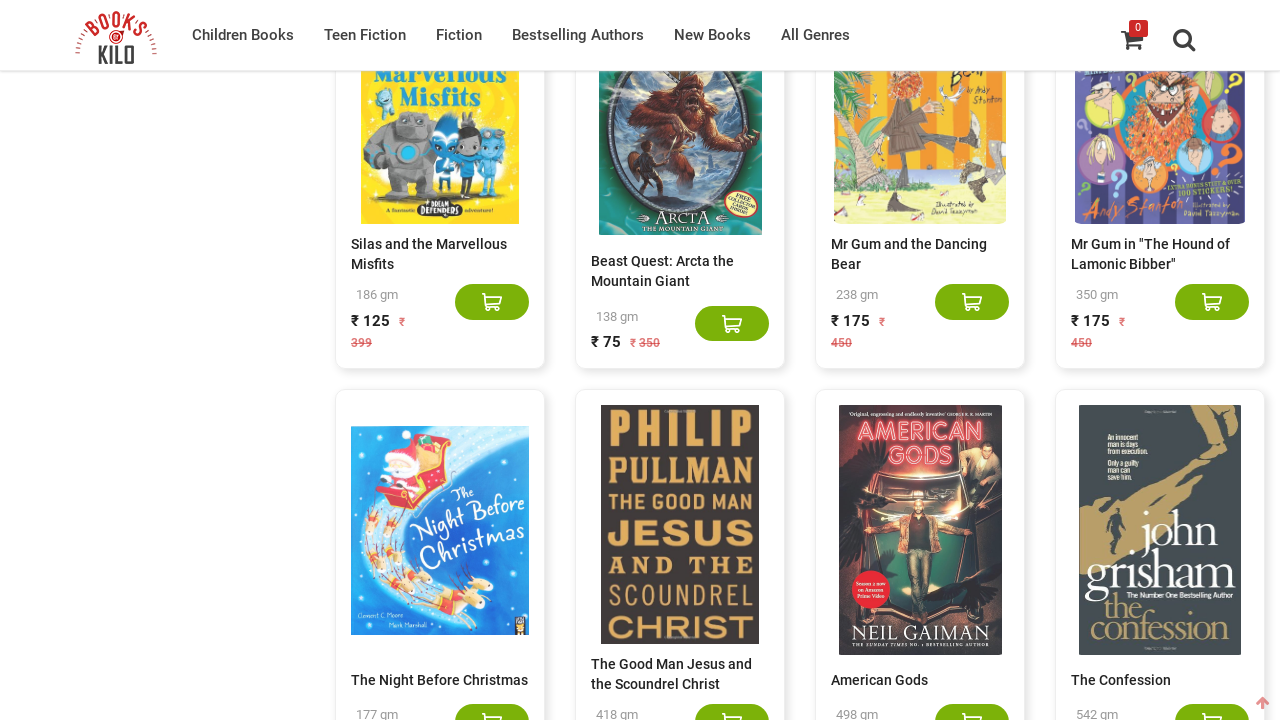

Located 620 book elements on the page
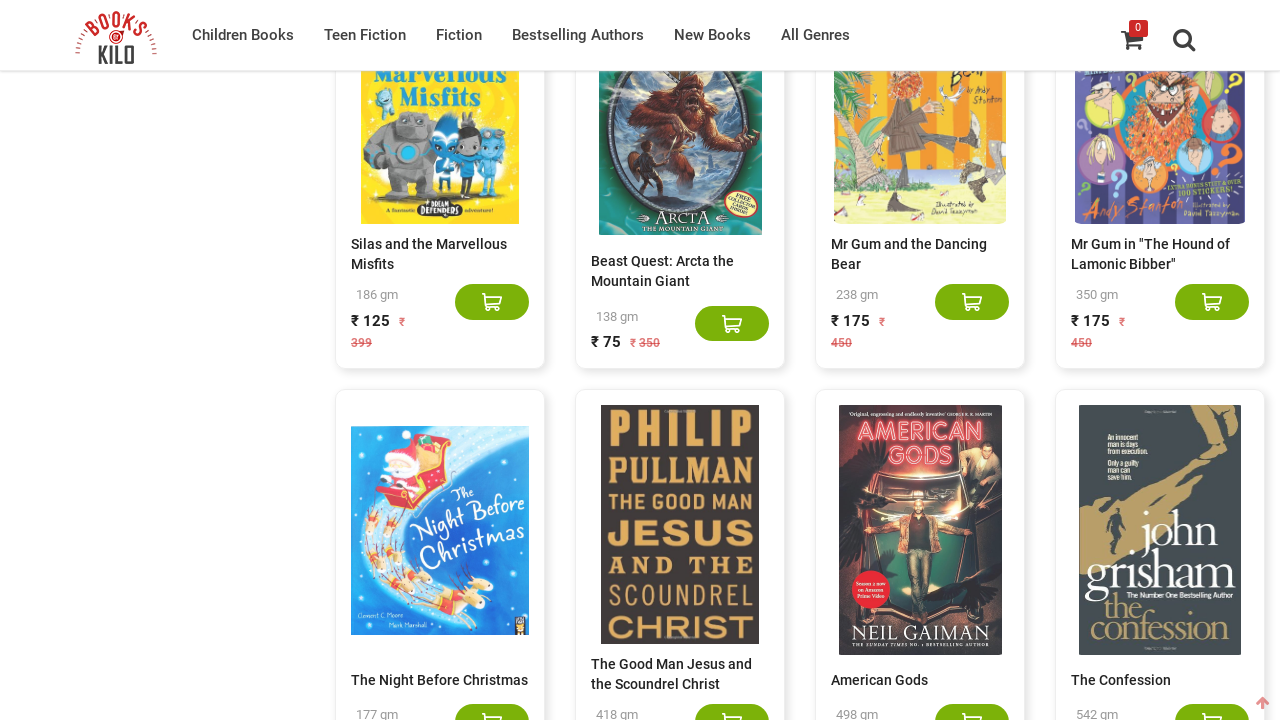

Pressed End key to scroll to bottom of page
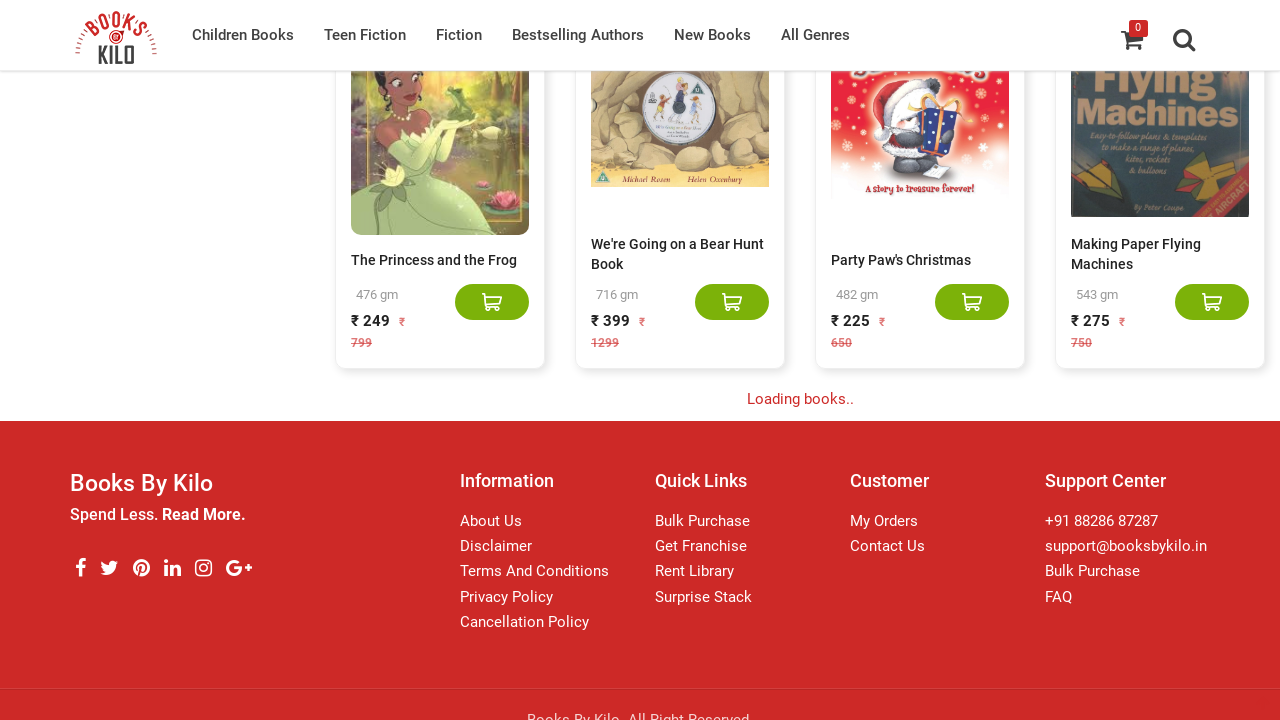

Waited 3 seconds for new content to load dynamically
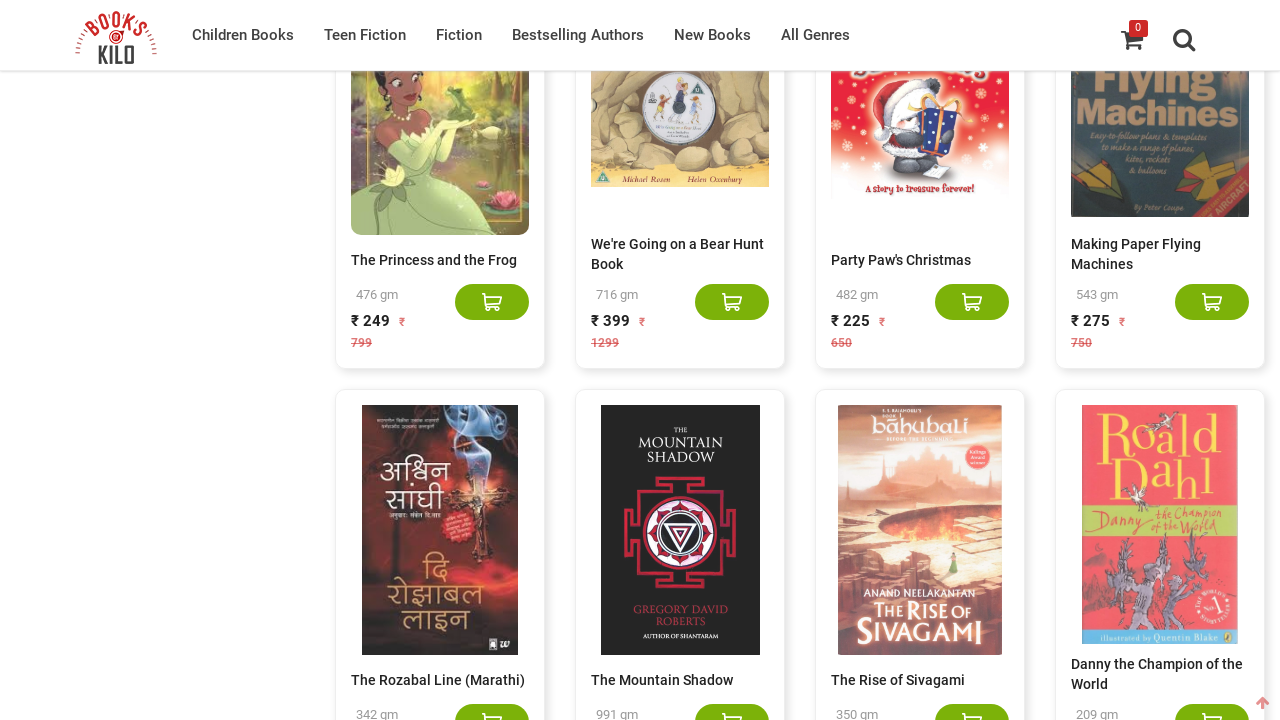

Located 640 book elements on the page
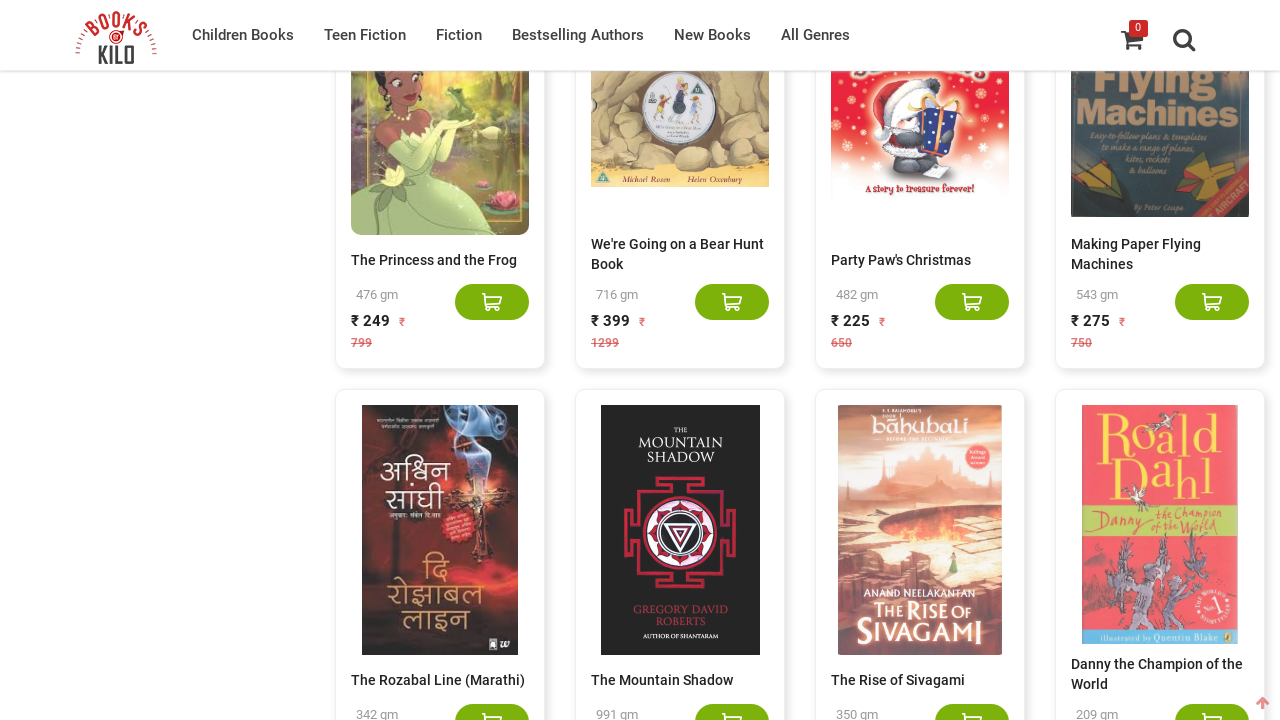

Pressed End key to scroll to bottom of page
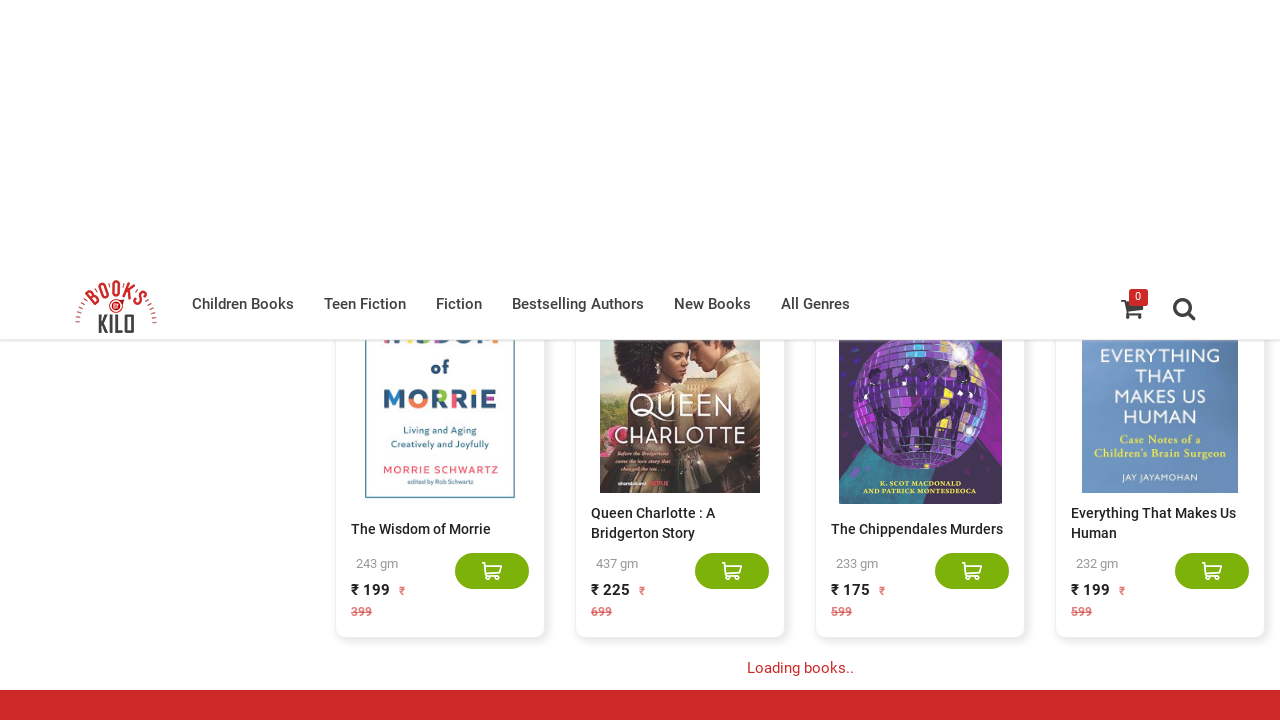

Waited 3 seconds for new content to load dynamically
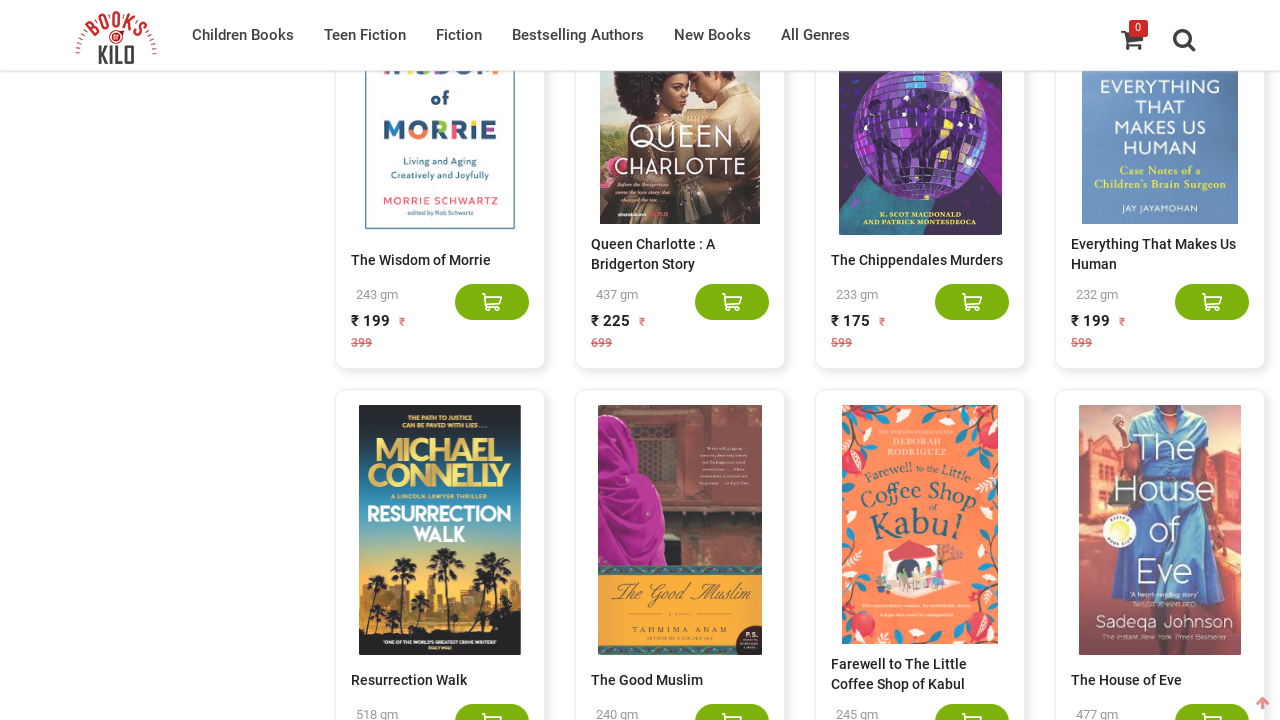

Located 660 book elements on the page
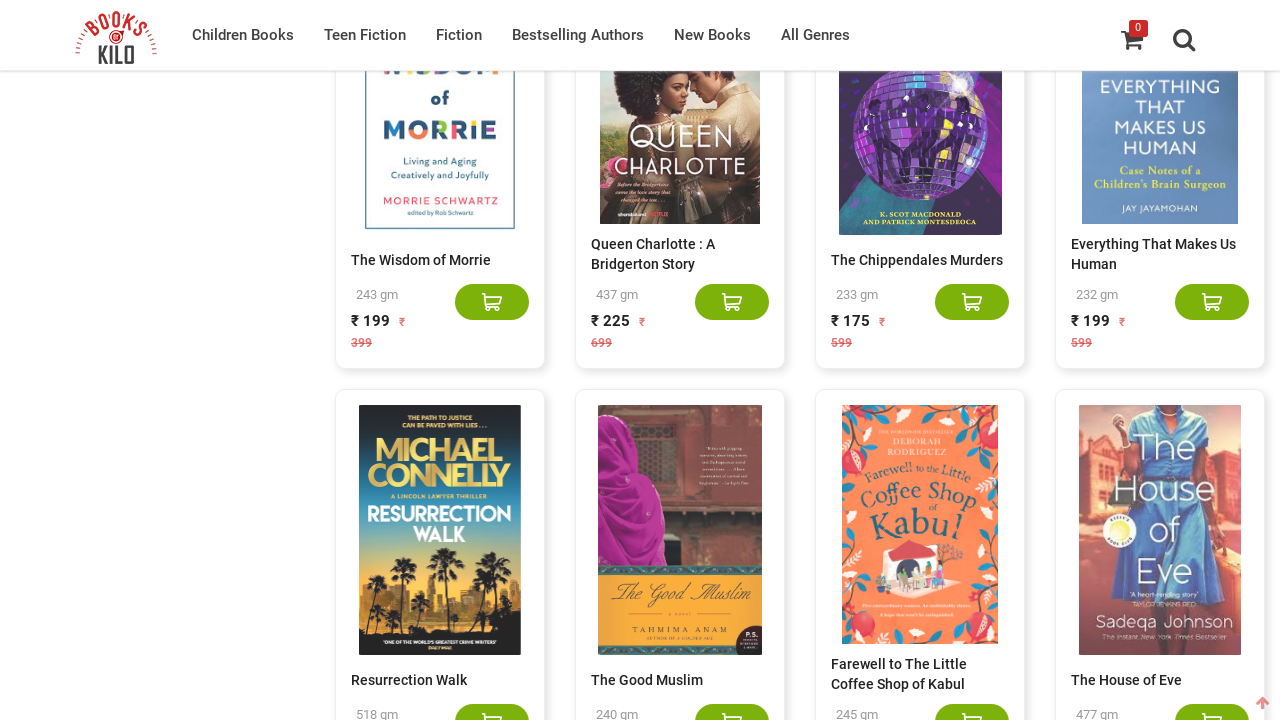

Pressed End key to scroll to bottom of page
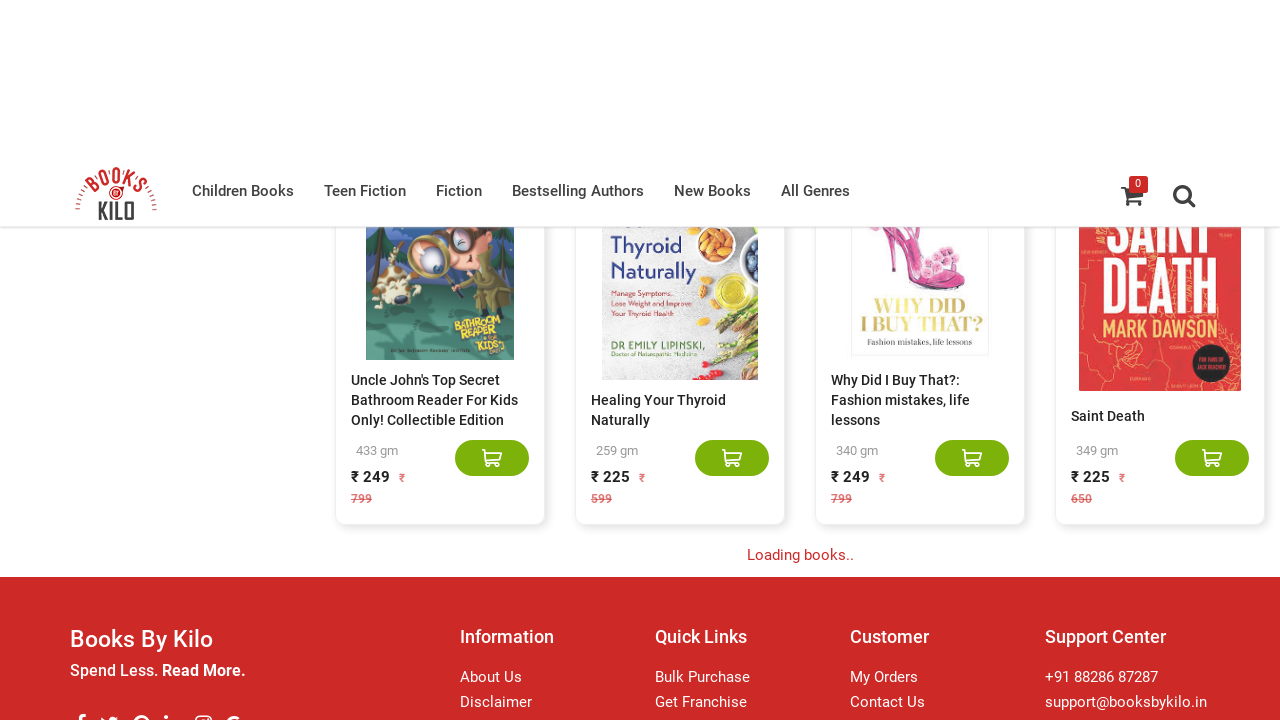

Waited 3 seconds for new content to load dynamically
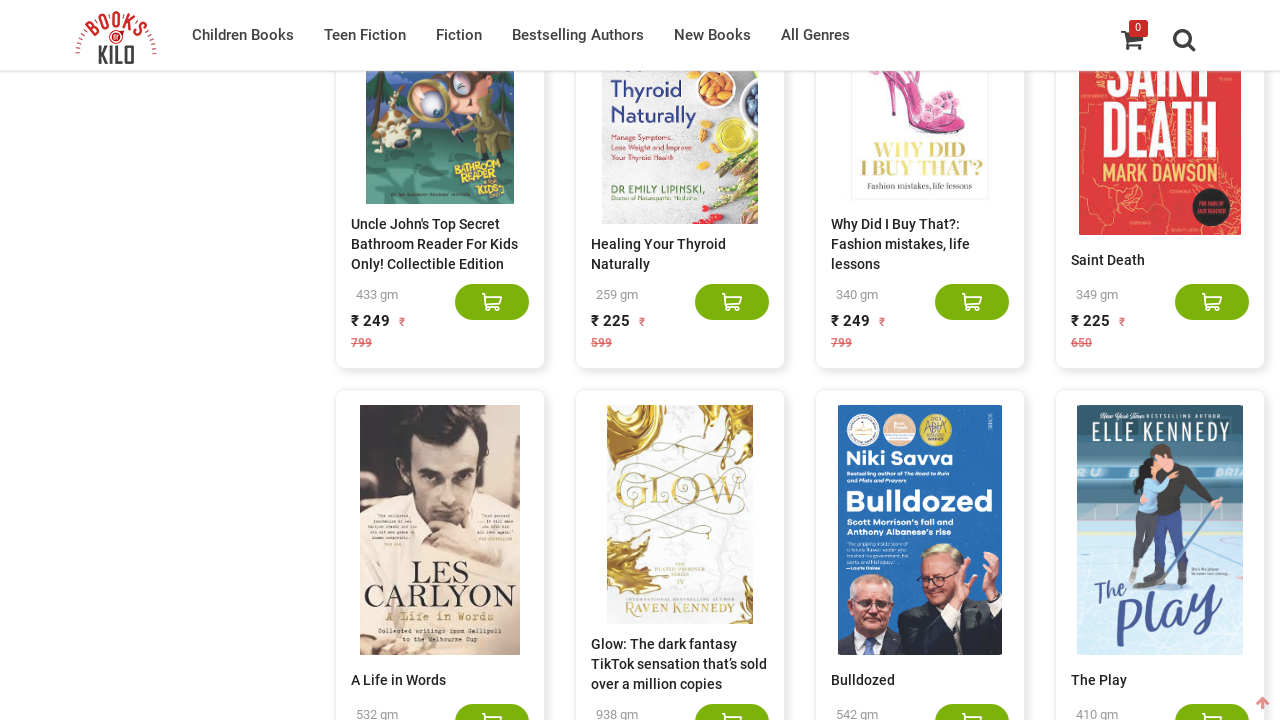

Located 680 book elements on the page
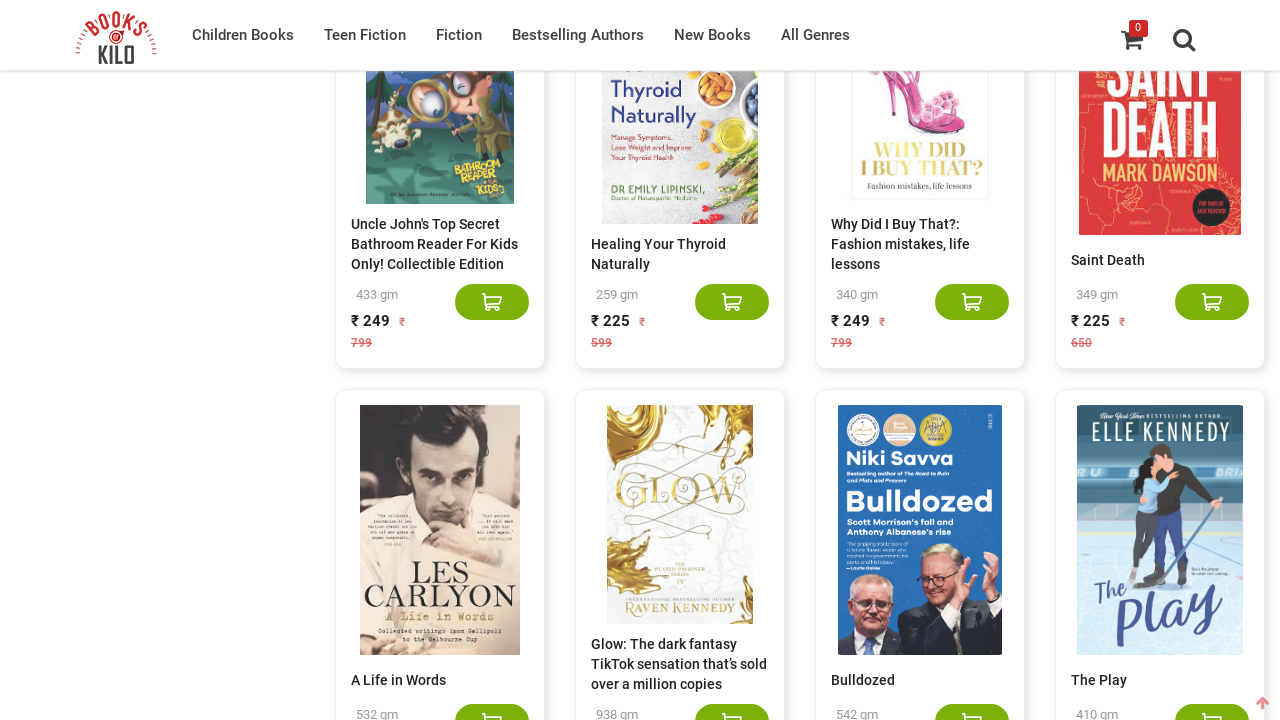

Pressed End key to scroll to bottom of page
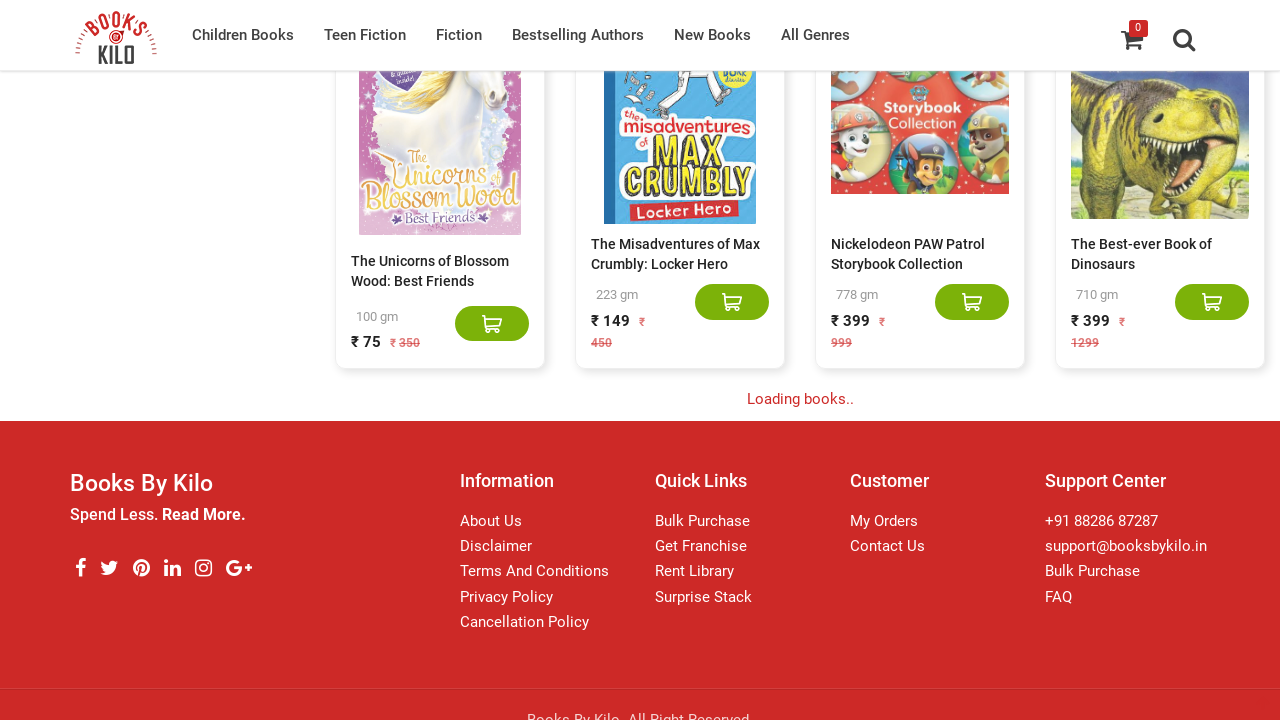

Waited 3 seconds for new content to load dynamically
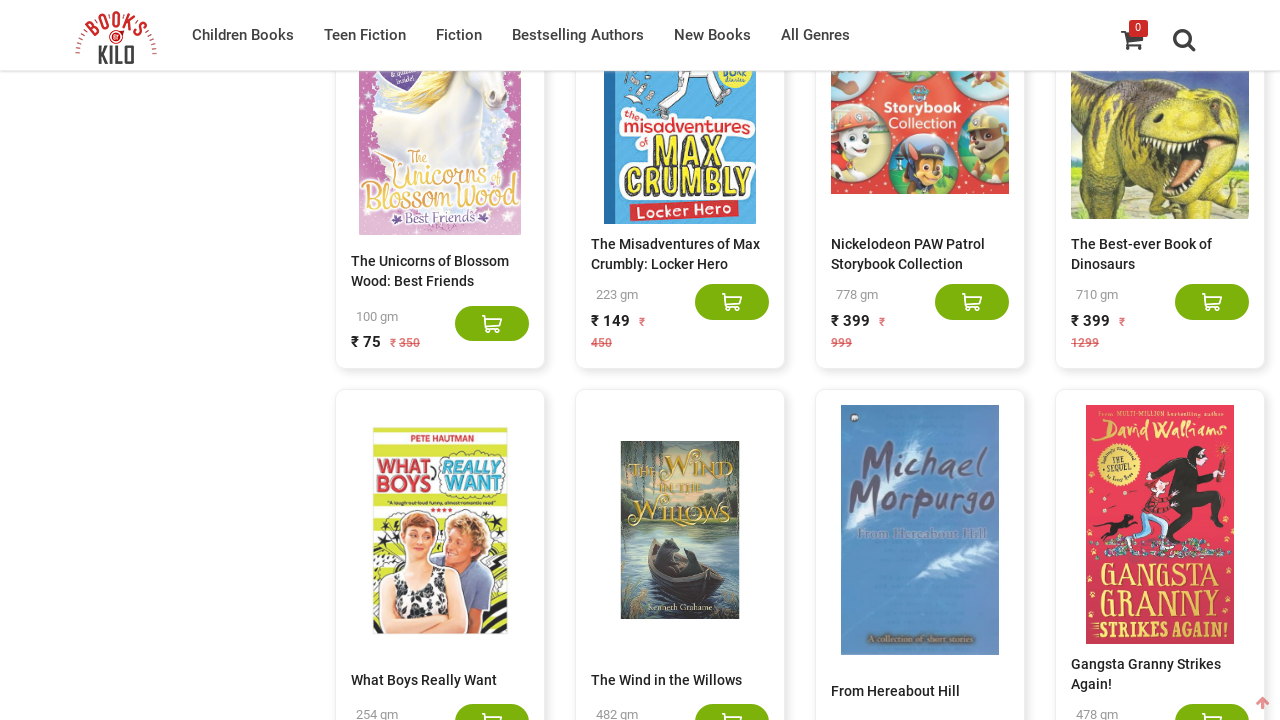

Located 700 book elements on the page
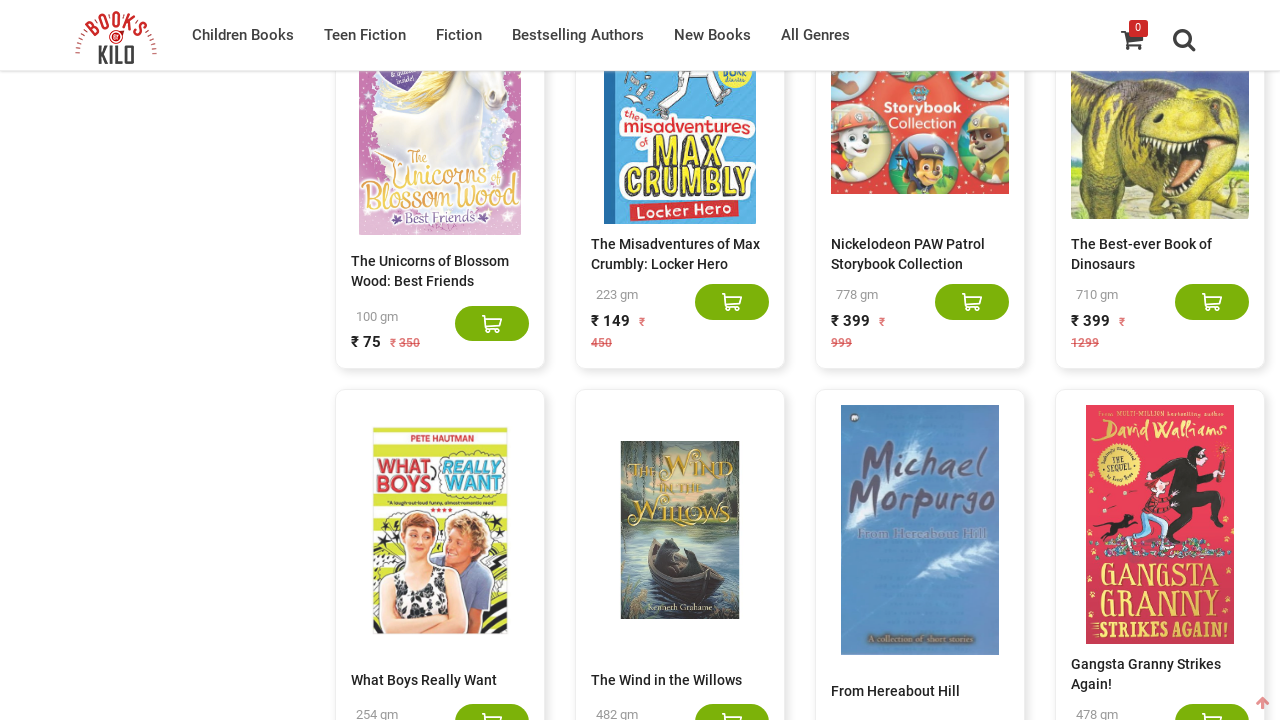

Pressed End key to scroll to bottom of page
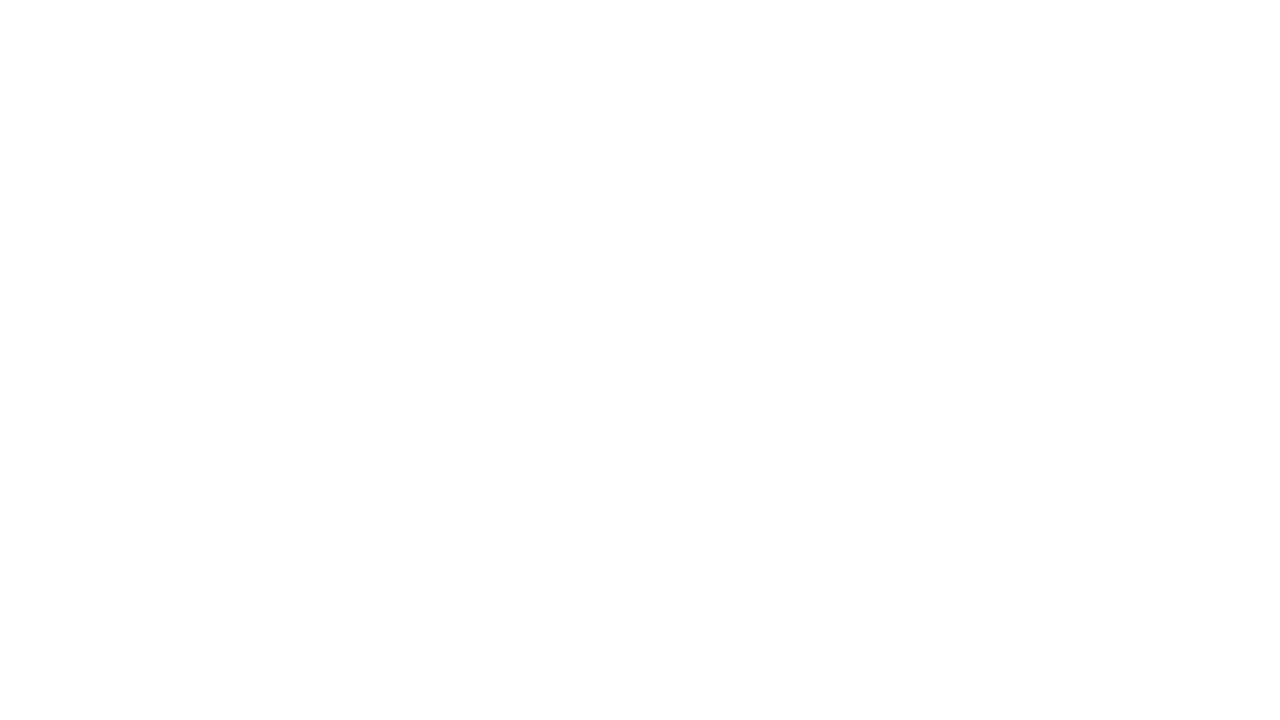

Waited 3 seconds for new content to load dynamically
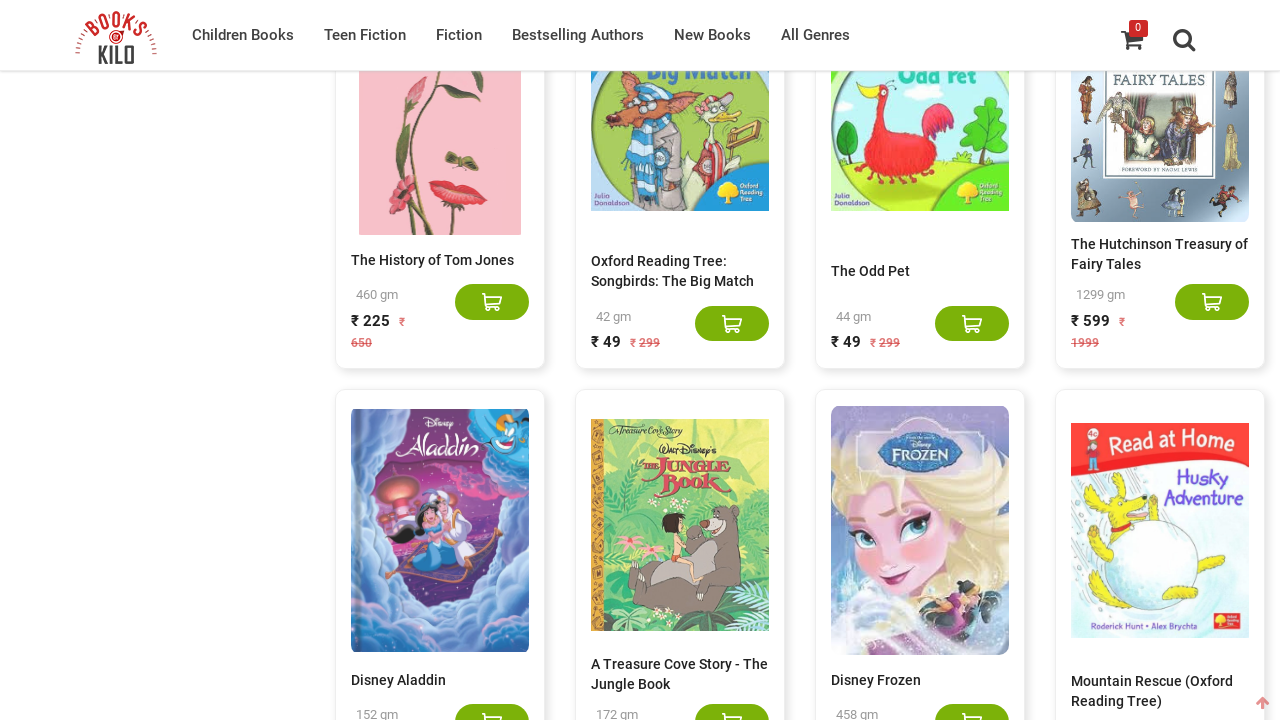

Located 720 book elements on the page
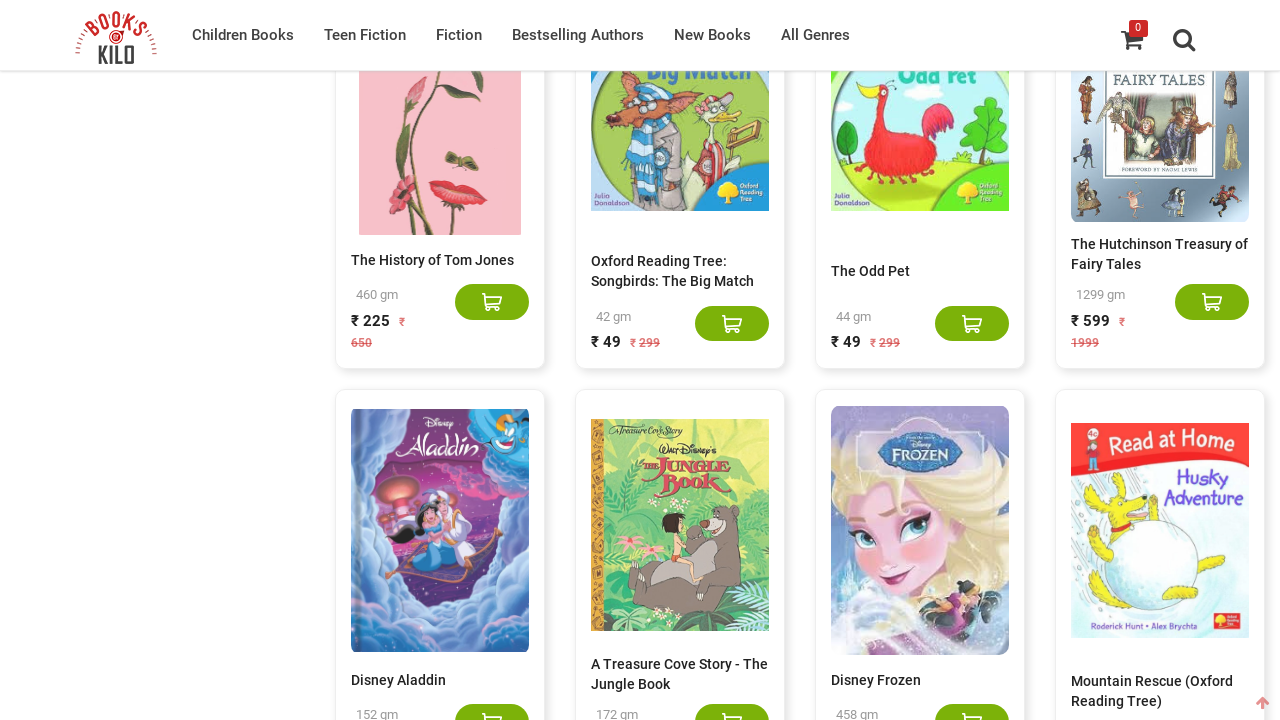

Pressed End key to scroll to bottom of page
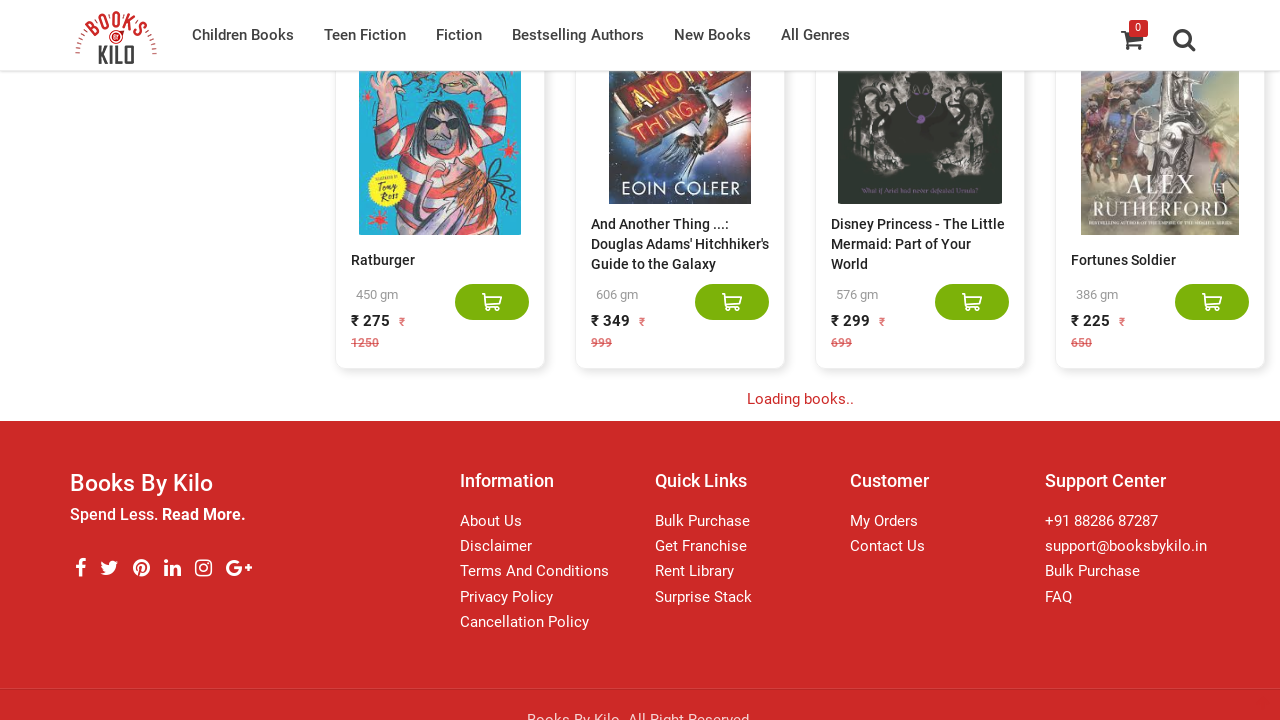

Waited 3 seconds for new content to load dynamically
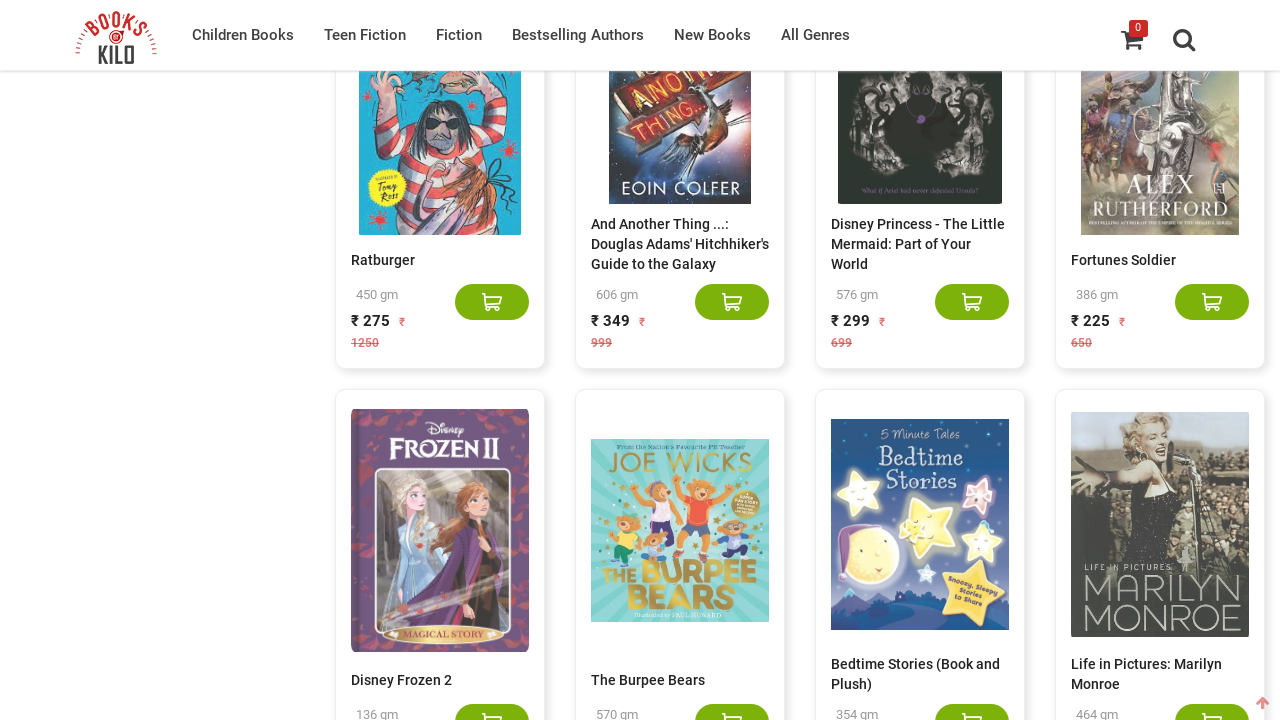

Located 740 book elements on the page
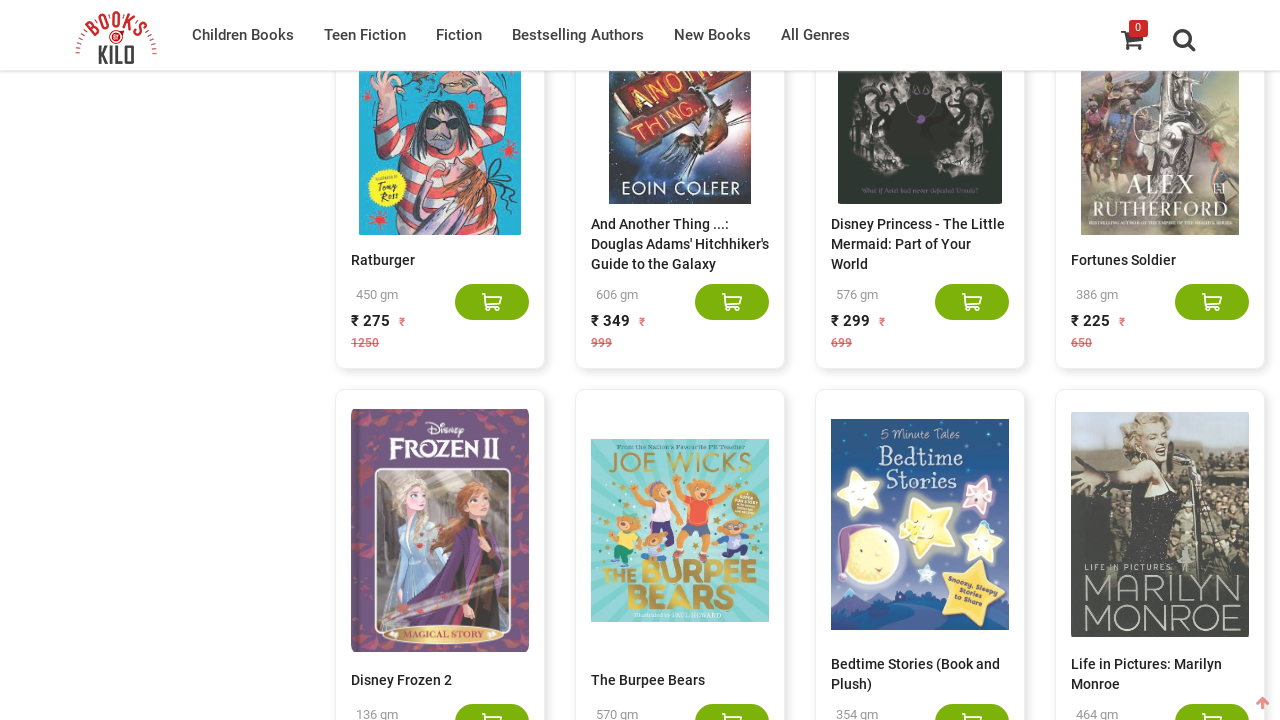

Pressed End key to scroll to bottom of page
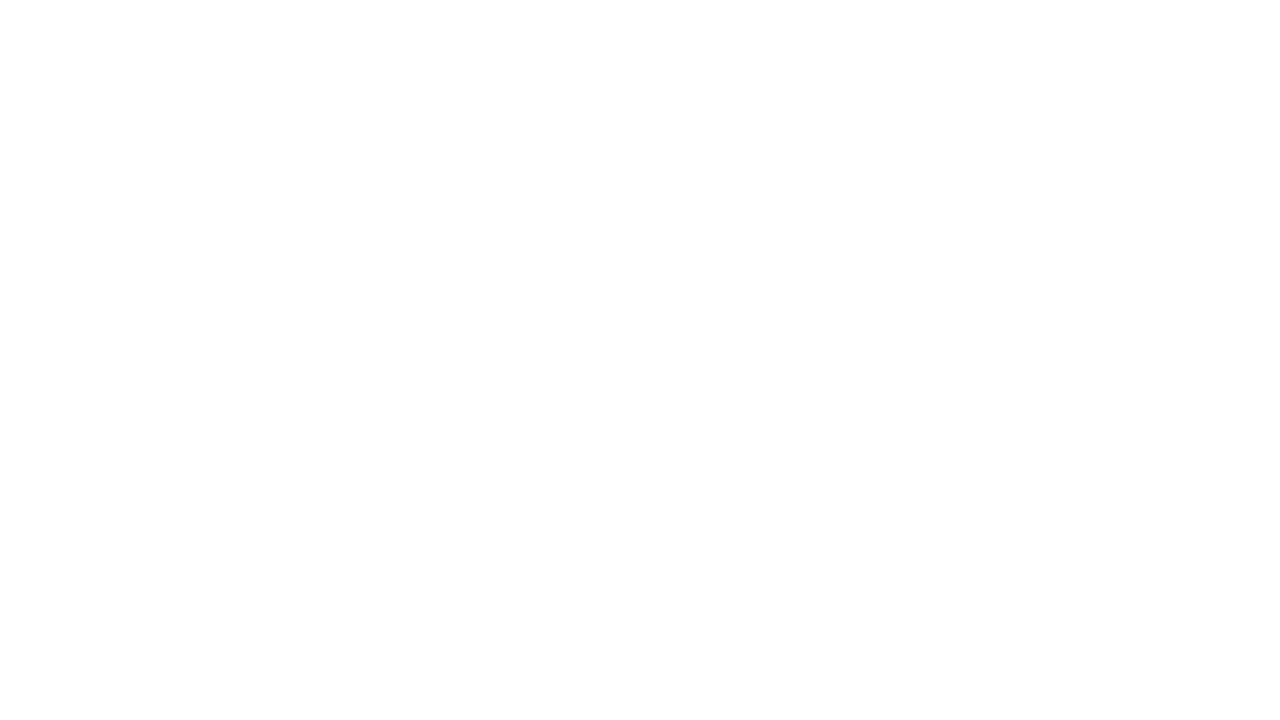

Waited 3 seconds for new content to load dynamically
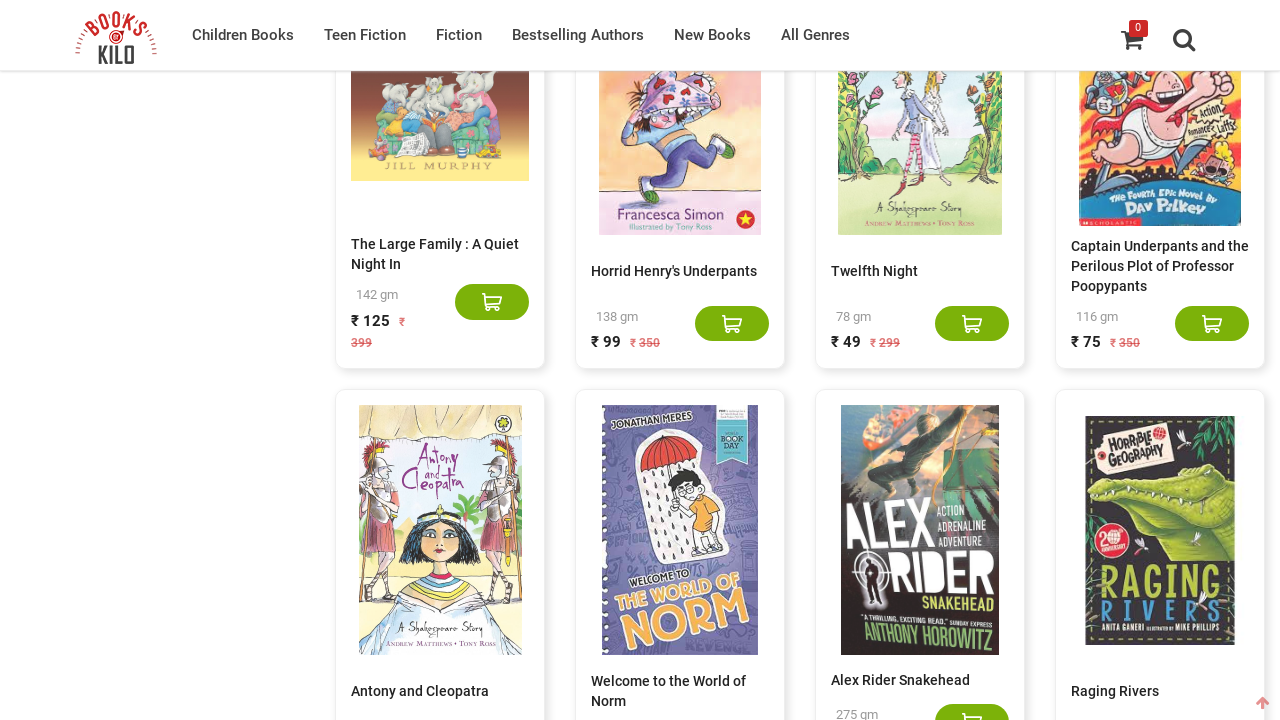

Located 760 book elements on the page
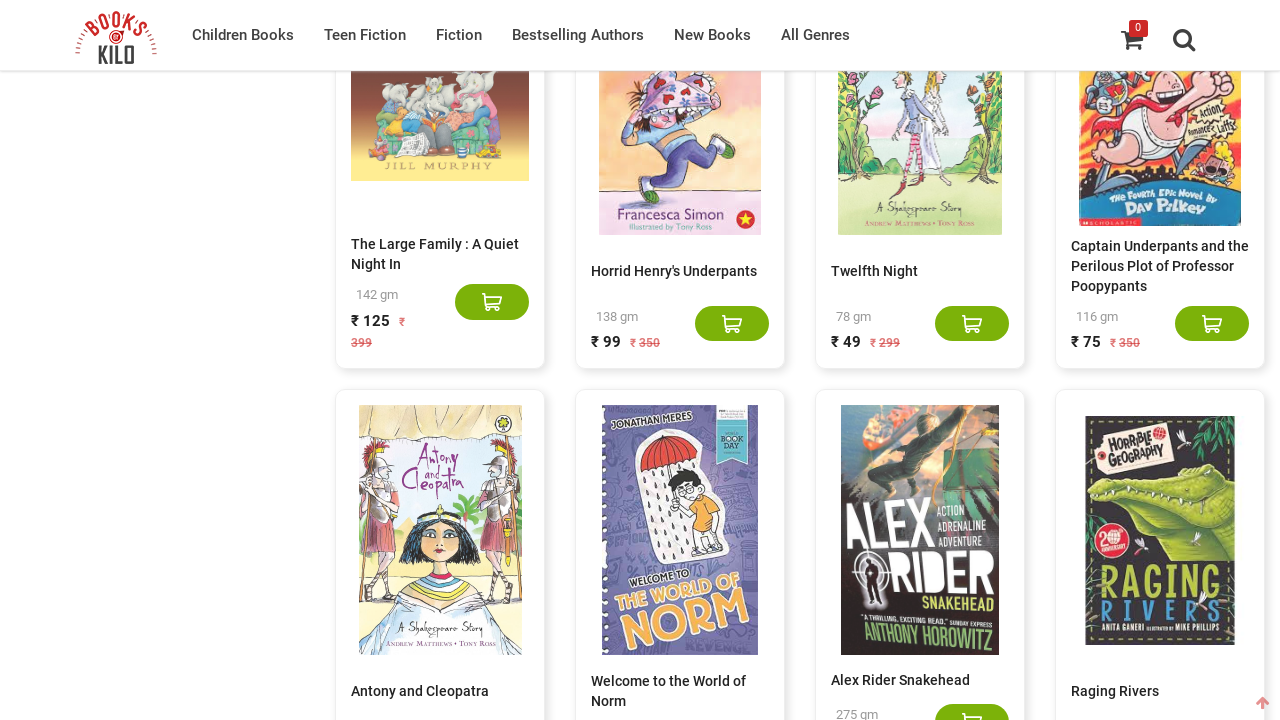

Pressed End key to scroll to bottom of page
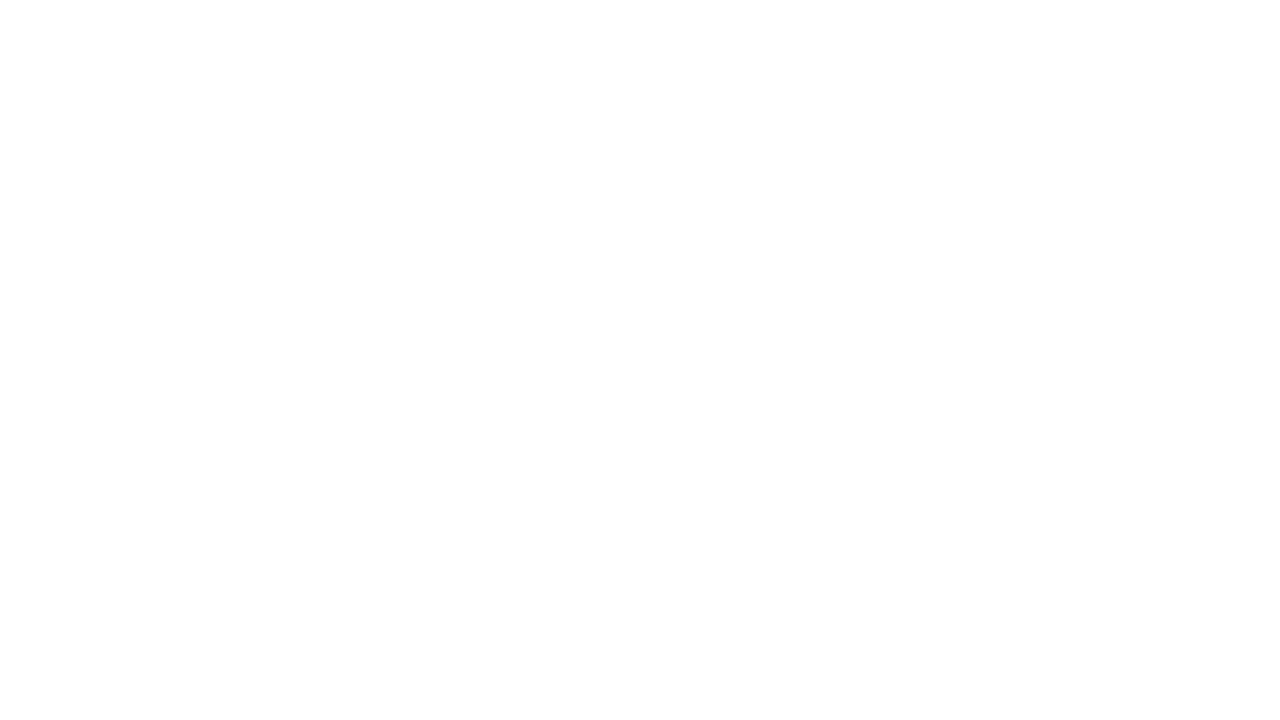

Waited 3 seconds for new content to load dynamically
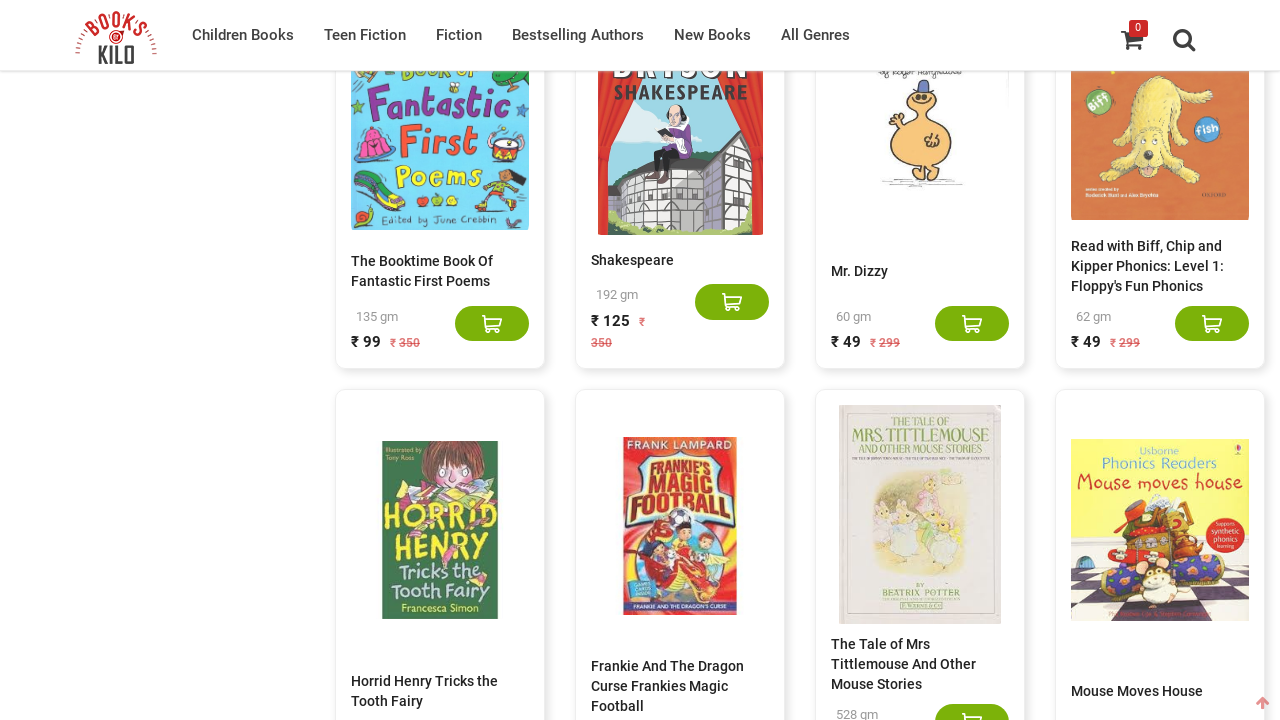

Located 780 book elements on the page
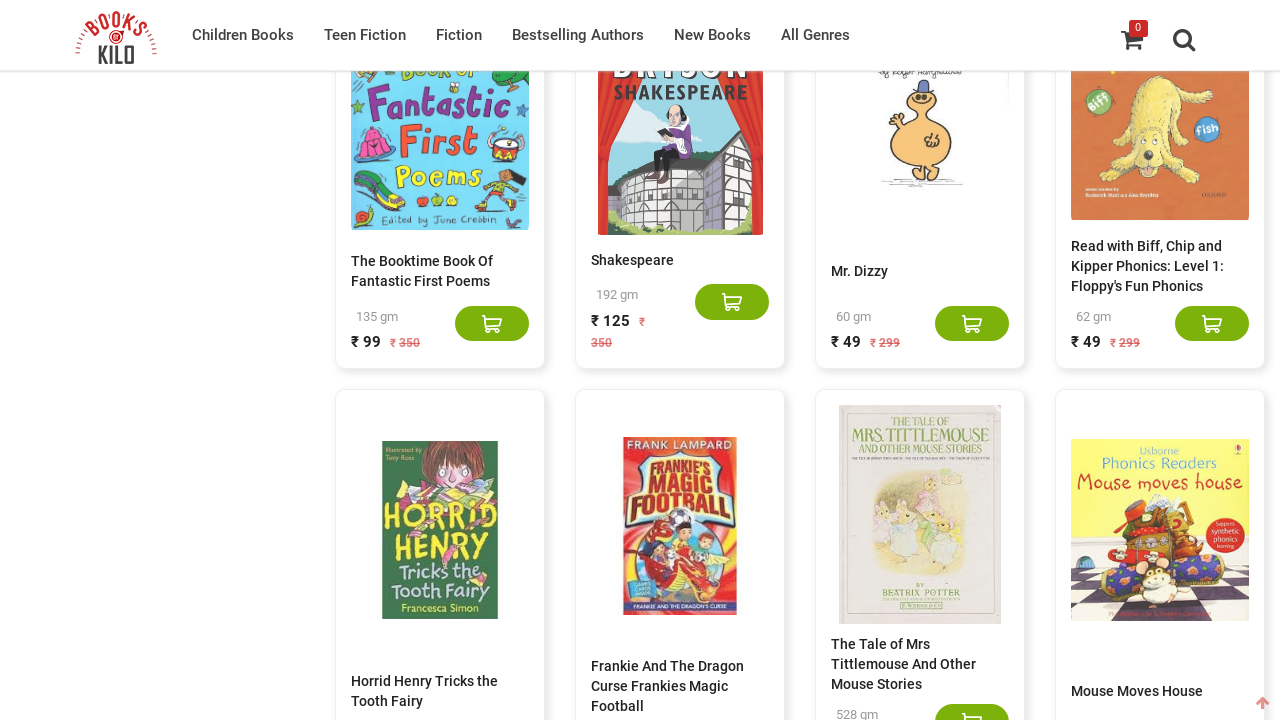

Pressed End key to scroll to bottom of page
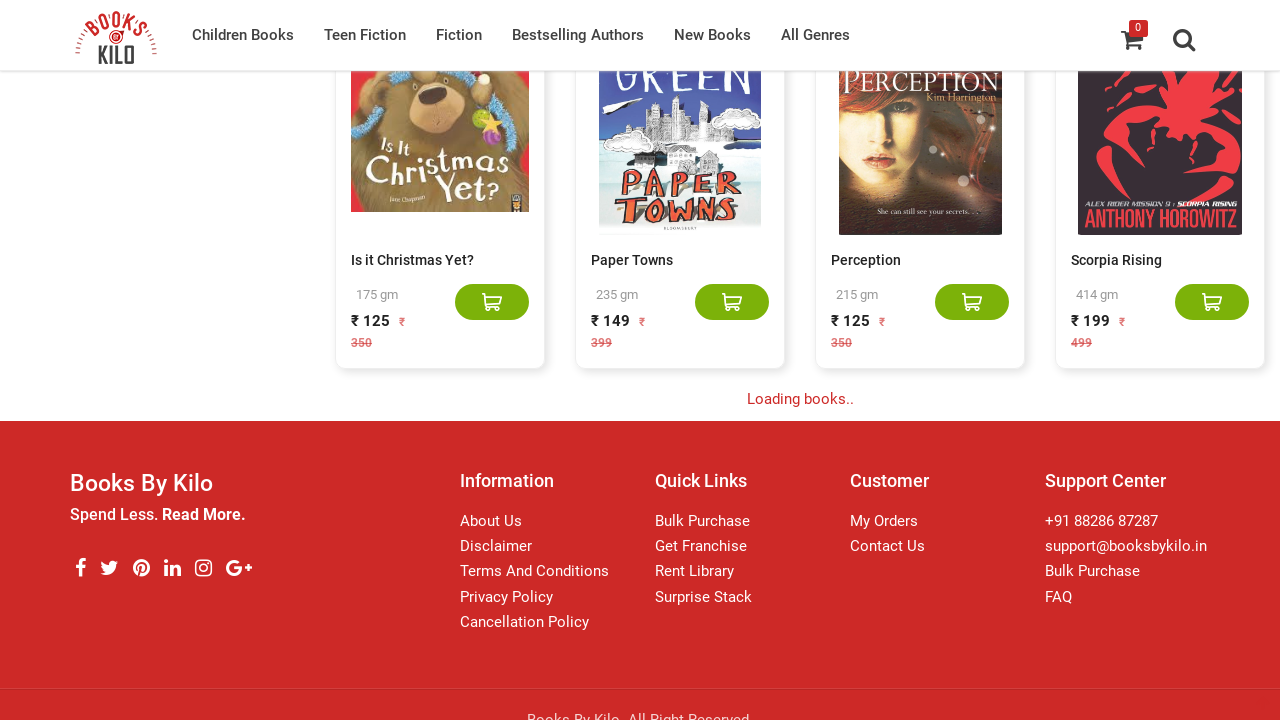

Waited 3 seconds for new content to load dynamically
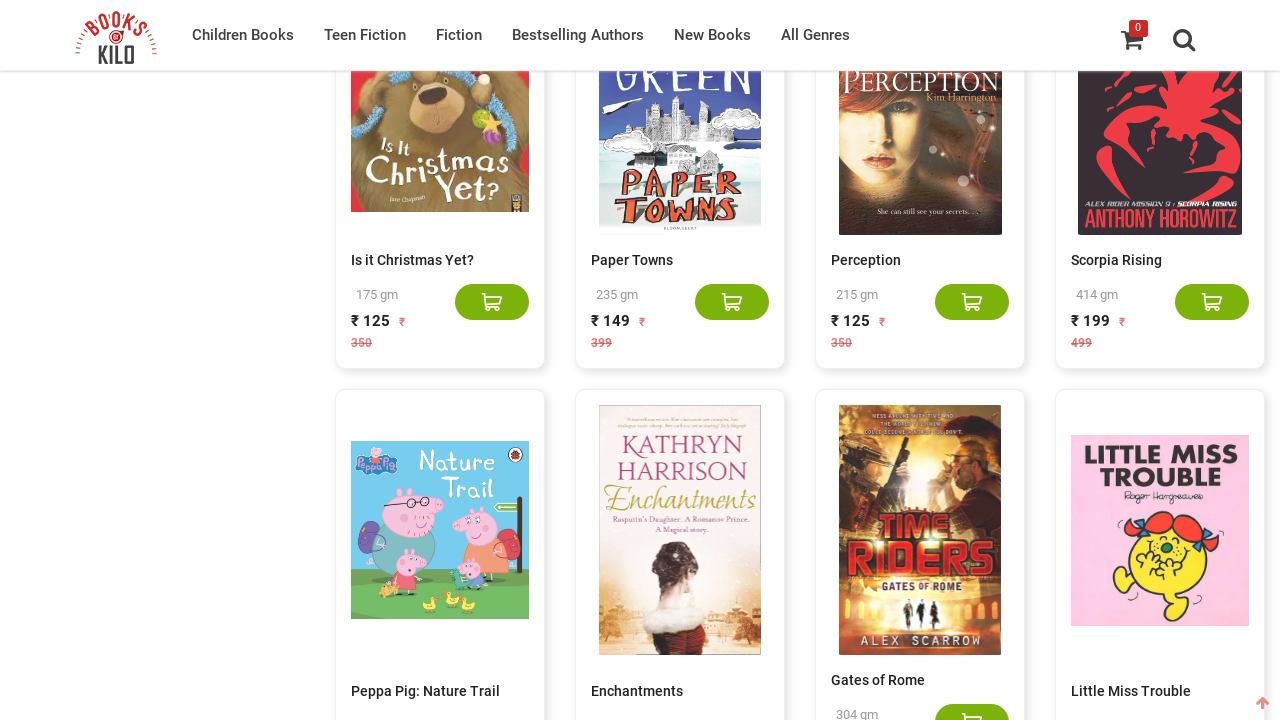

Located 800 book elements on the page
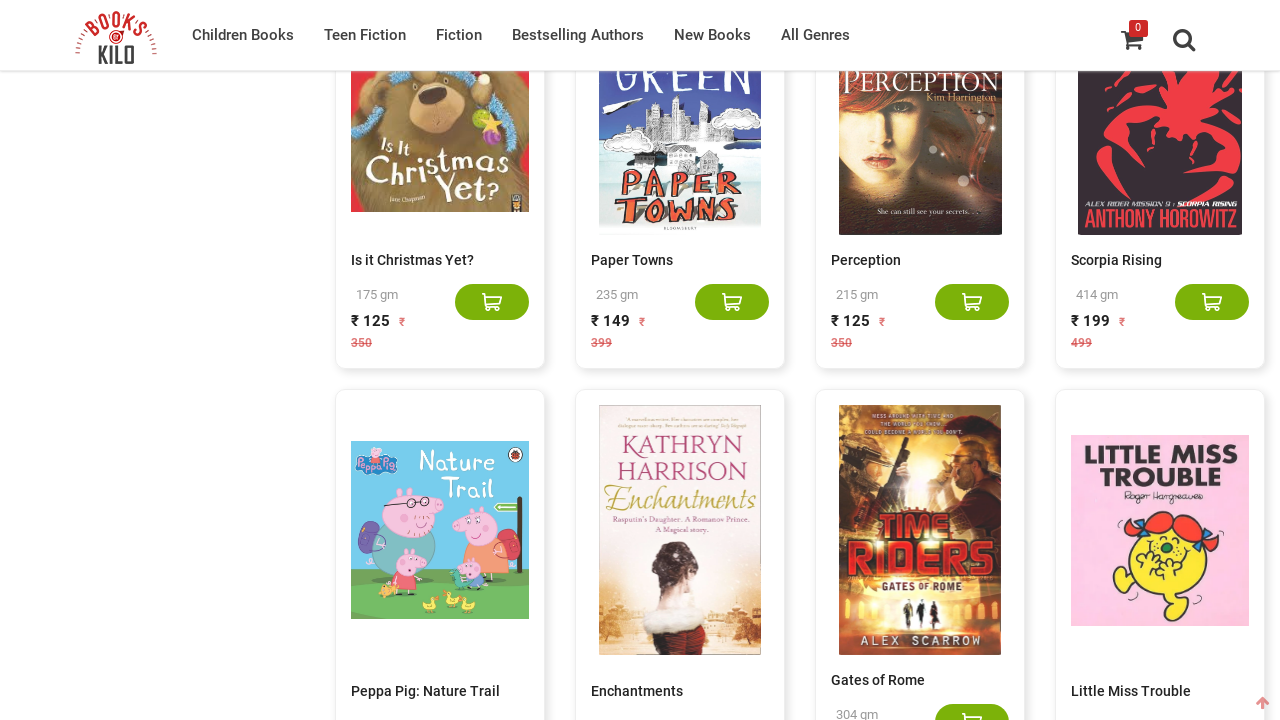

Pressed End key to scroll to bottom of page
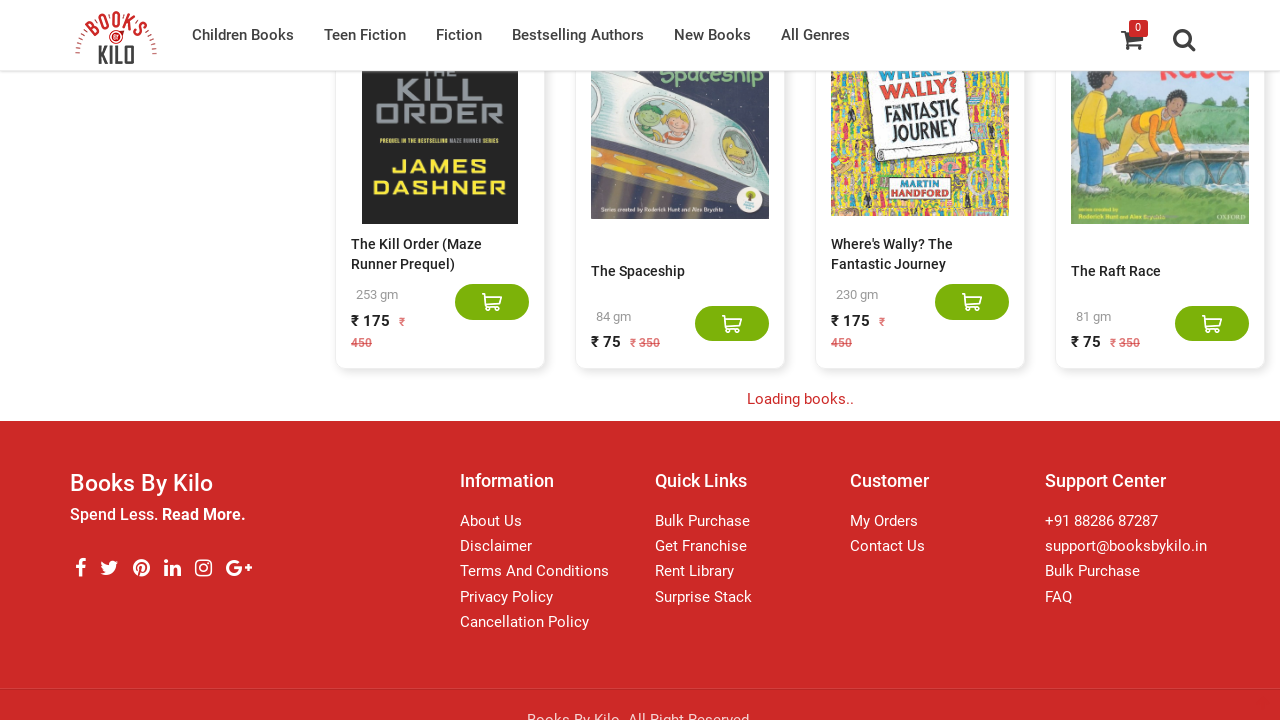

Waited 3 seconds for new content to load dynamically
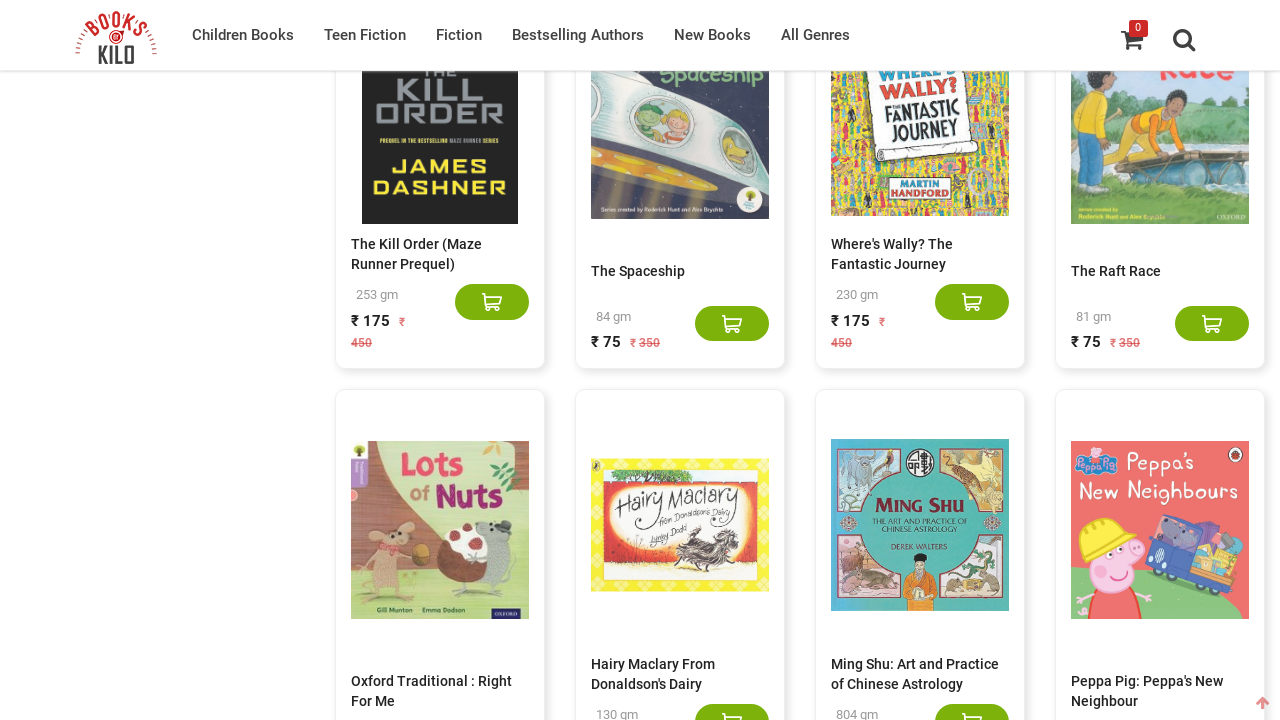

Located 820 book elements on the page
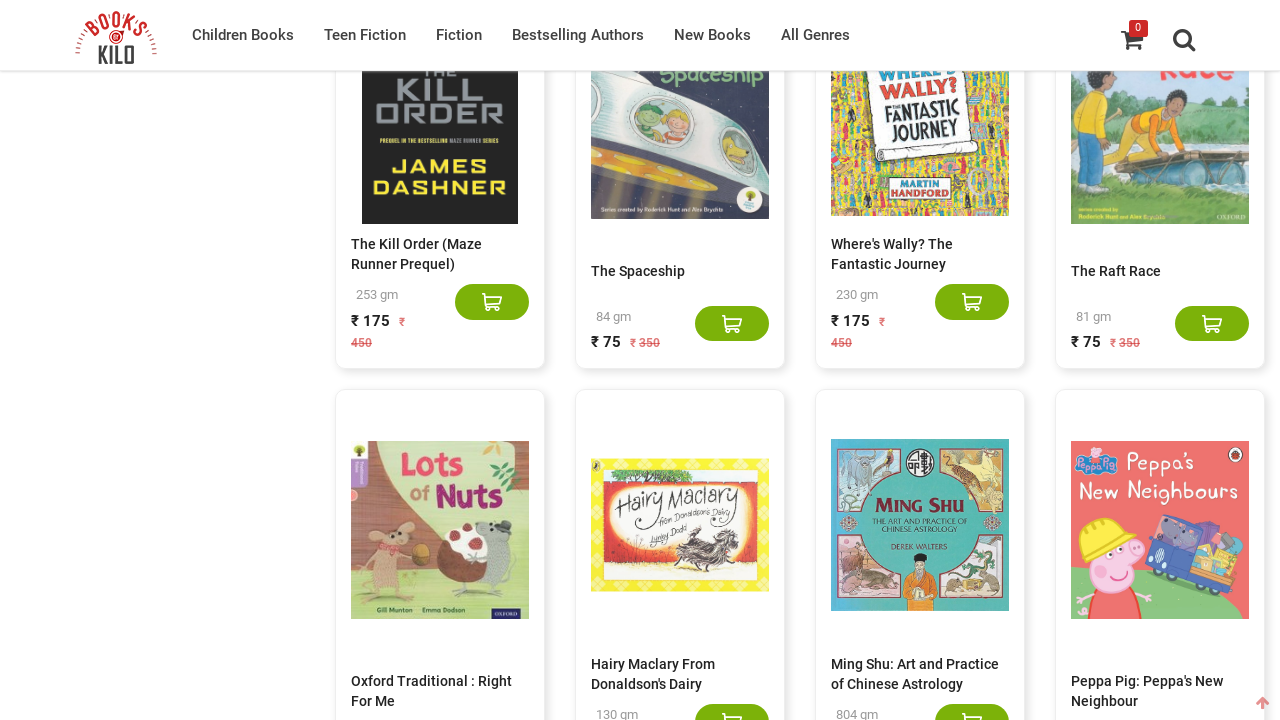

Pressed End key to scroll to bottom of page
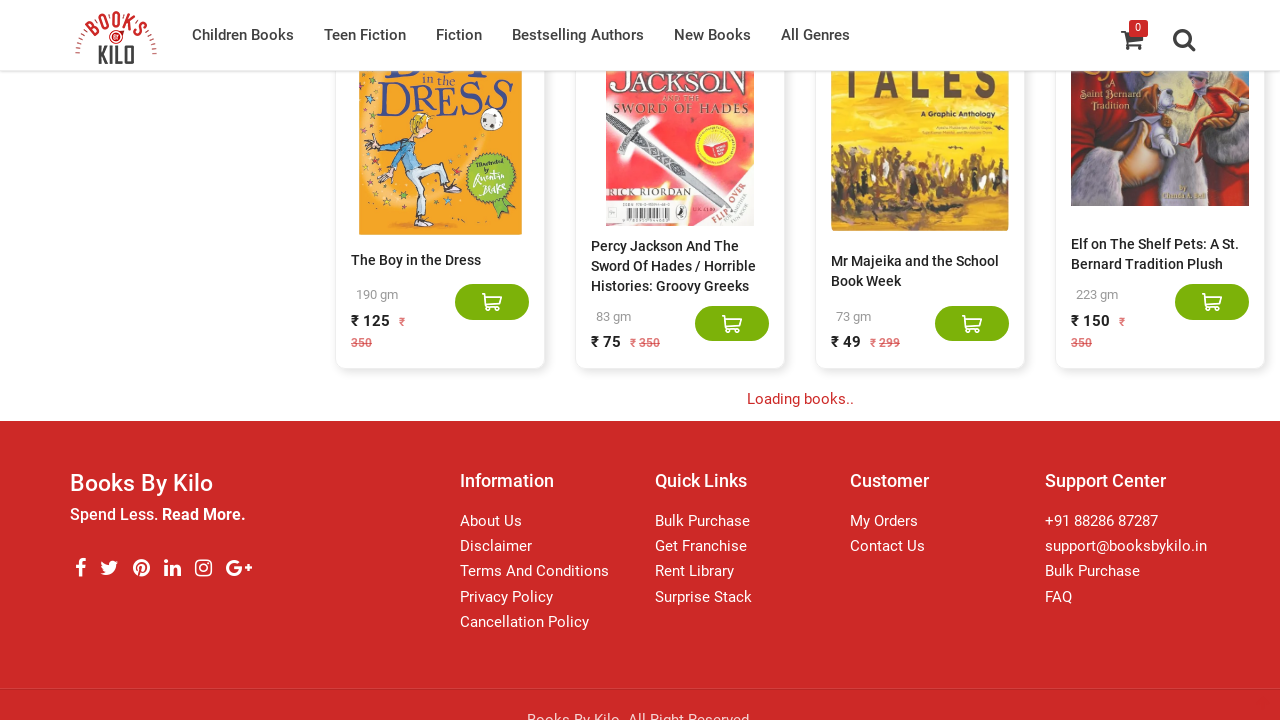

Waited 3 seconds for new content to load dynamically
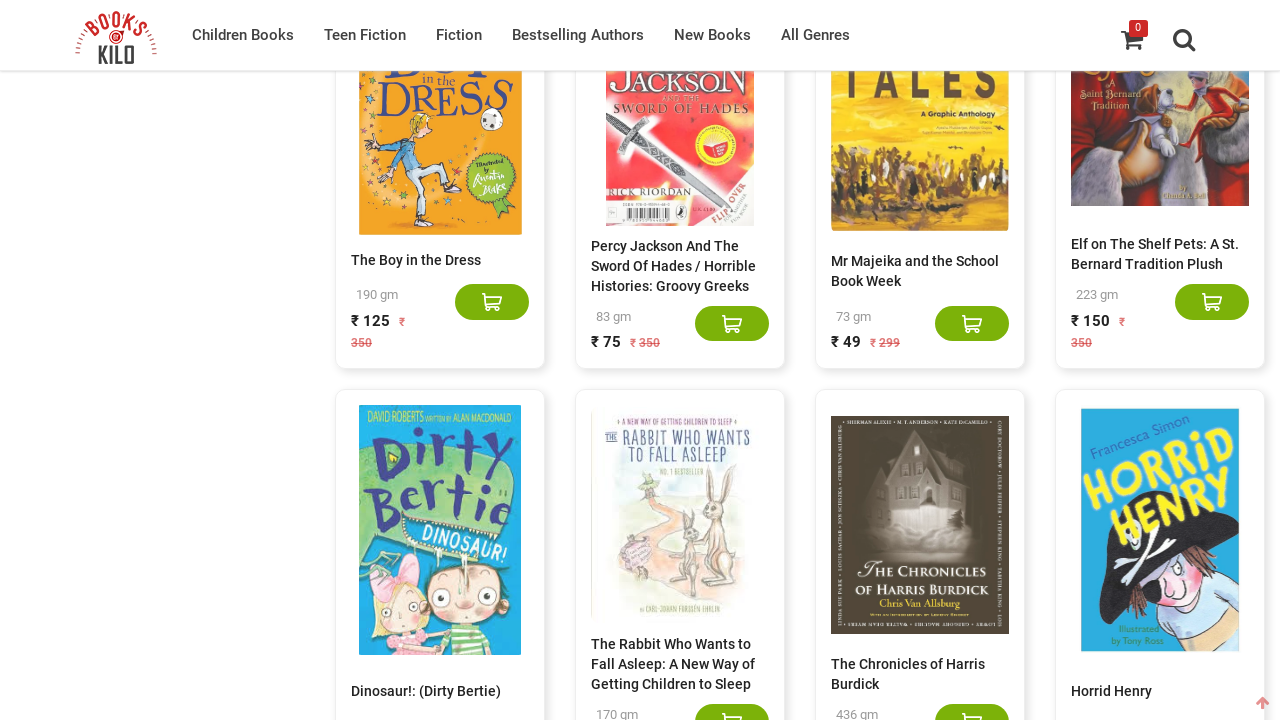

Located 840 book elements on the page
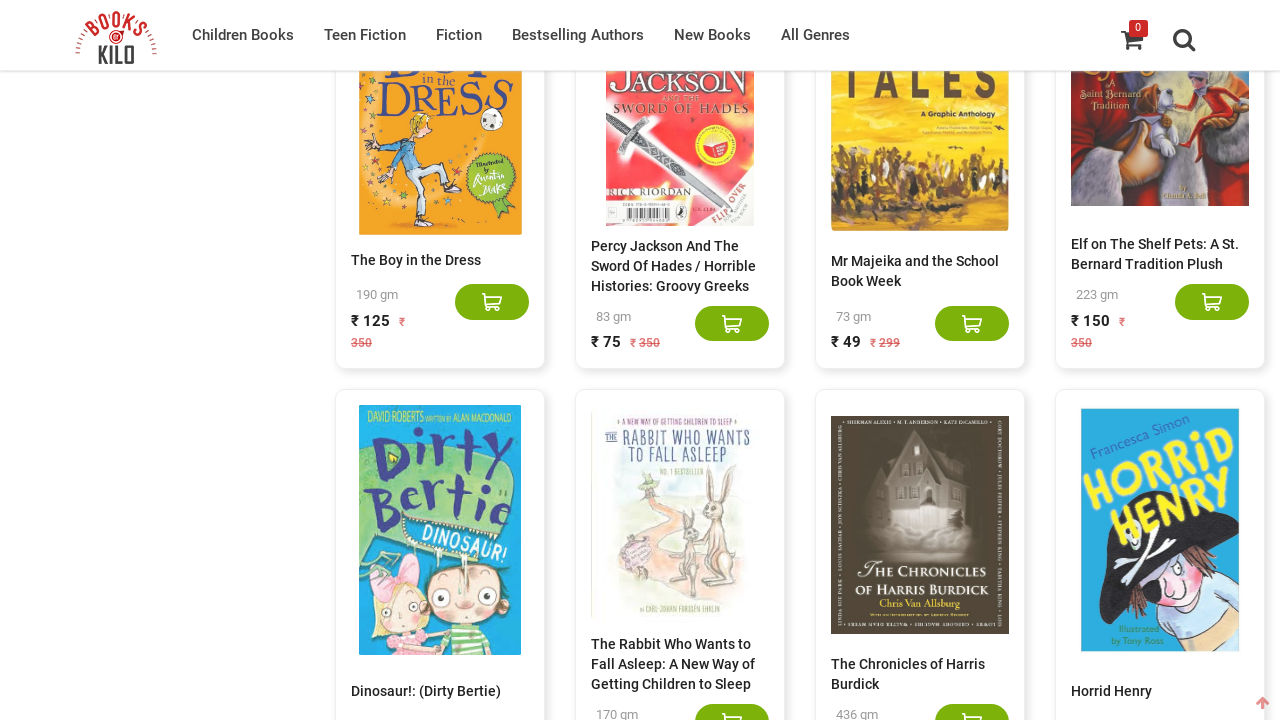

Pressed End key to scroll to bottom of page
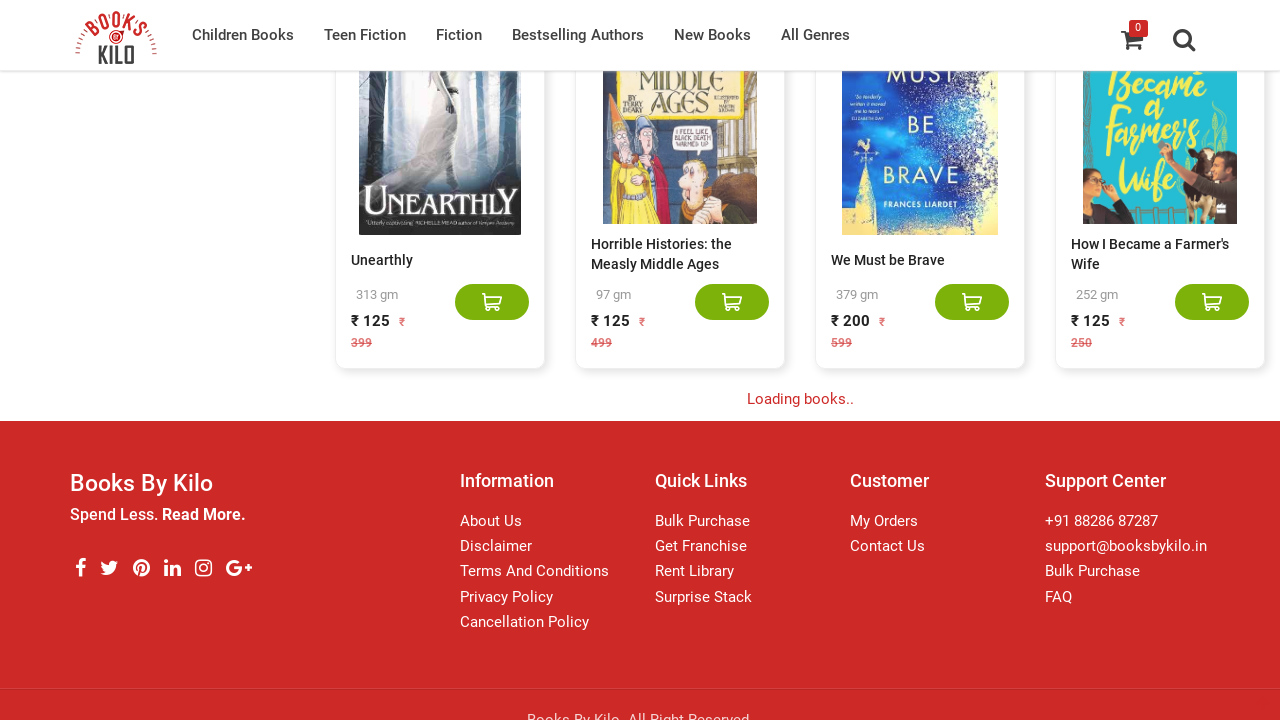

Waited 3 seconds for new content to load dynamically
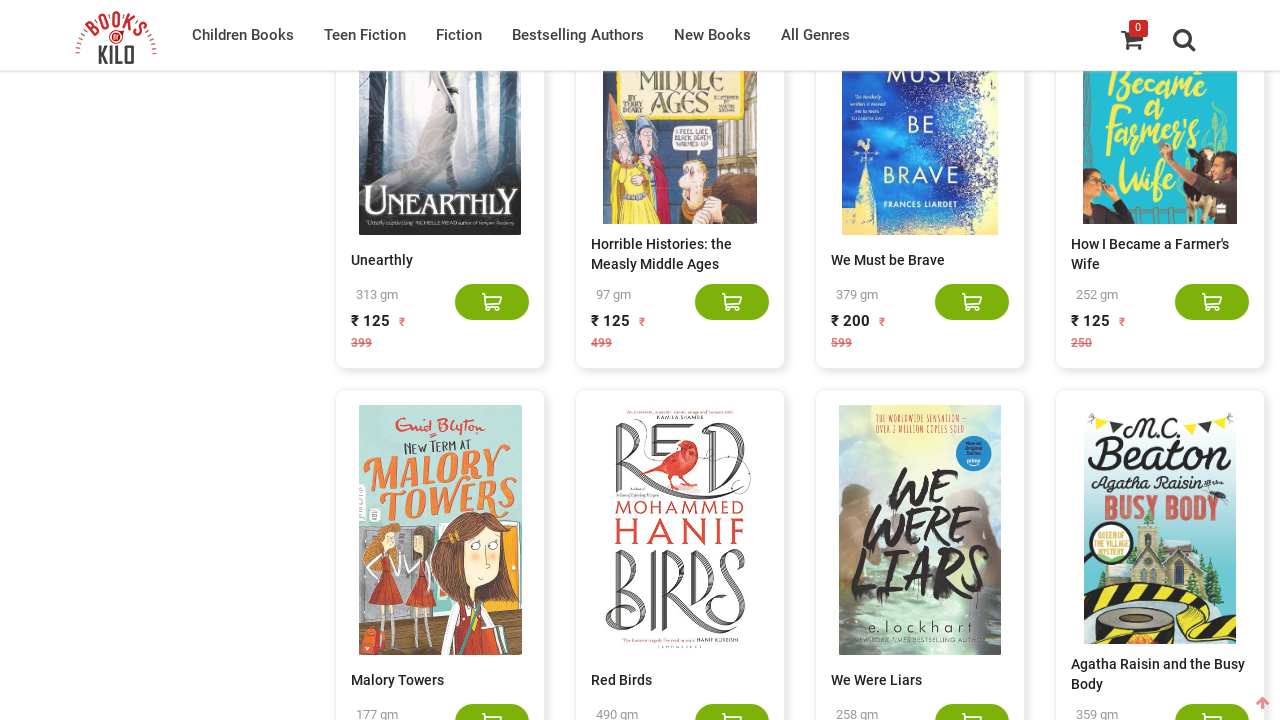

Located 859 book elements on the page
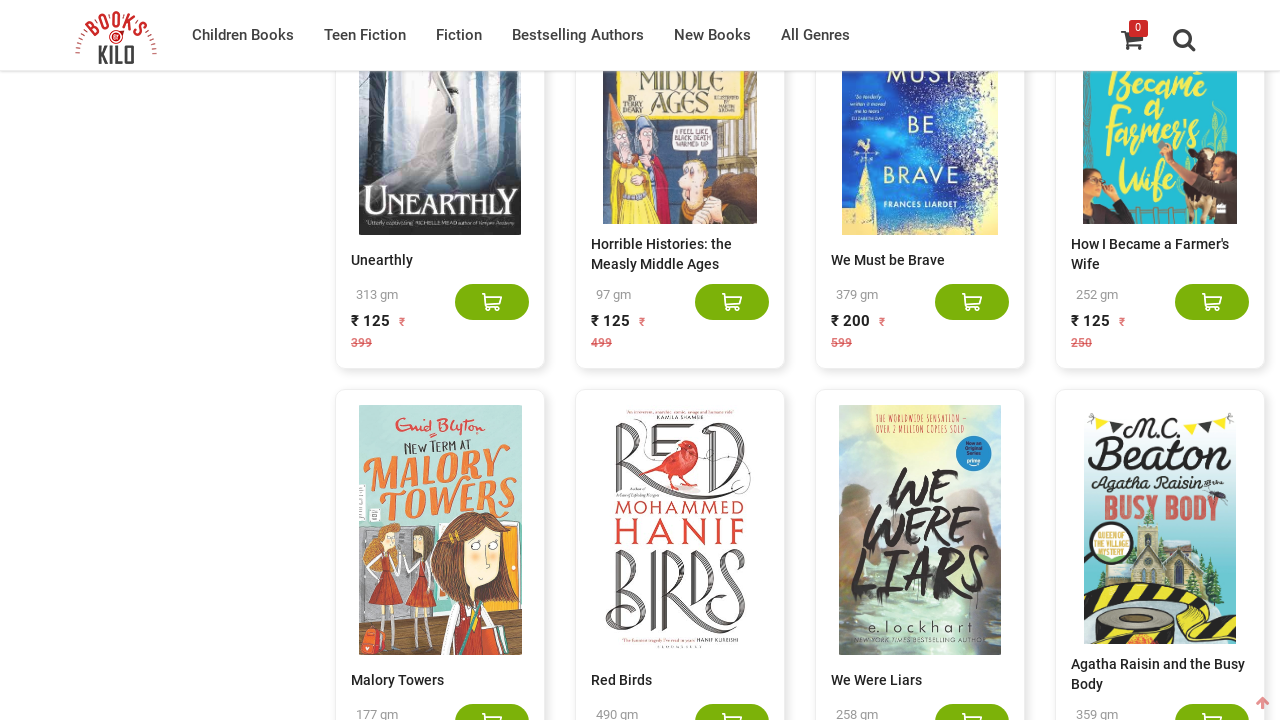

Pressed End key to scroll to bottom of page
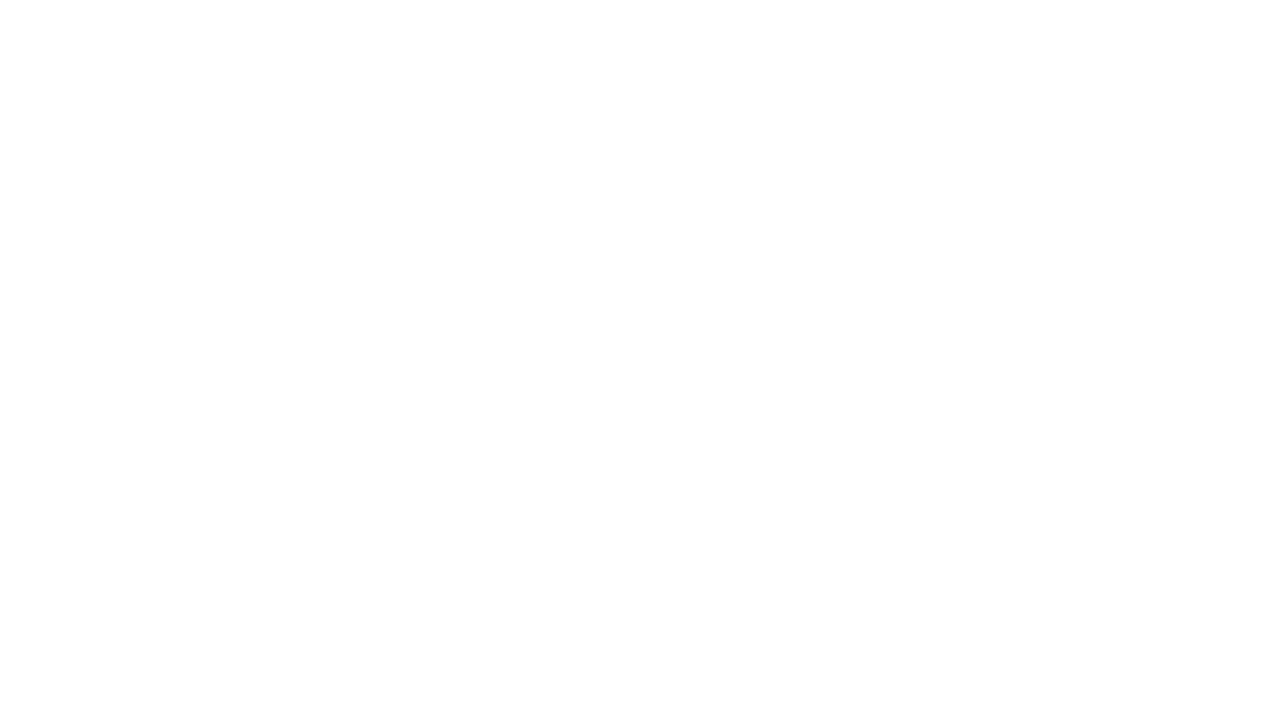

Waited 3 seconds for new content to load dynamically
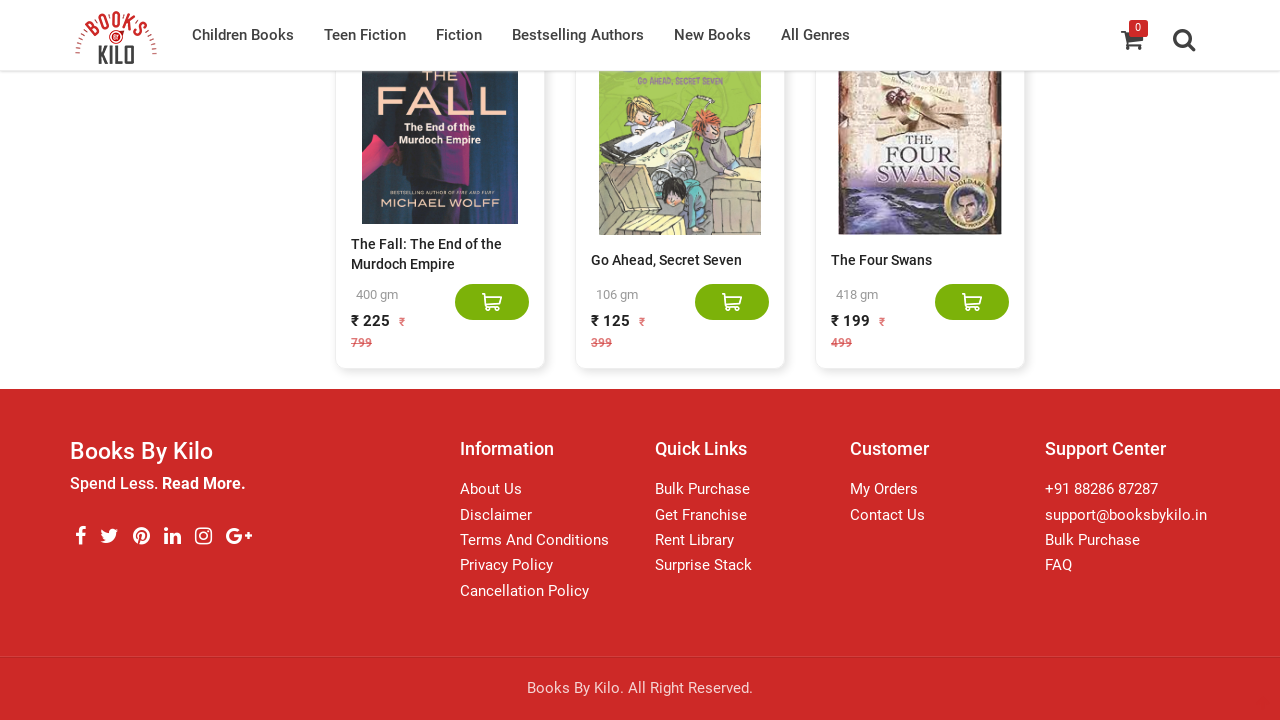

Located 859 book elements on the page
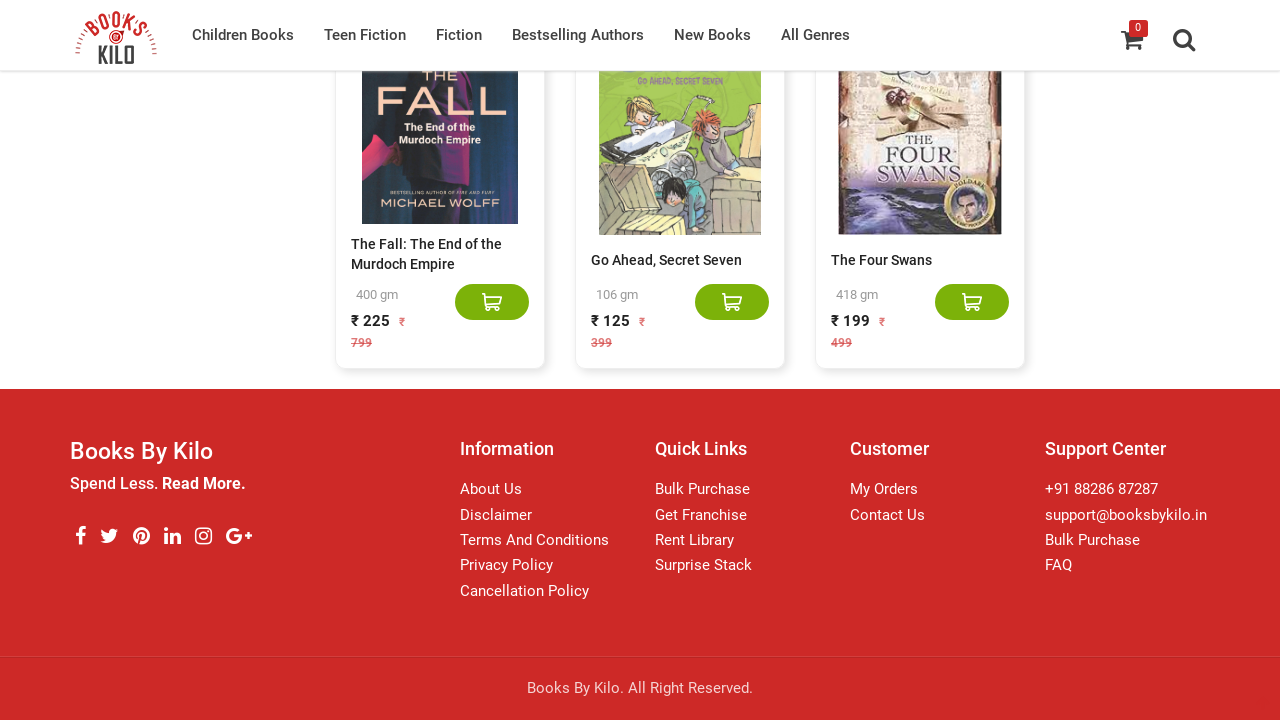

Book count unchanged from previous iteration - all books have been loaded
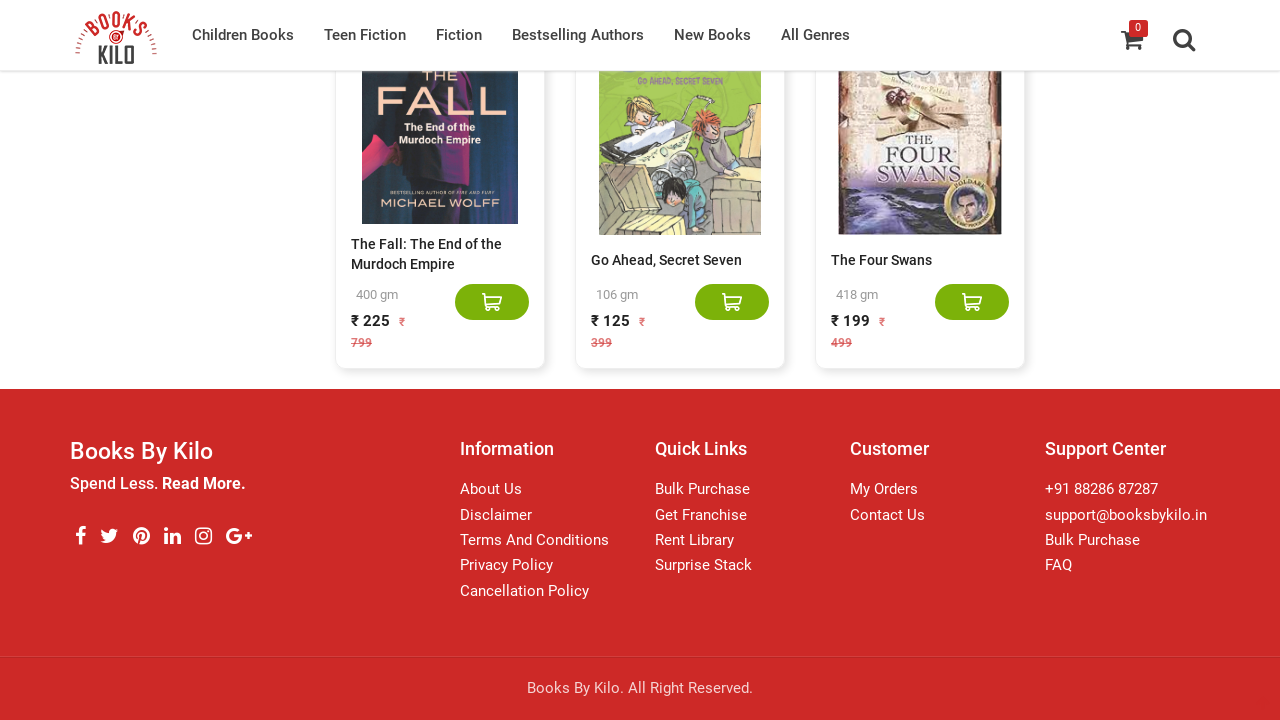

Test completed - total of 859 books counted
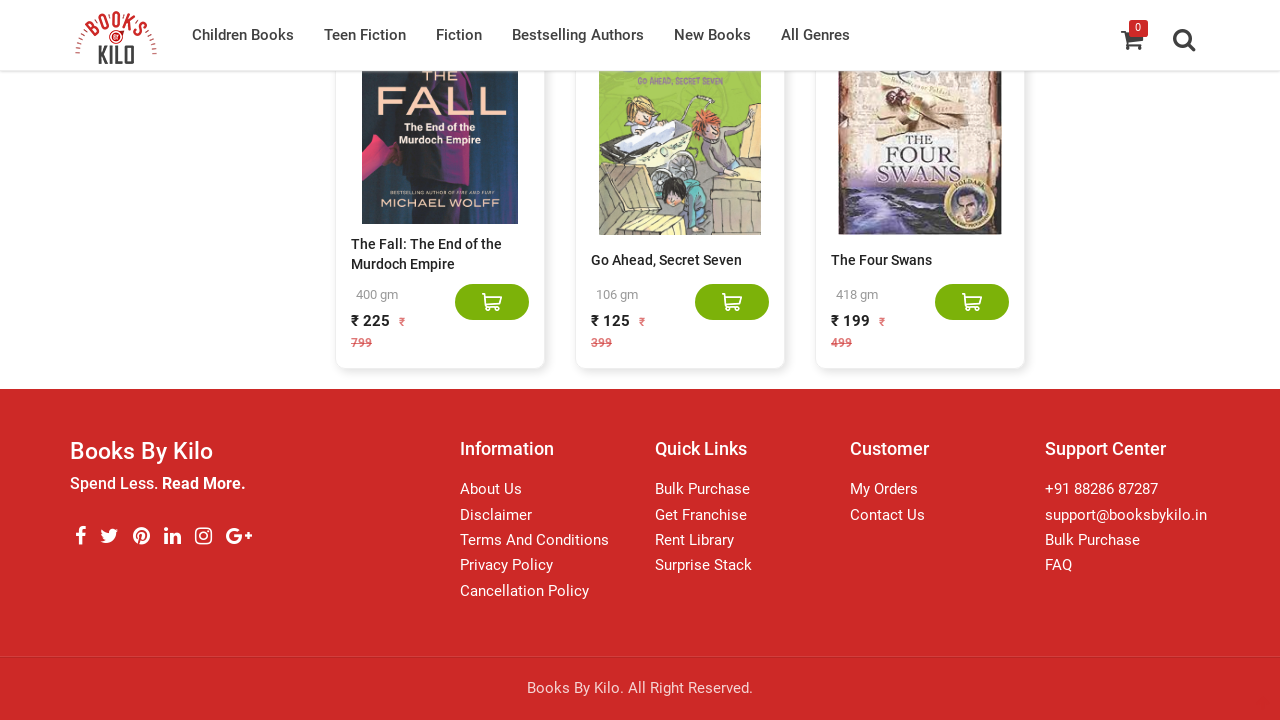

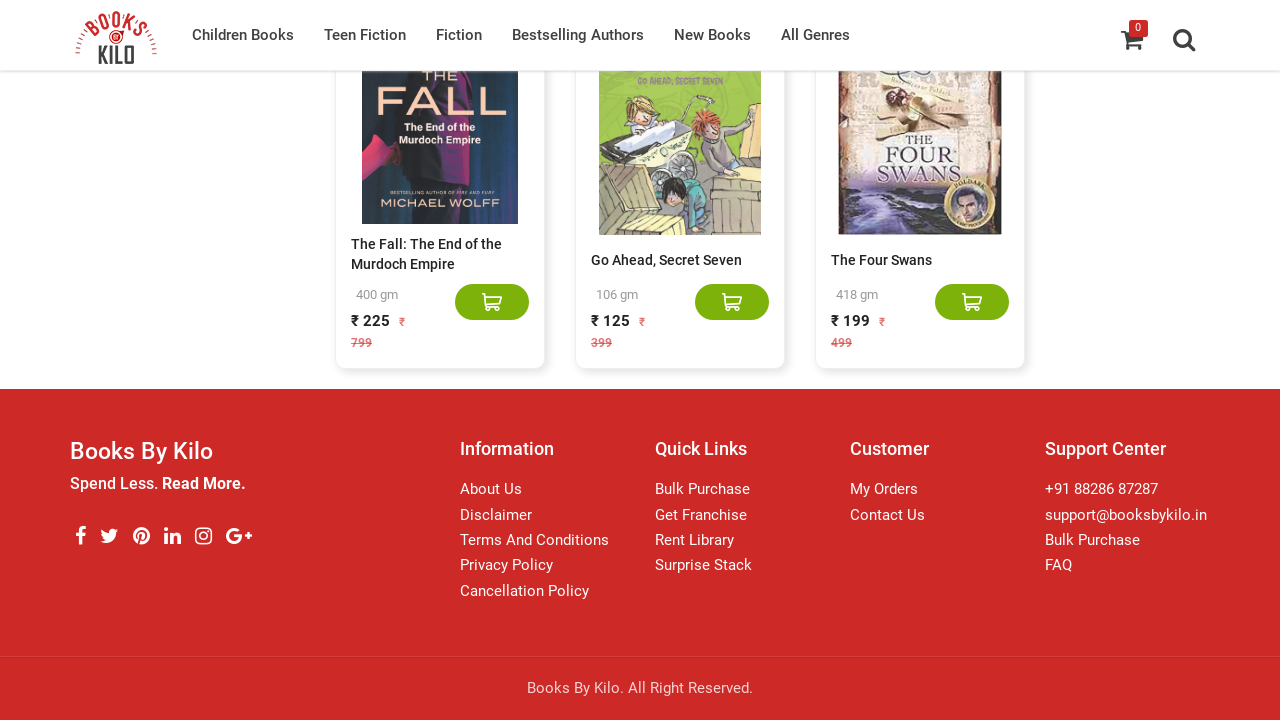